Tests filling a large form by entering the same text value into all input fields and submitting the form, then handles the resulting alert dialog.

Starting URL: http://suninjuly.github.io/huge_form.html

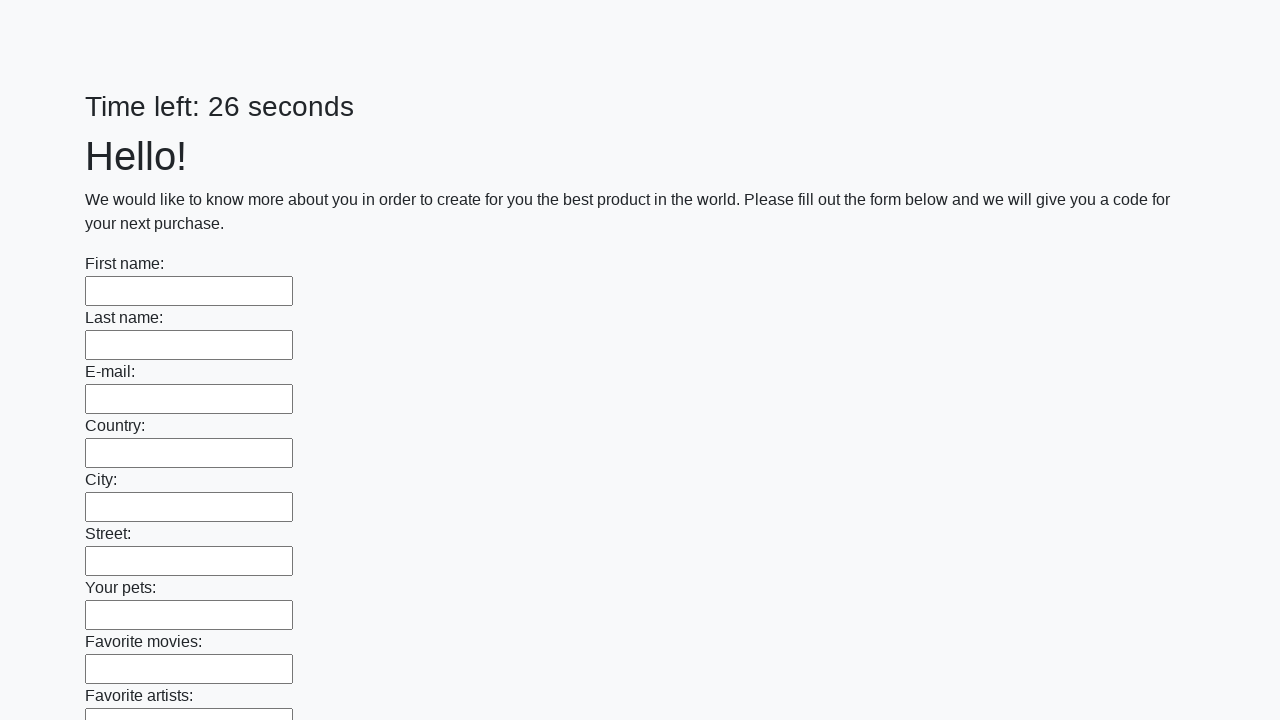

Located all input fields on the form
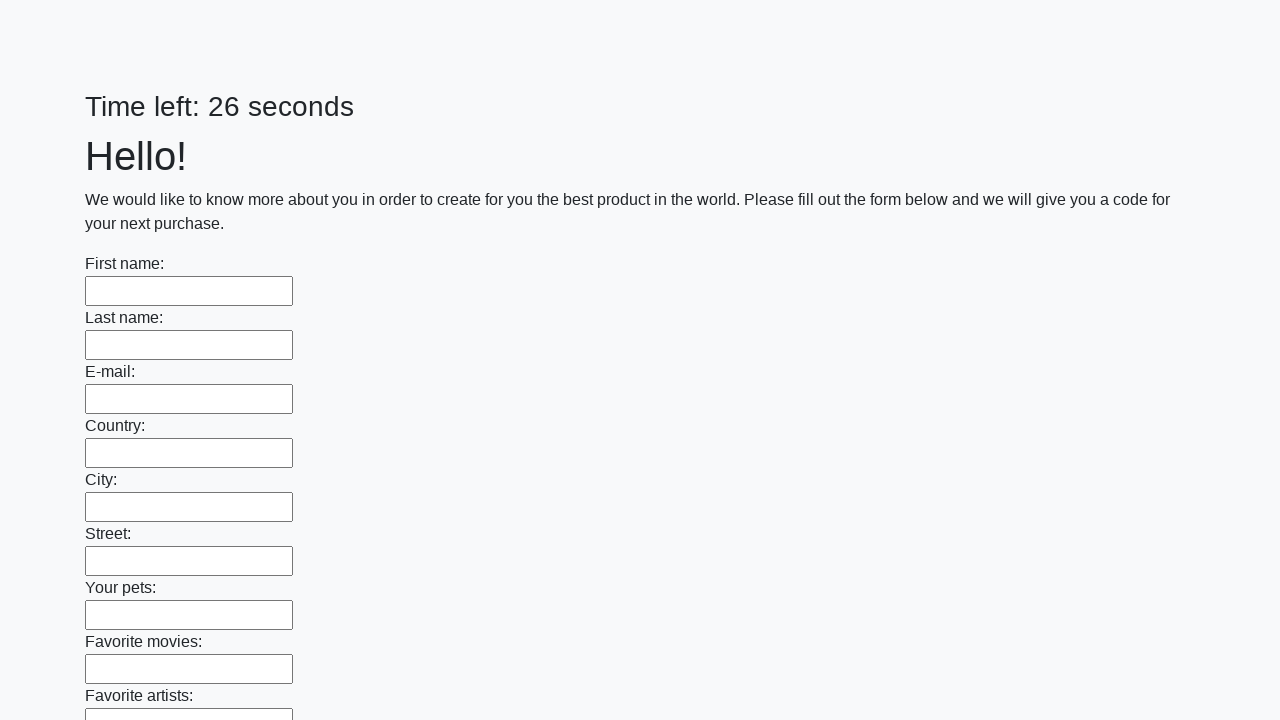

Filled an input field with 'Мой ответ' on input >> nth=0
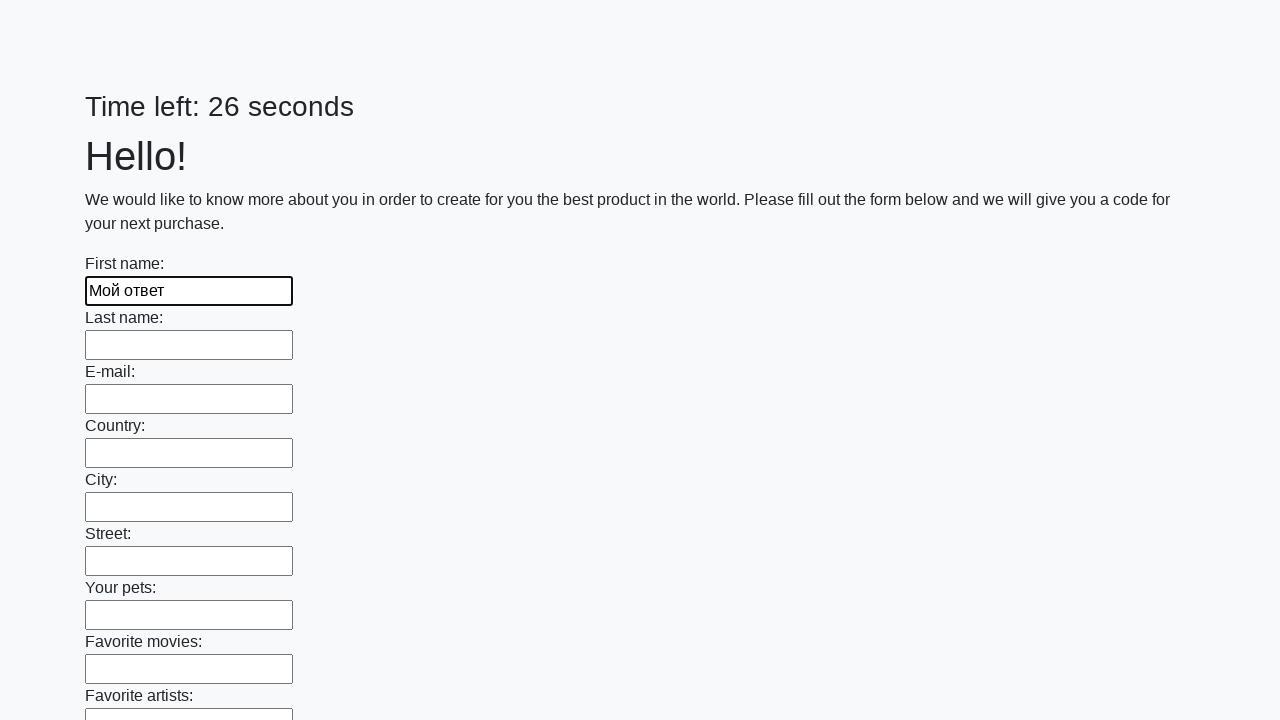

Filled an input field with 'Мой ответ' on input >> nth=1
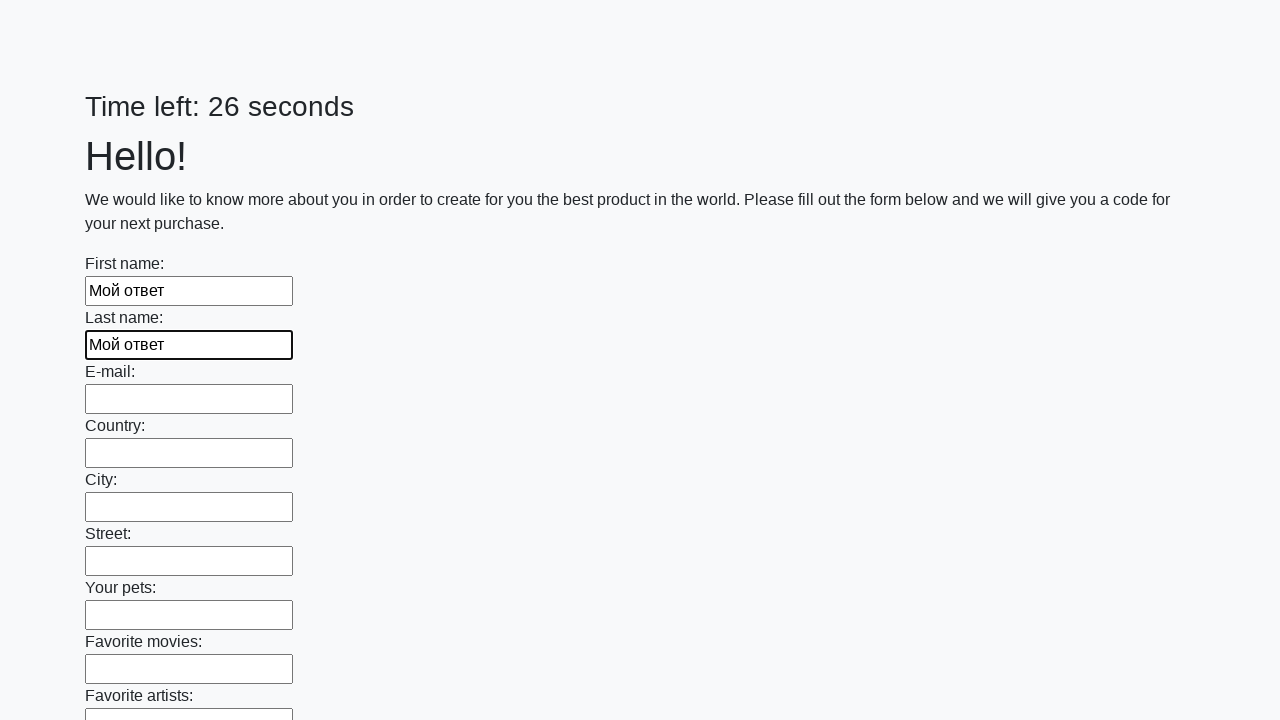

Filled an input field with 'Мой ответ' on input >> nth=2
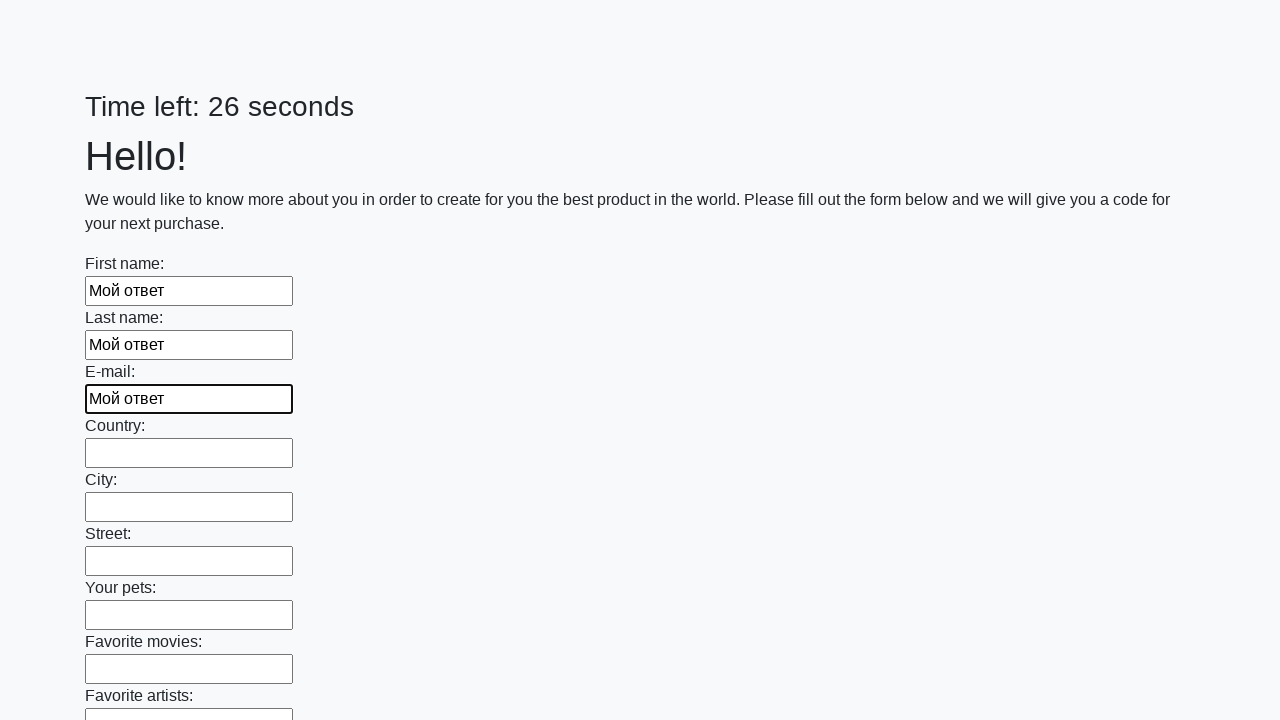

Filled an input field with 'Мой ответ' on input >> nth=3
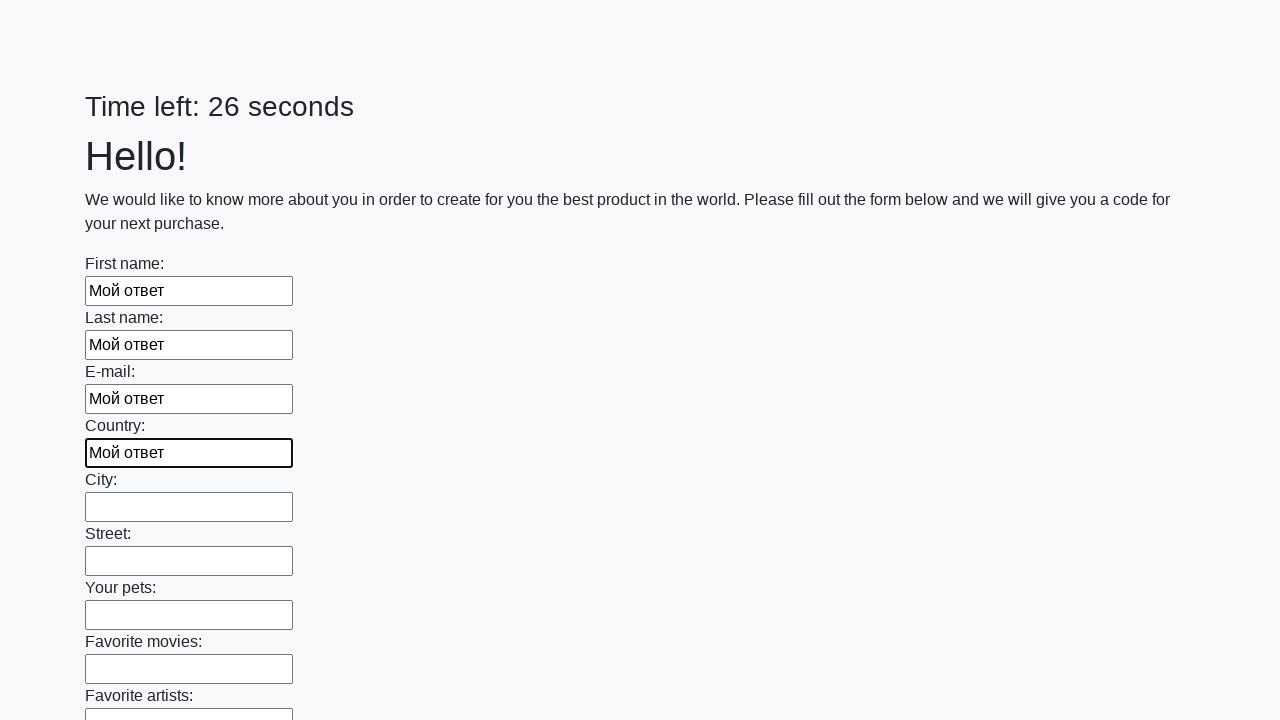

Filled an input field with 'Мой ответ' on input >> nth=4
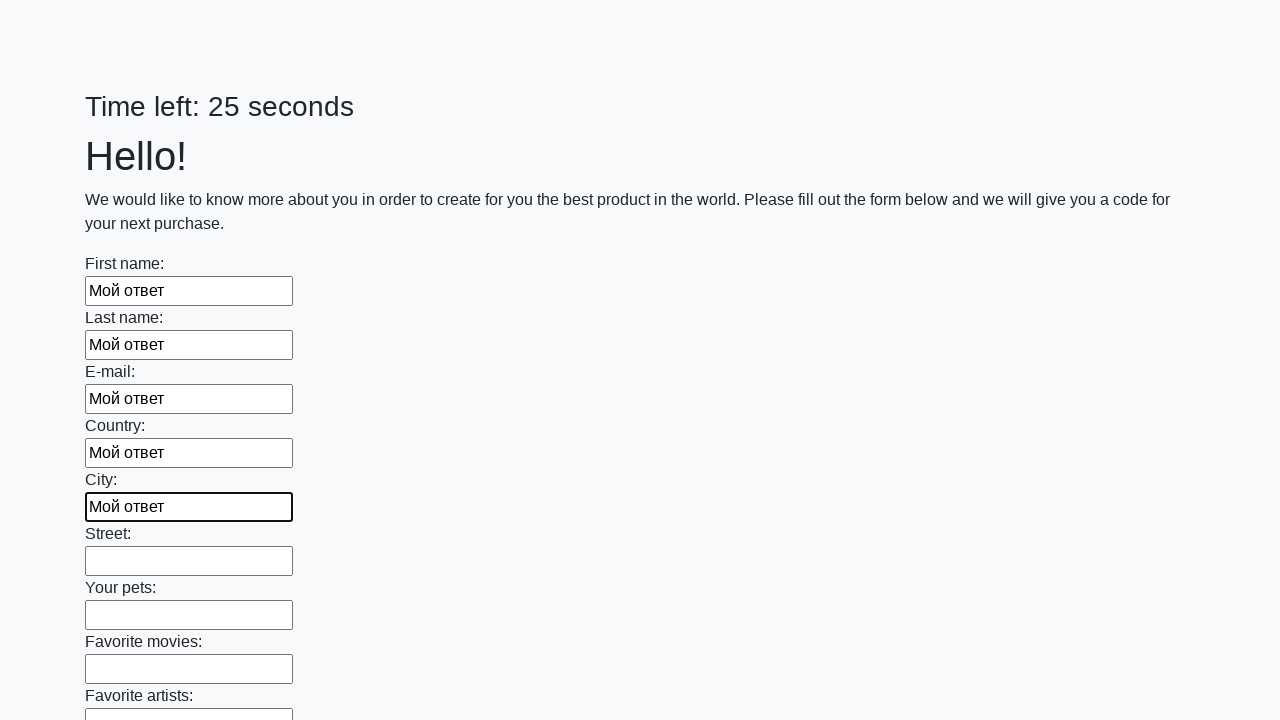

Filled an input field with 'Мой ответ' on input >> nth=5
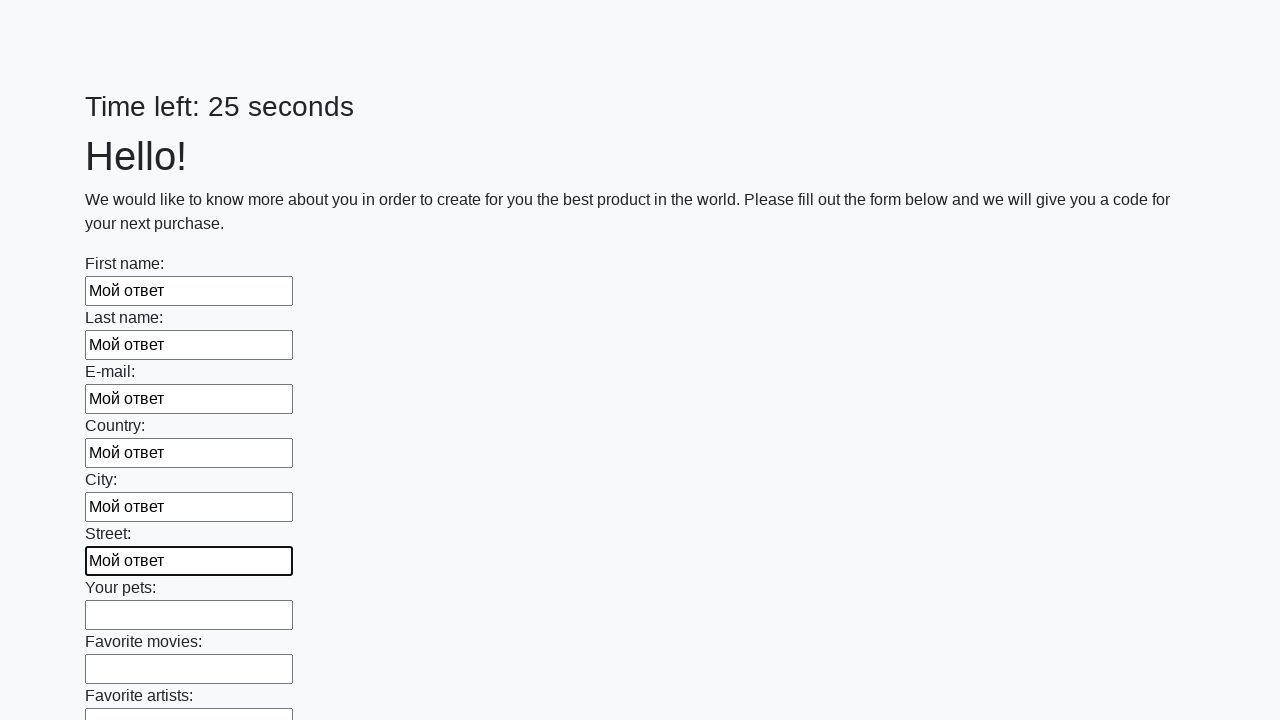

Filled an input field with 'Мой ответ' on input >> nth=6
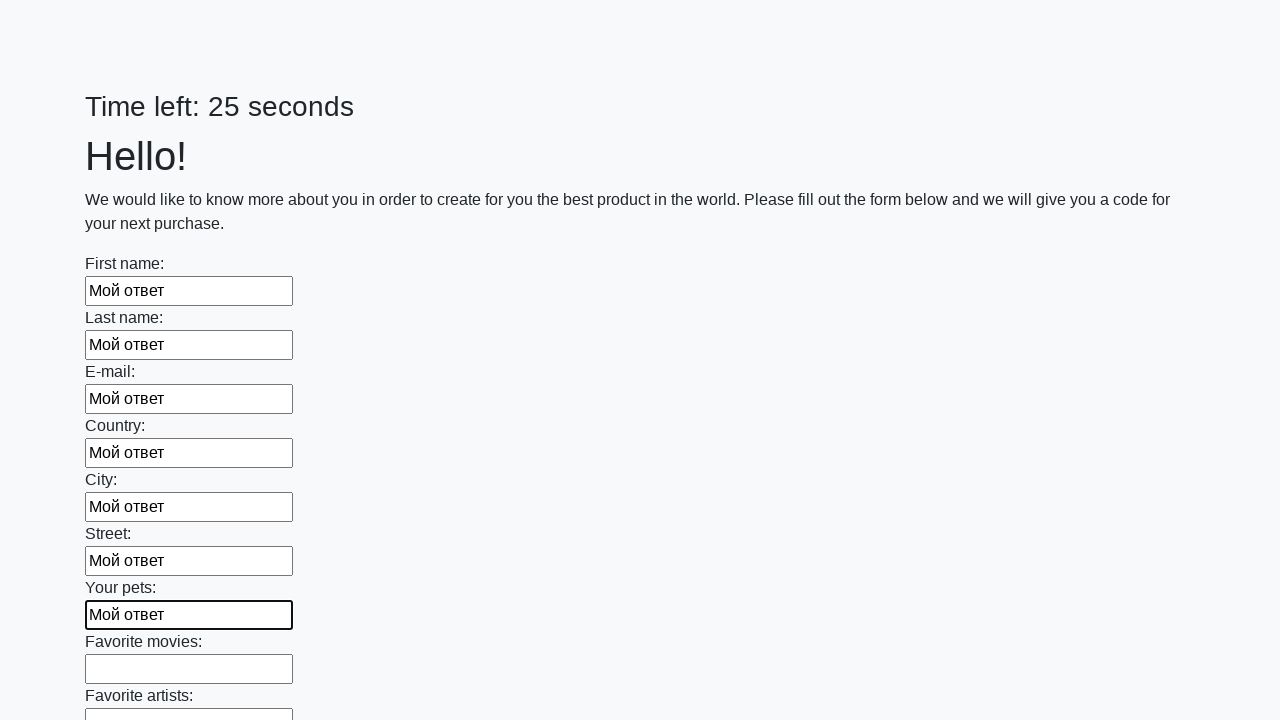

Filled an input field with 'Мой ответ' on input >> nth=7
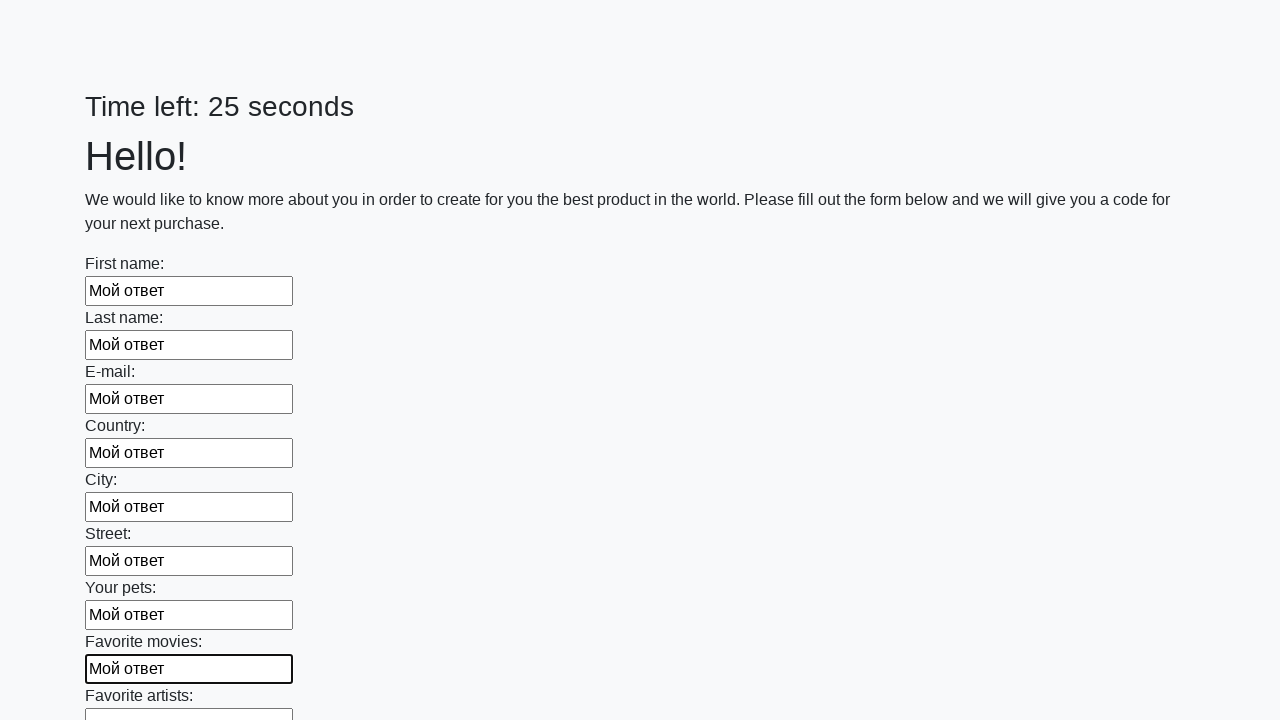

Filled an input field with 'Мой ответ' on input >> nth=8
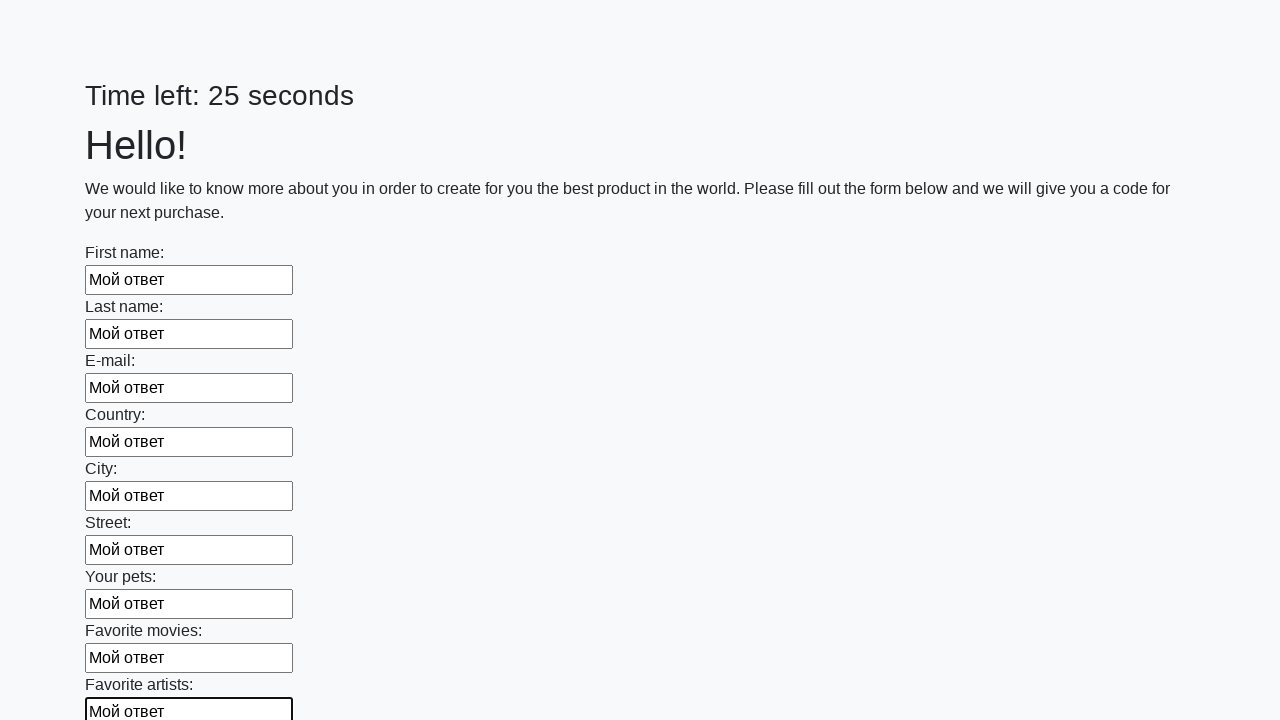

Filled an input field with 'Мой ответ' on input >> nth=9
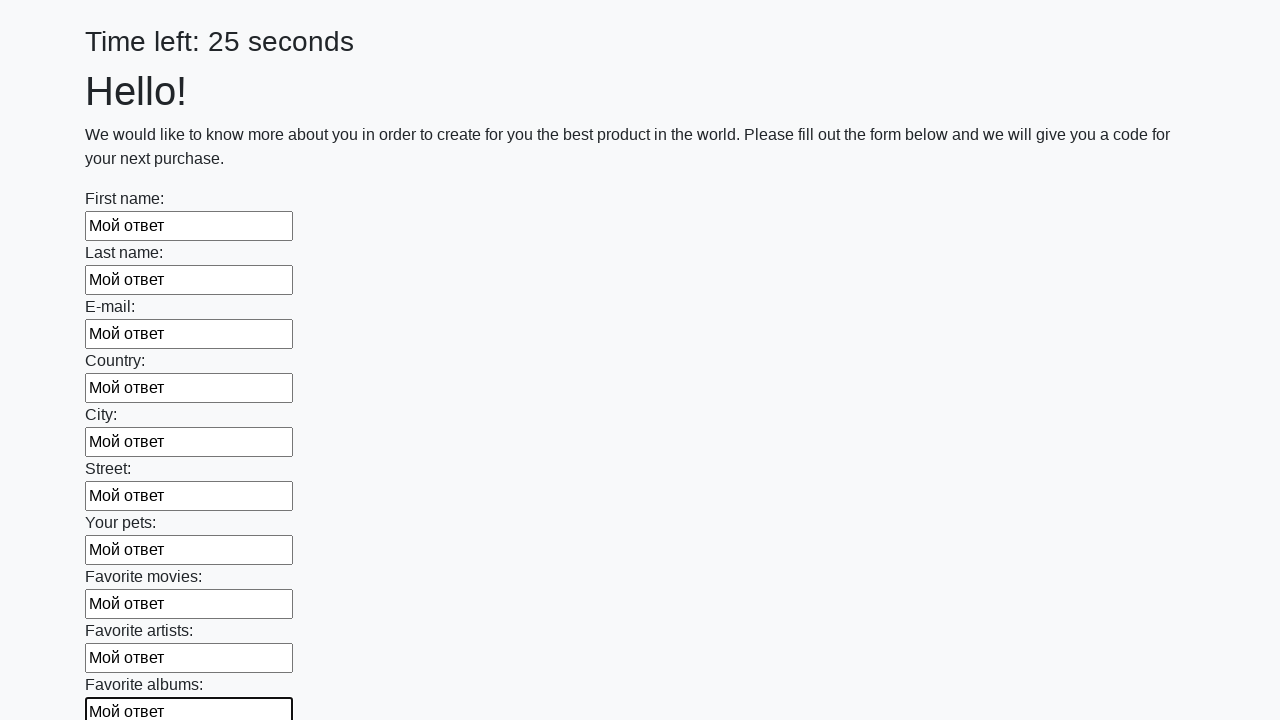

Filled an input field with 'Мой ответ' on input >> nth=10
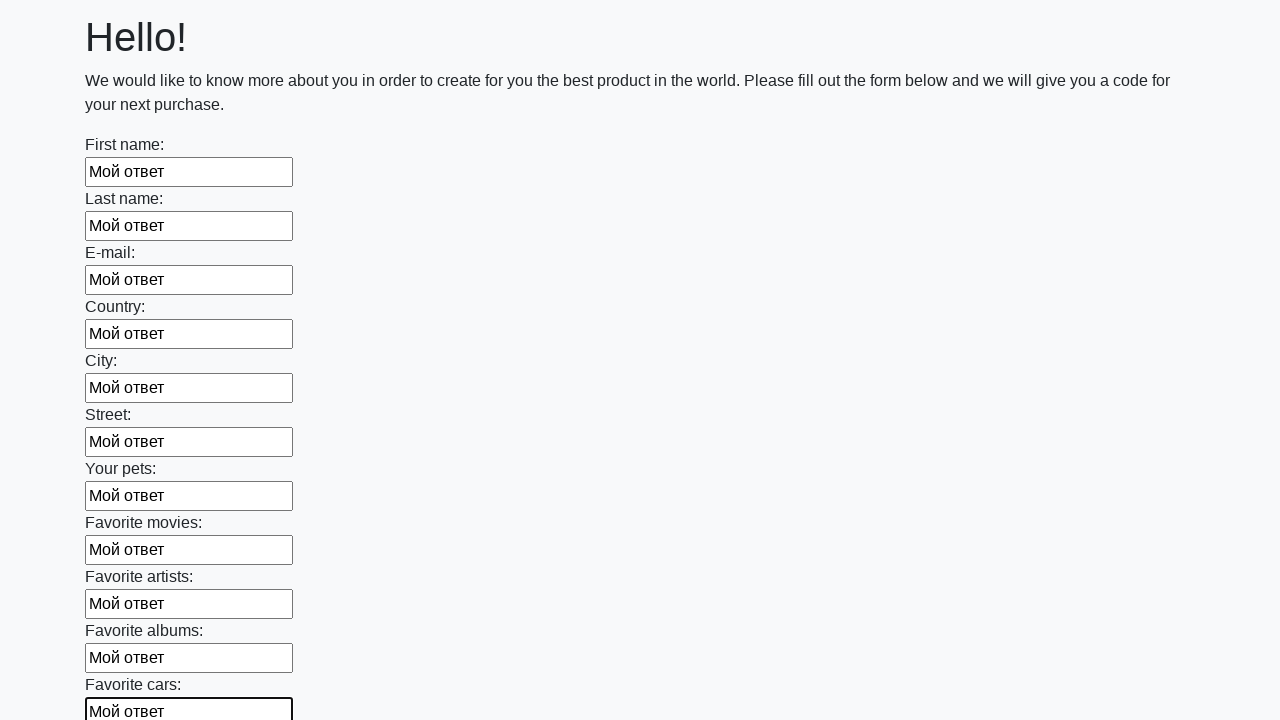

Filled an input field with 'Мой ответ' on input >> nth=11
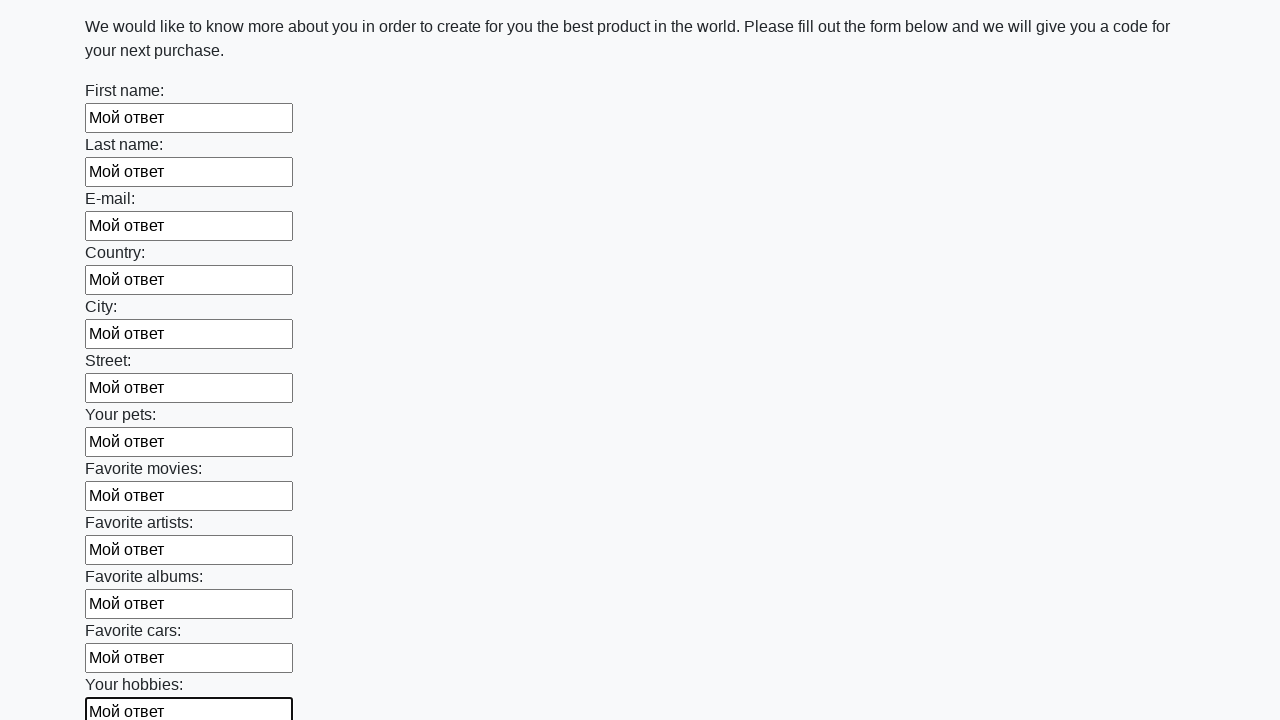

Filled an input field with 'Мой ответ' on input >> nth=12
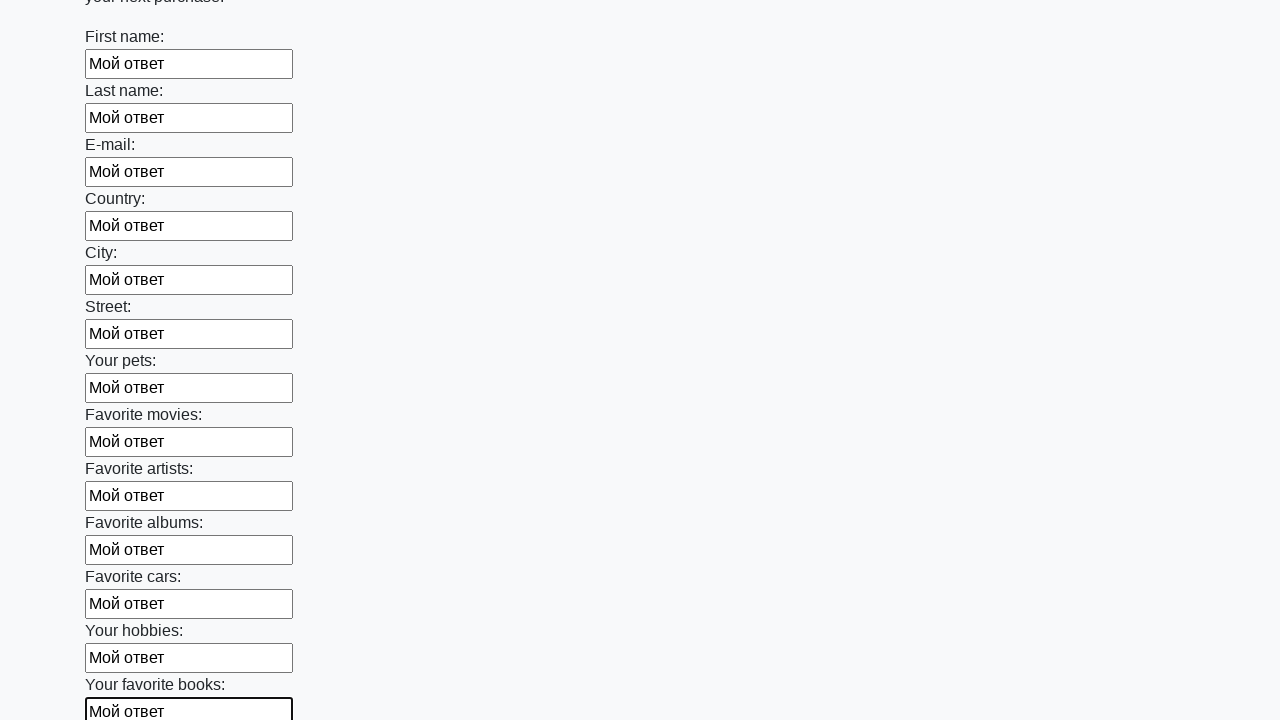

Filled an input field with 'Мой ответ' on input >> nth=13
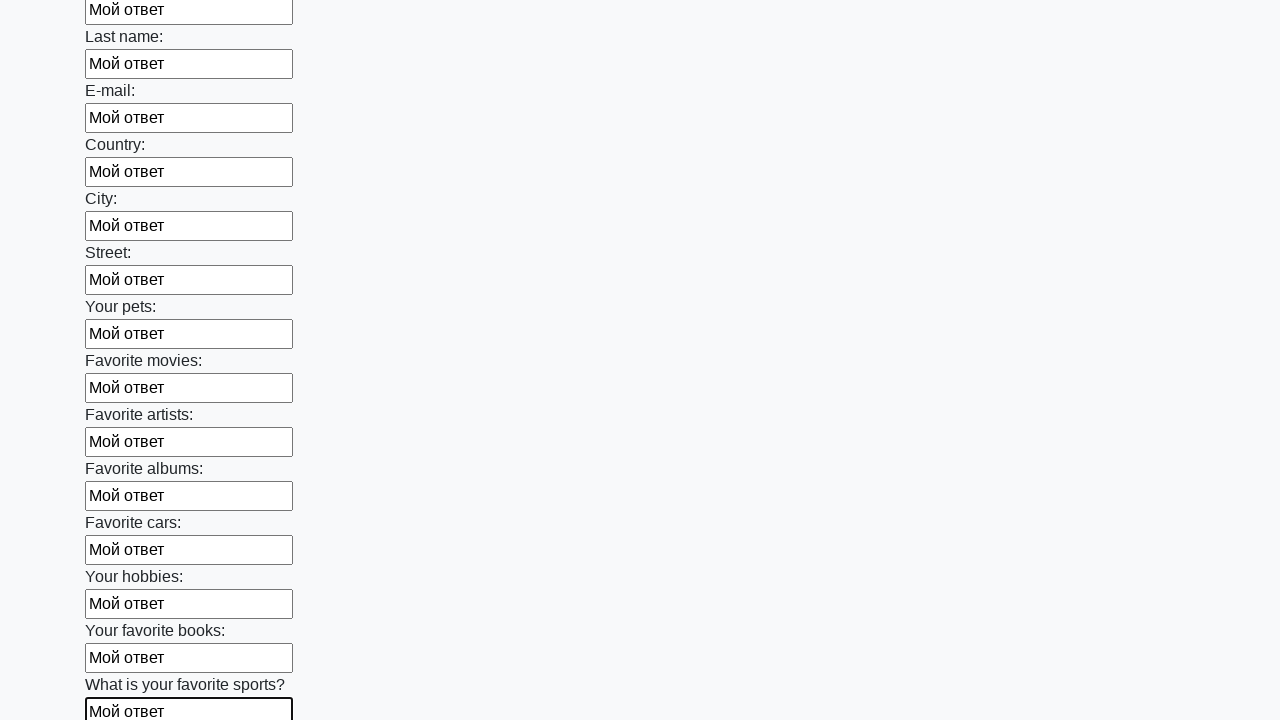

Filled an input field with 'Мой ответ' on input >> nth=14
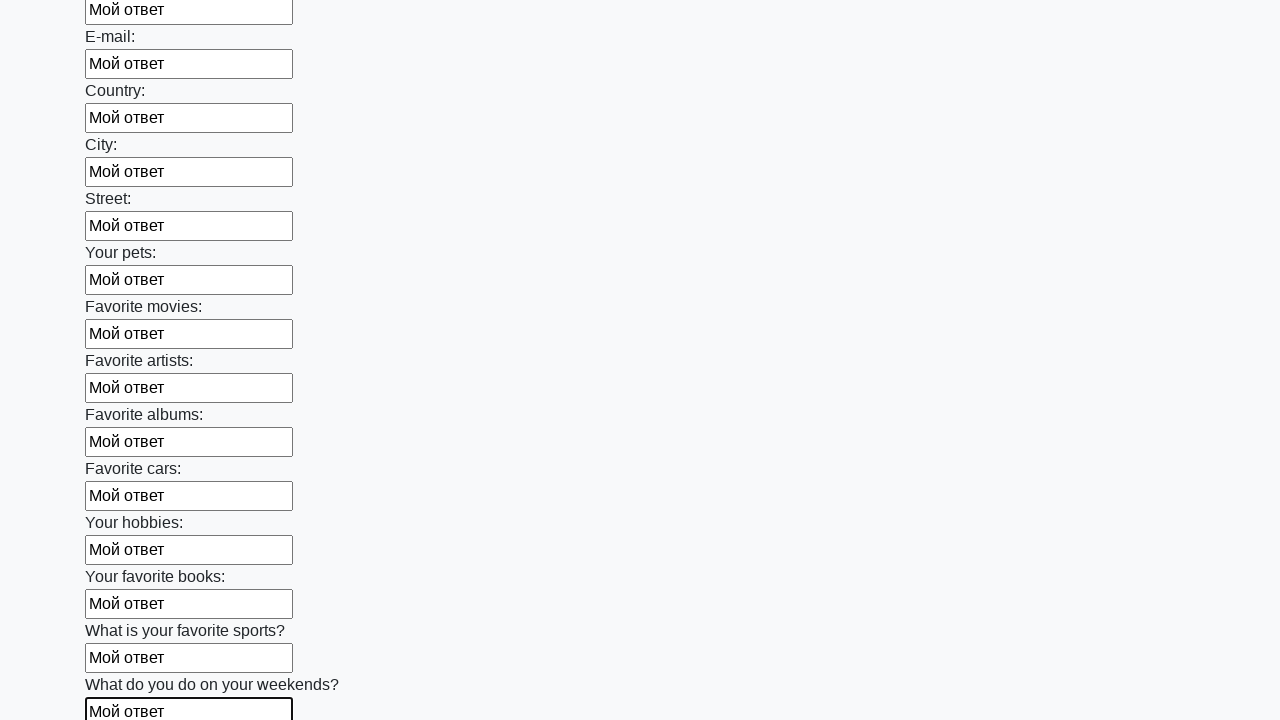

Filled an input field with 'Мой ответ' on input >> nth=15
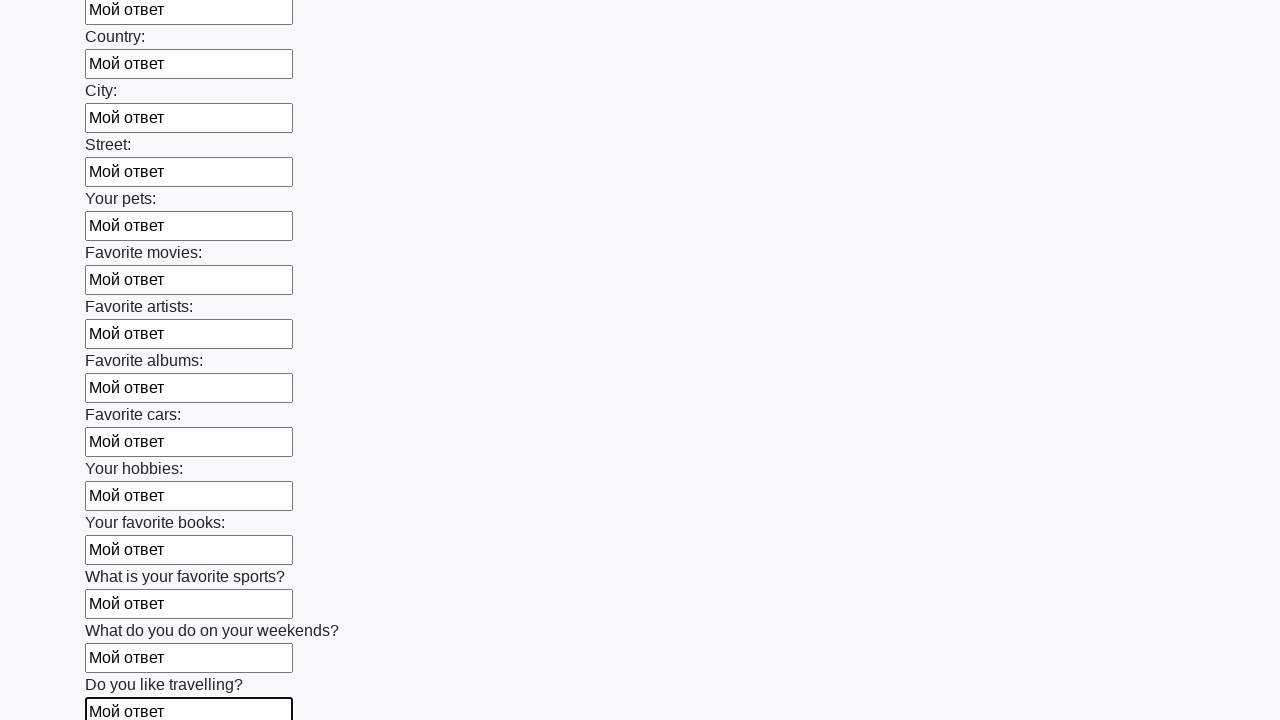

Filled an input field with 'Мой ответ' on input >> nth=16
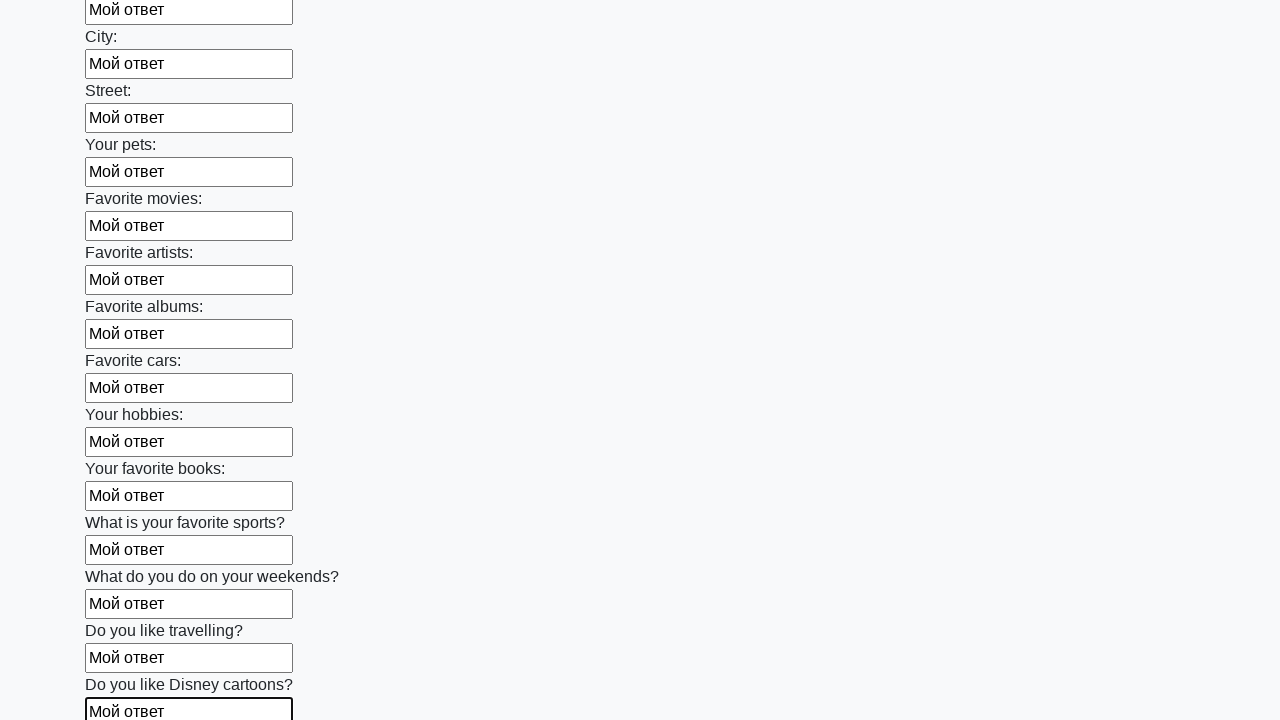

Filled an input field with 'Мой ответ' on input >> nth=17
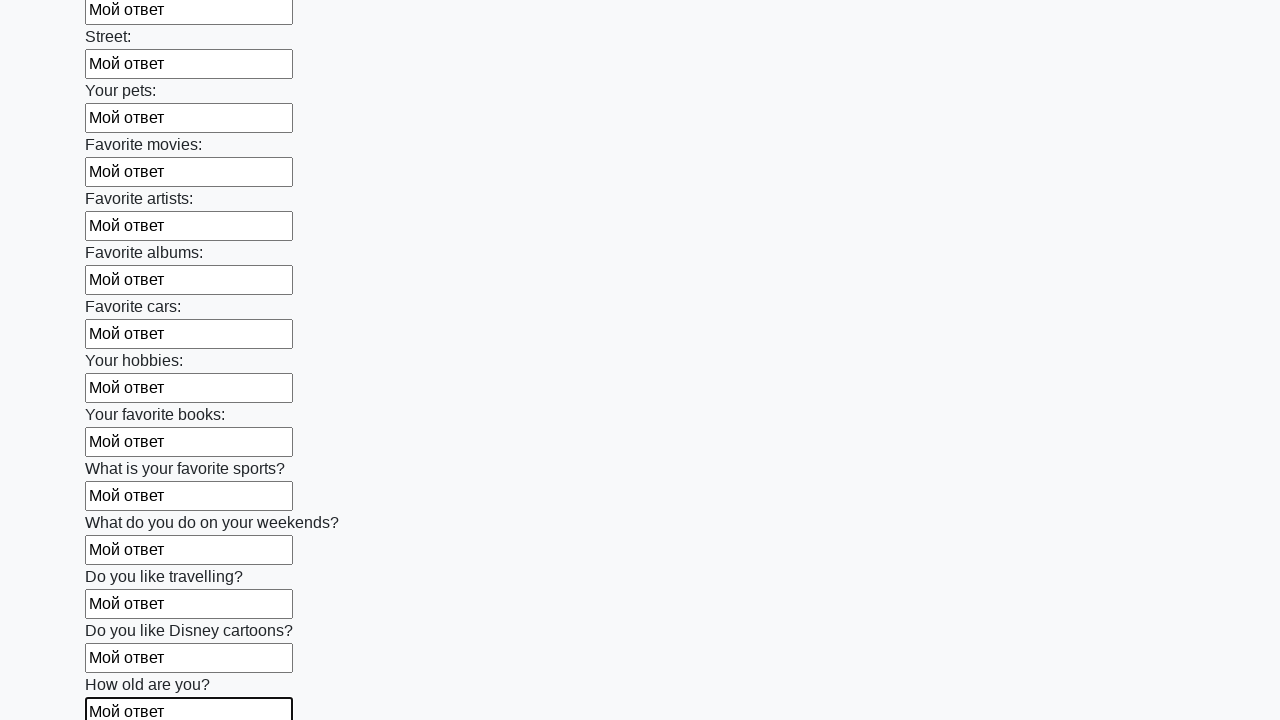

Filled an input field with 'Мой ответ' on input >> nth=18
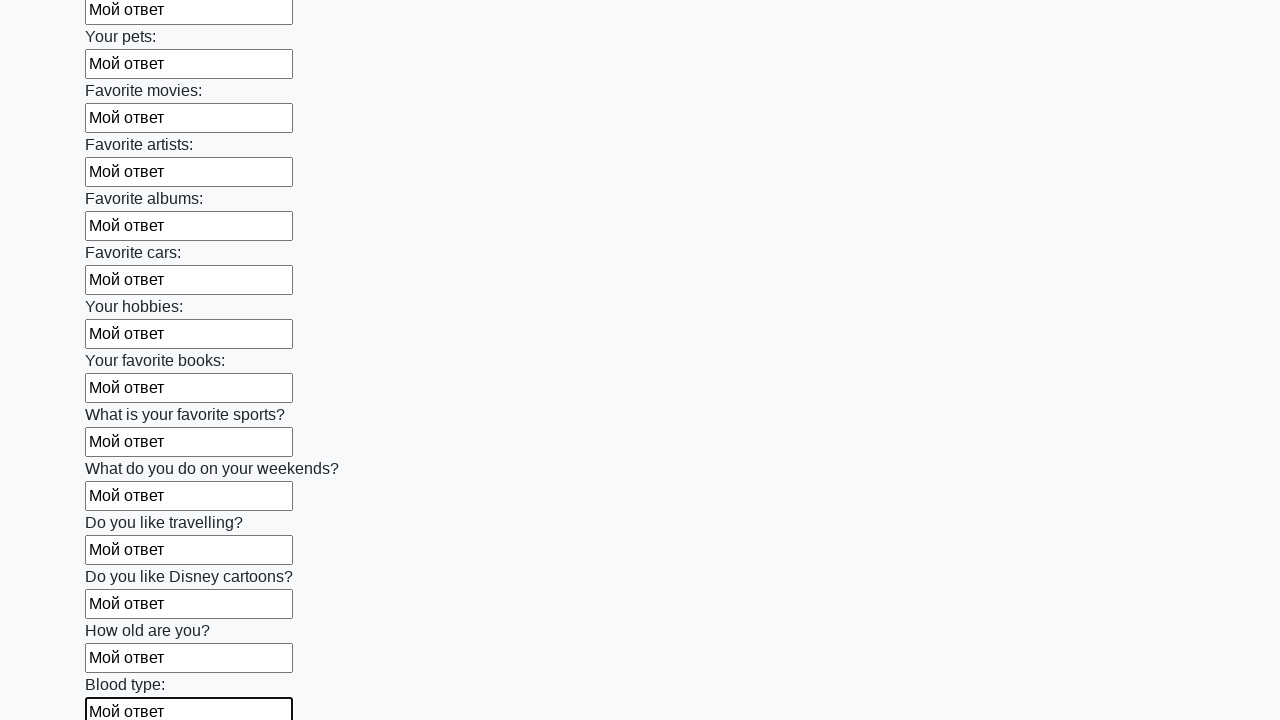

Filled an input field with 'Мой ответ' on input >> nth=19
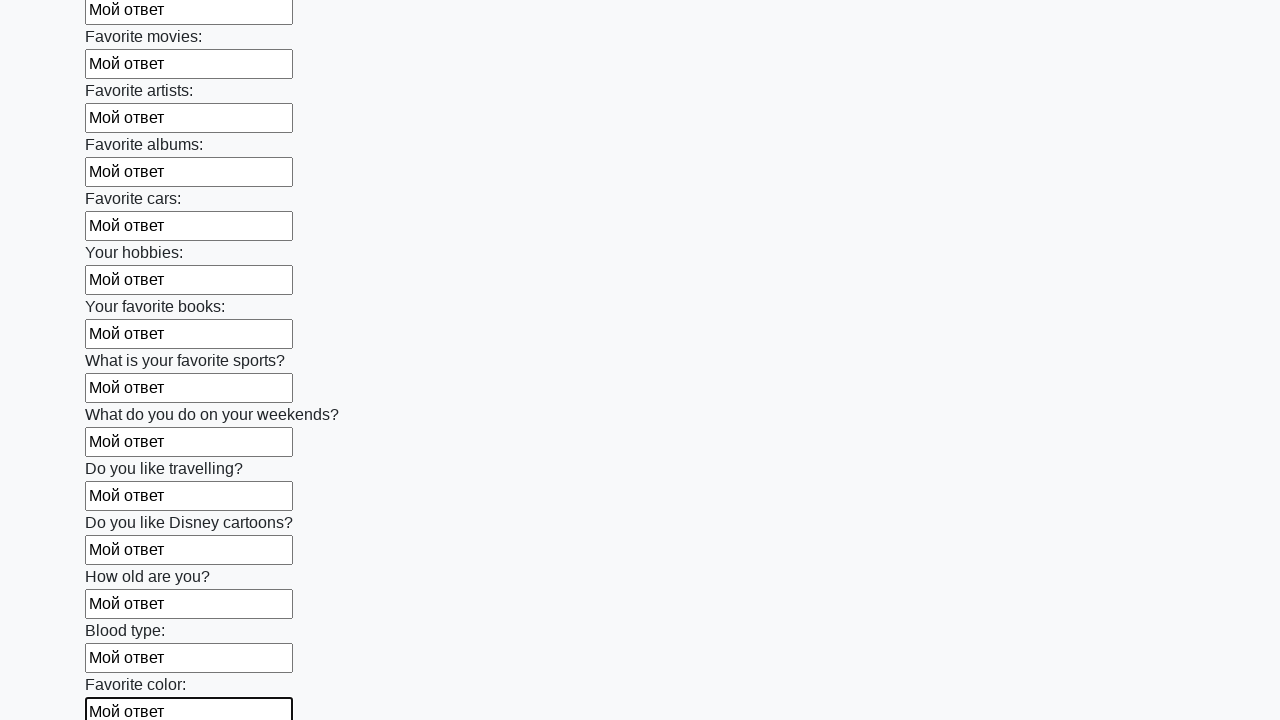

Filled an input field with 'Мой ответ' on input >> nth=20
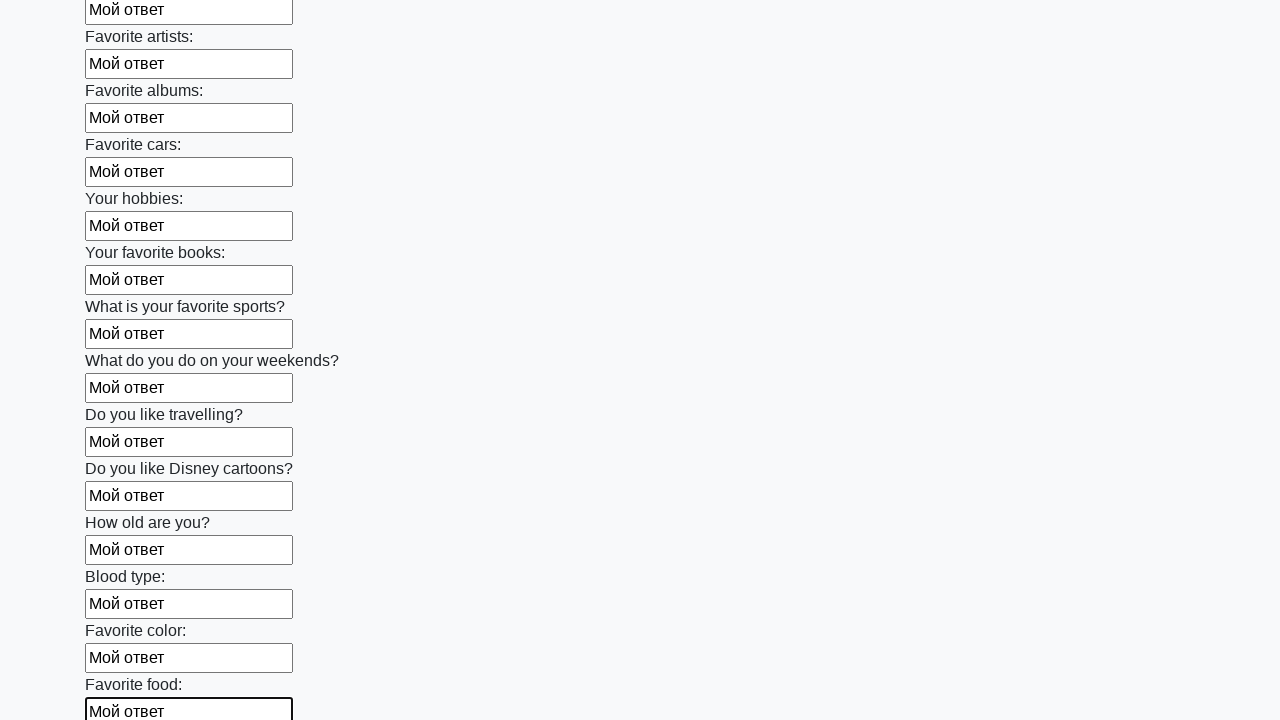

Filled an input field with 'Мой ответ' on input >> nth=21
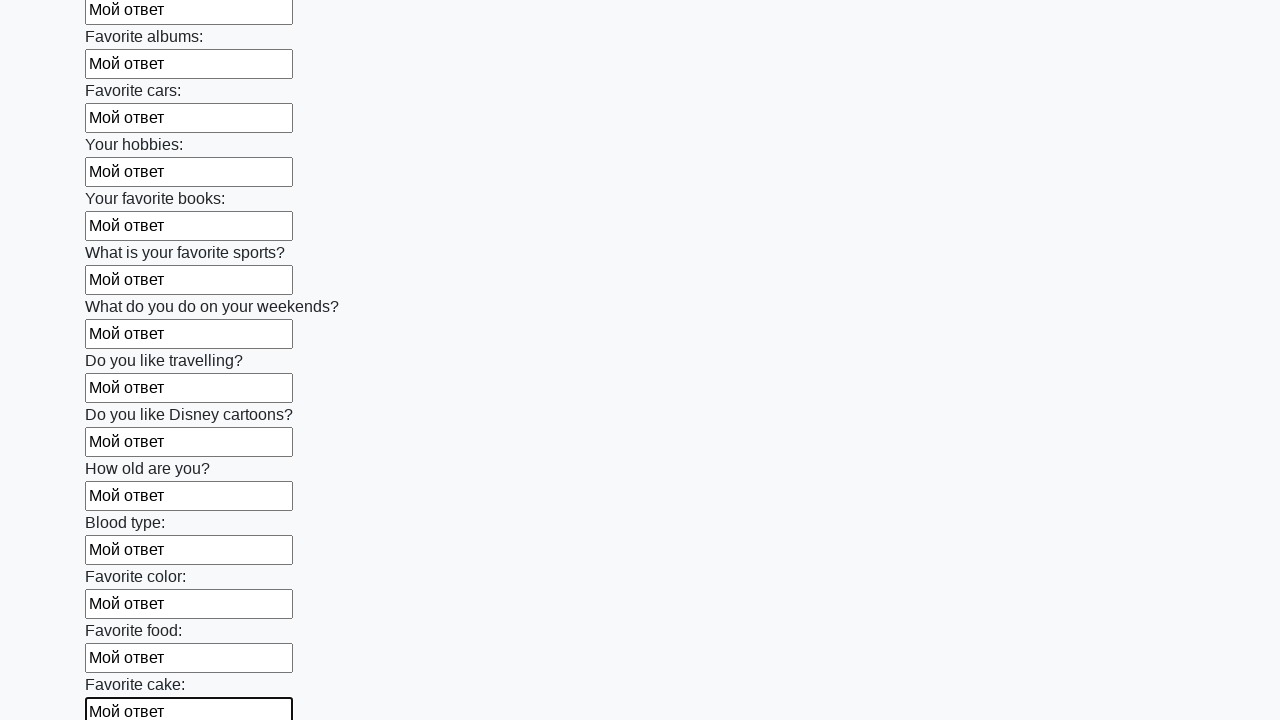

Filled an input field with 'Мой ответ' on input >> nth=22
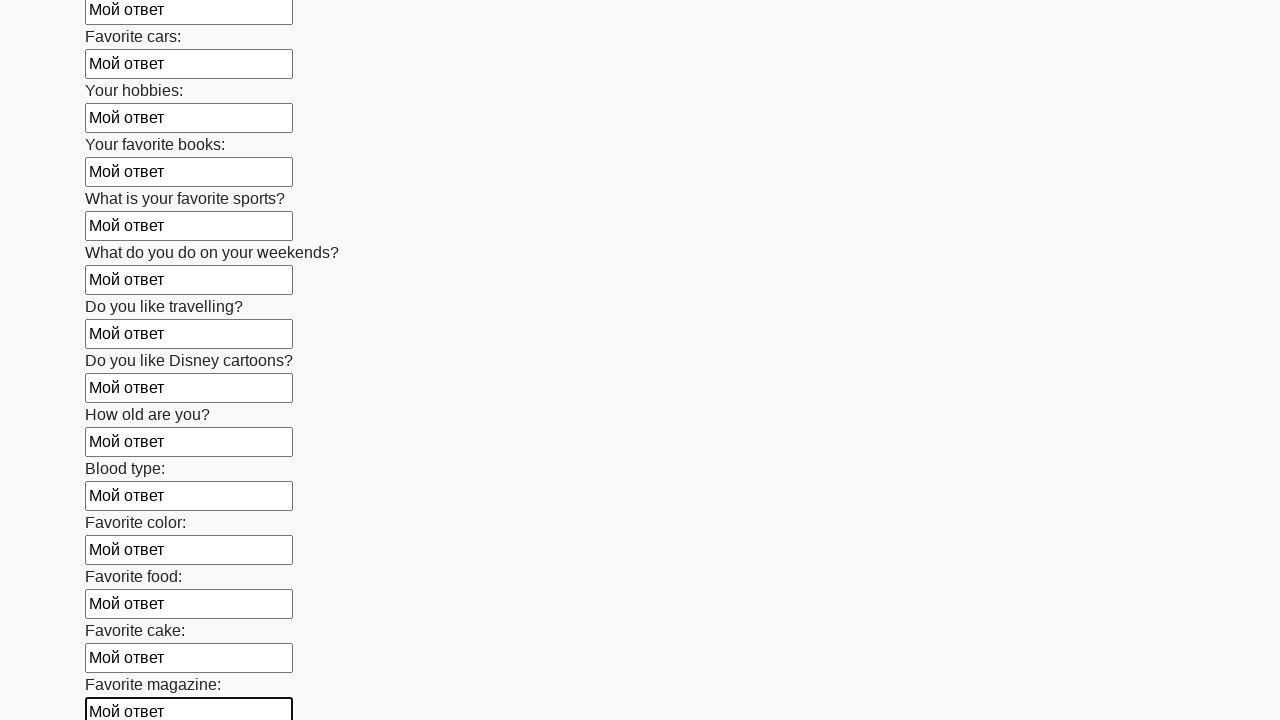

Filled an input field with 'Мой ответ' on input >> nth=23
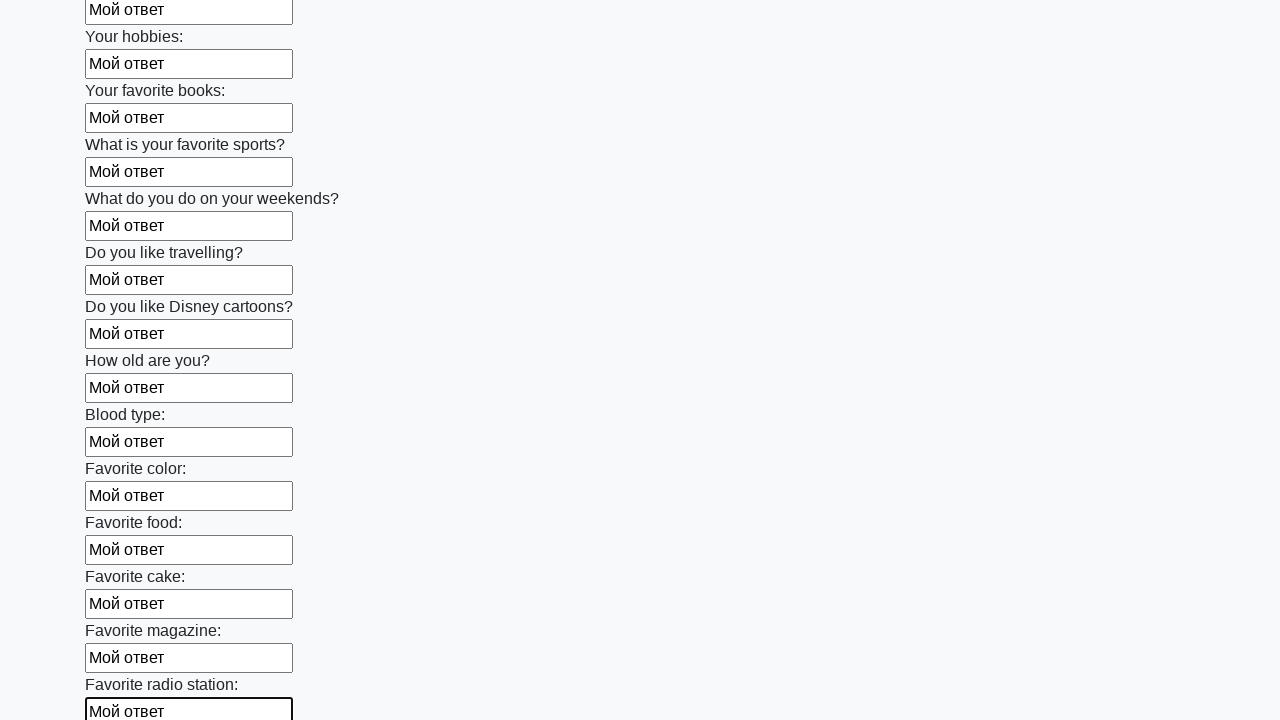

Filled an input field with 'Мой ответ' on input >> nth=24
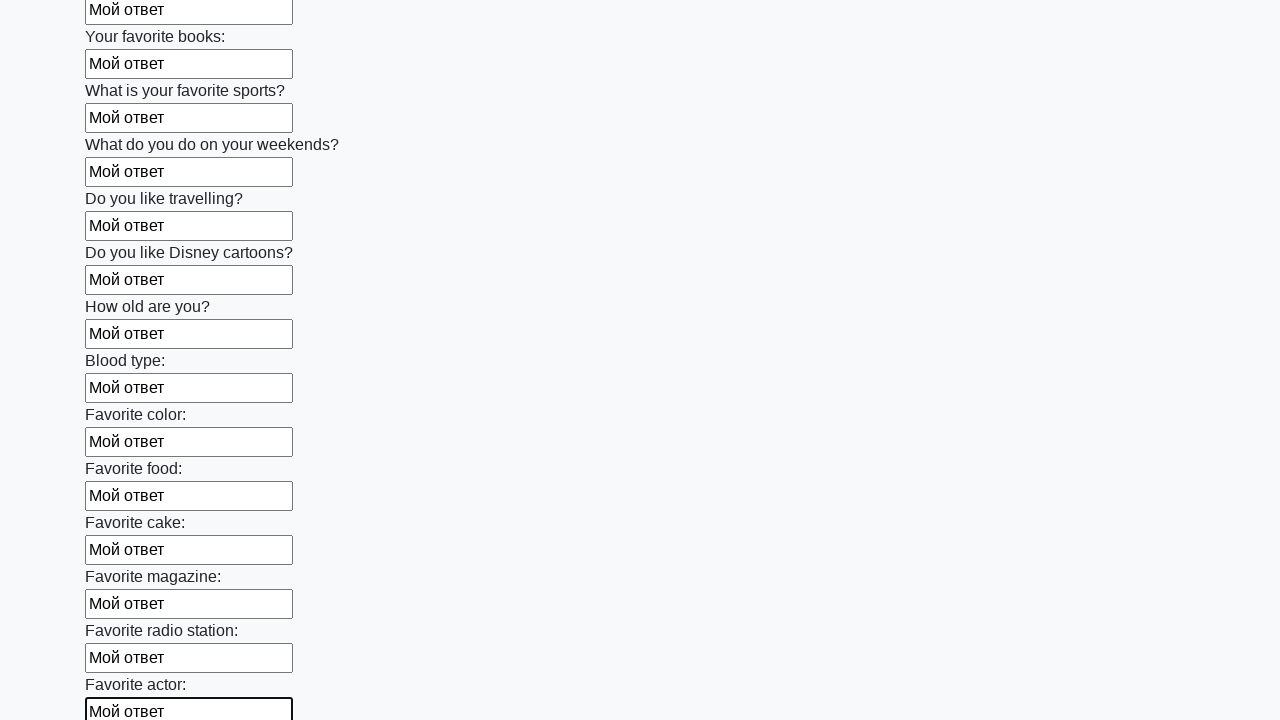

Filled an input field with 'Мой ответ' on input >> nth=25
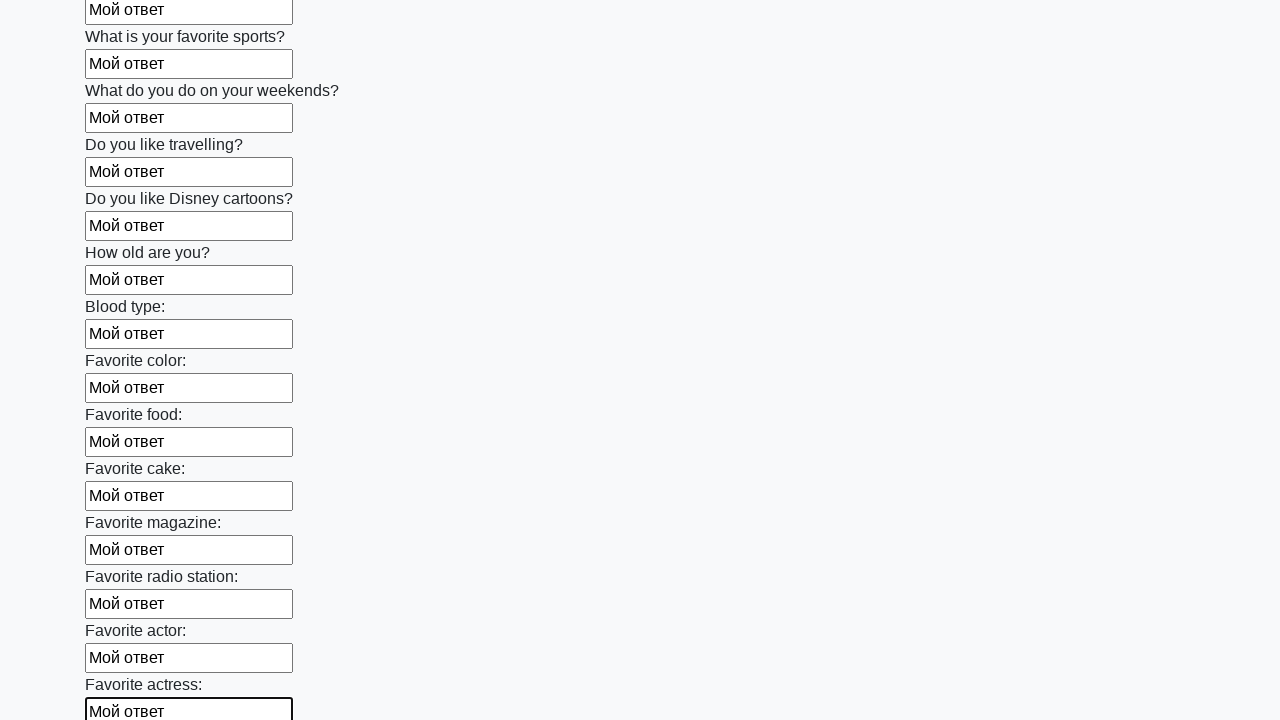

Filled an input field with 'Мой ответ' on input >> nth=26
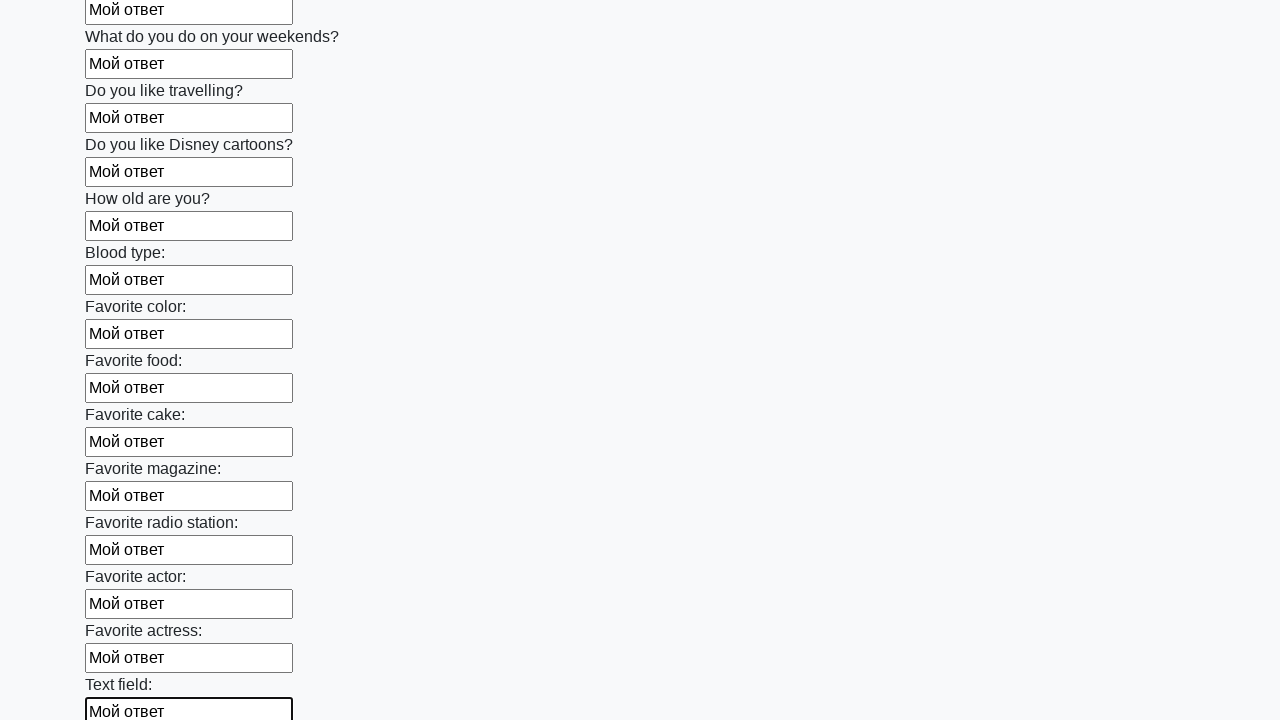

Filled an input field with 'Мой ответ' on input >> nth=27
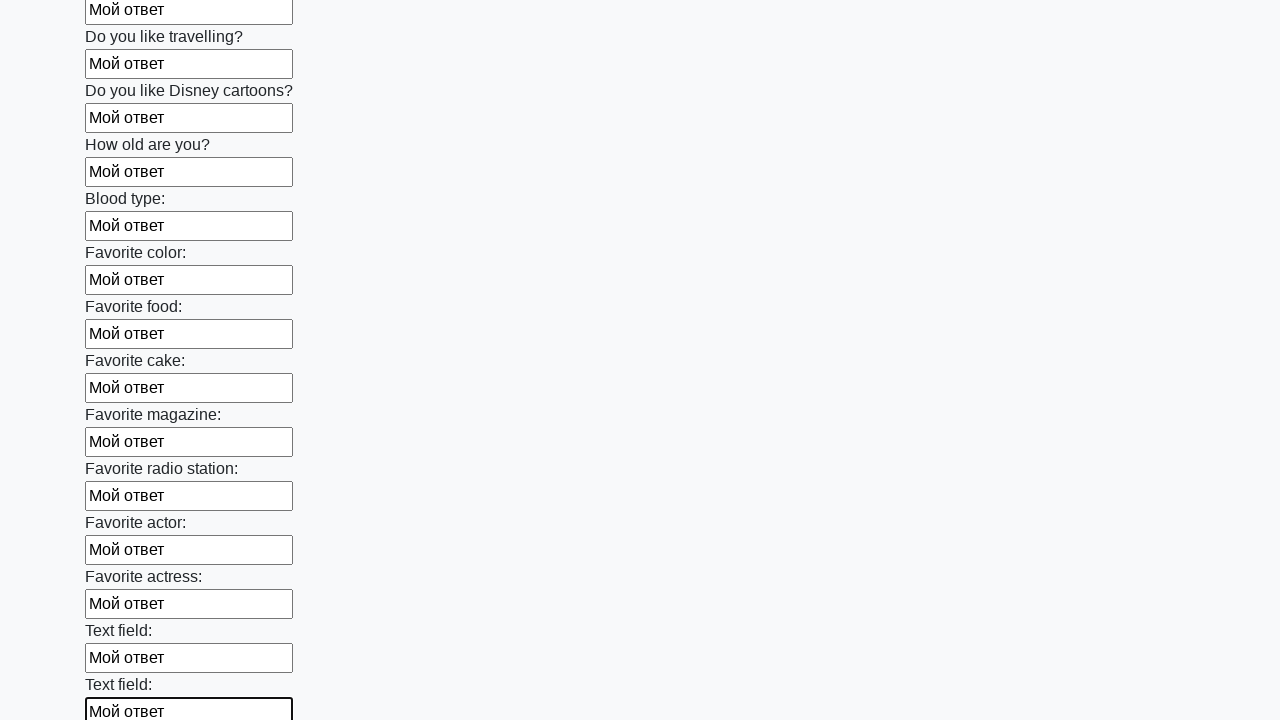

Filled an input field with 'Мой ответ' on input >> nth=28
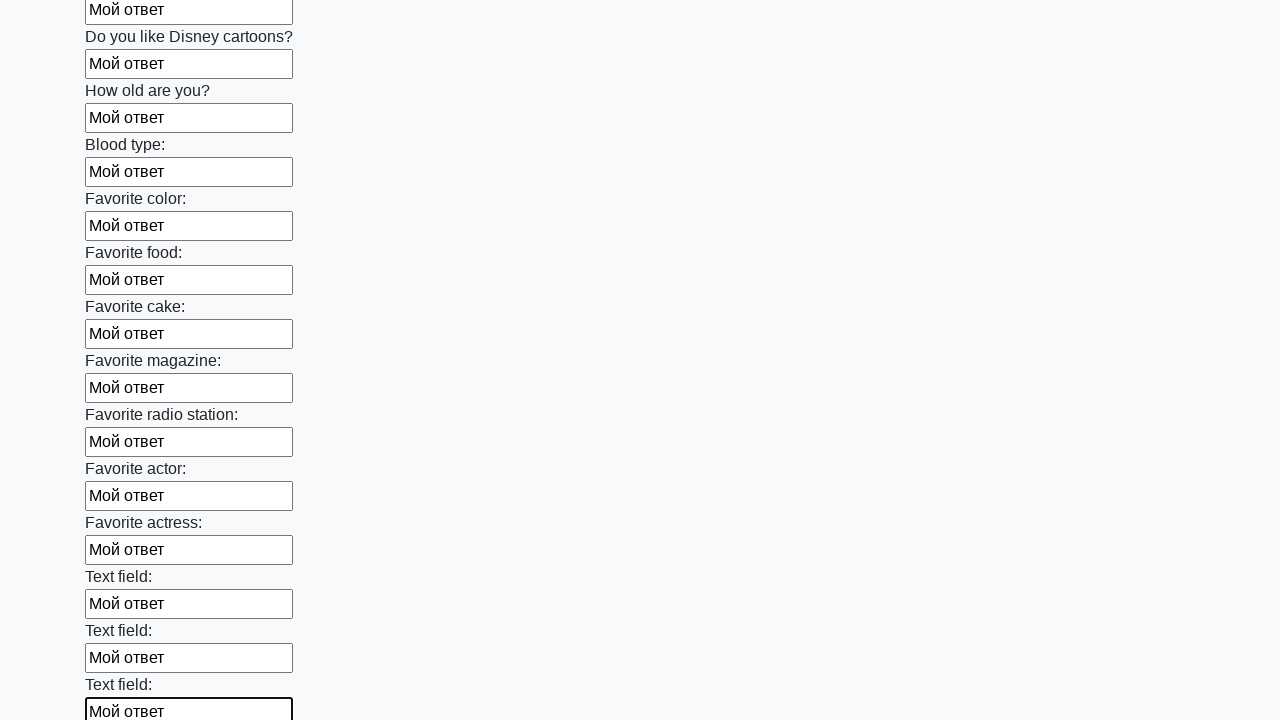

Filled an input field with 'Мой ответ' on input >> nth=29
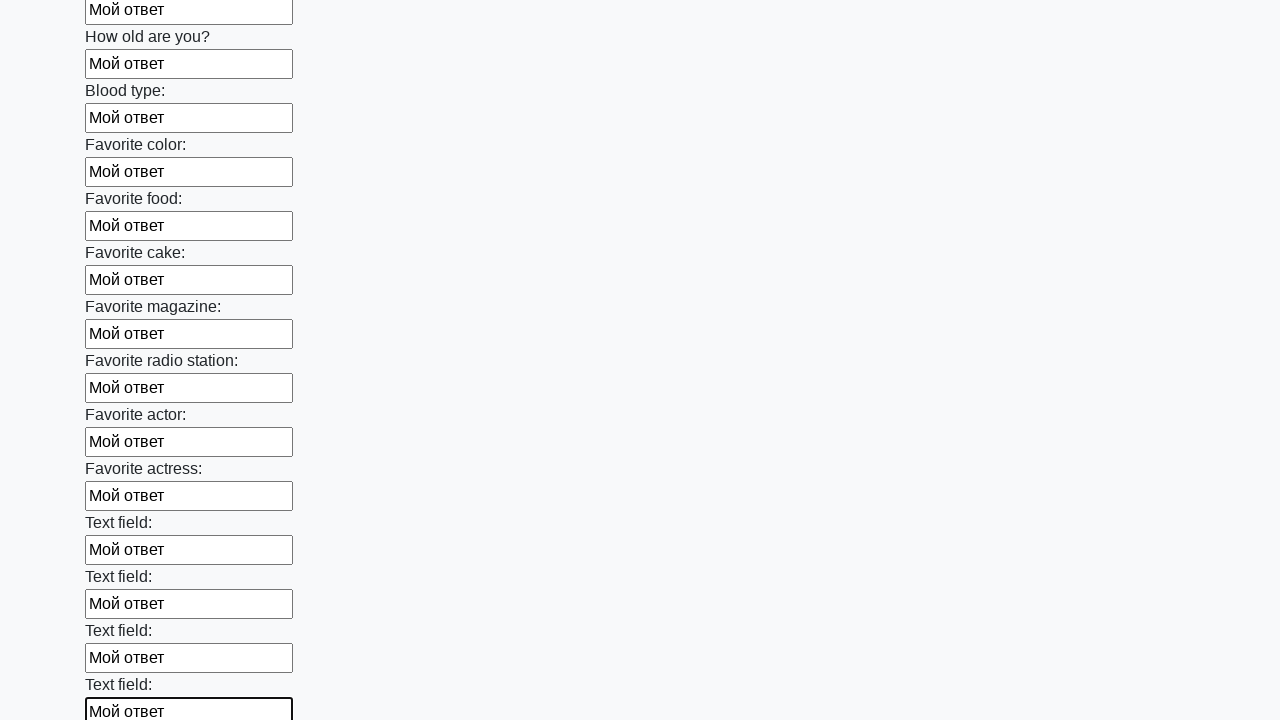

Filled an input field with 'Мой ответ' on input >> nth=30
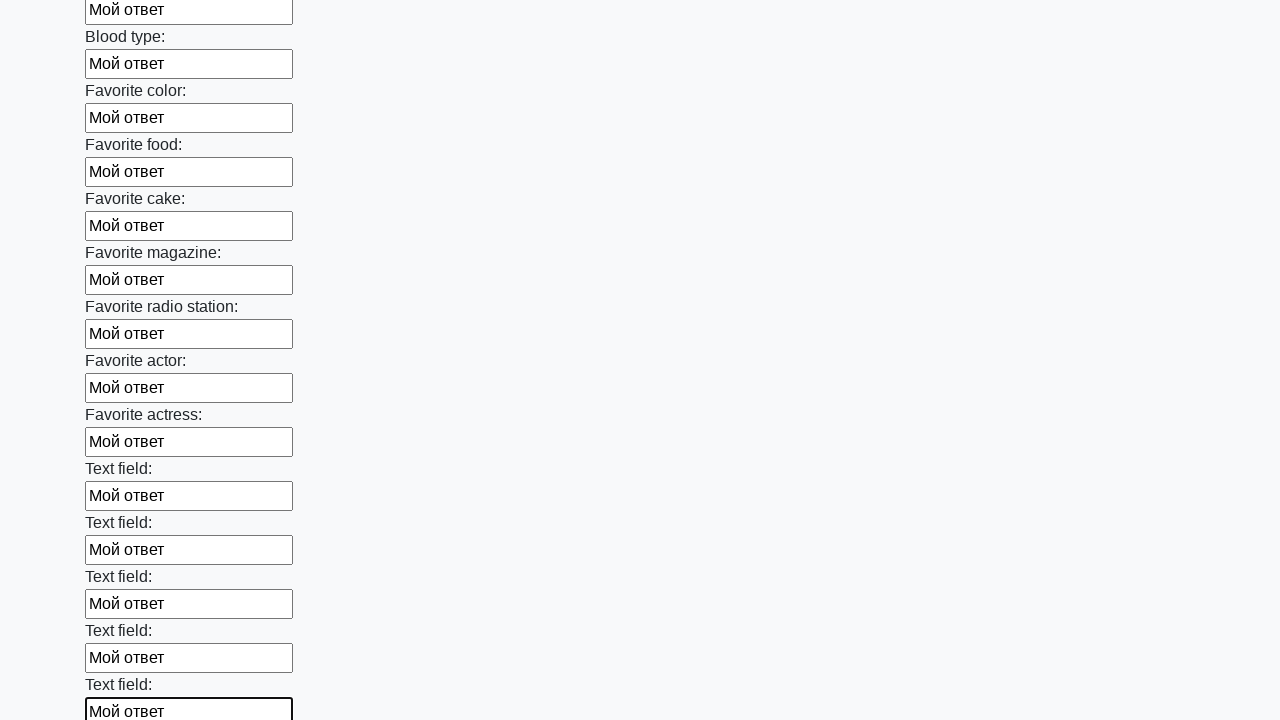

Filled an input field with 'Мой ответ' on input >> nth=31
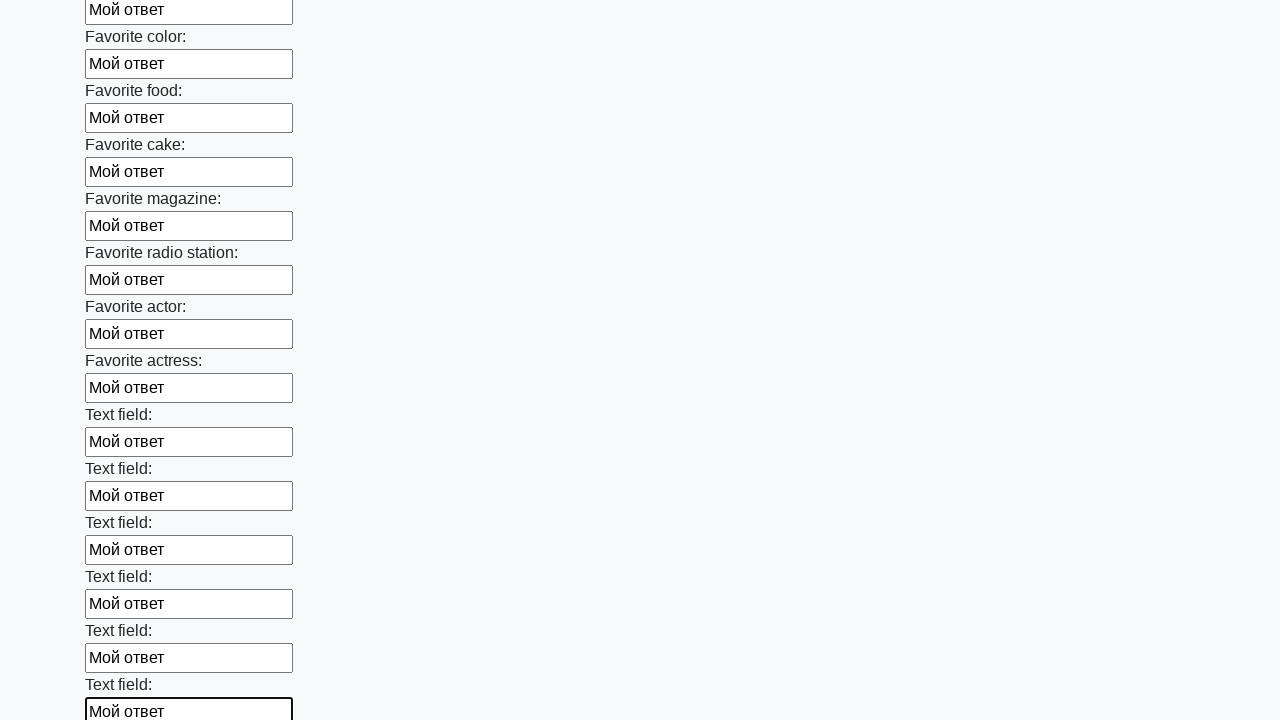

Filled an input field with 'Мой ответ' on input >> nth=32
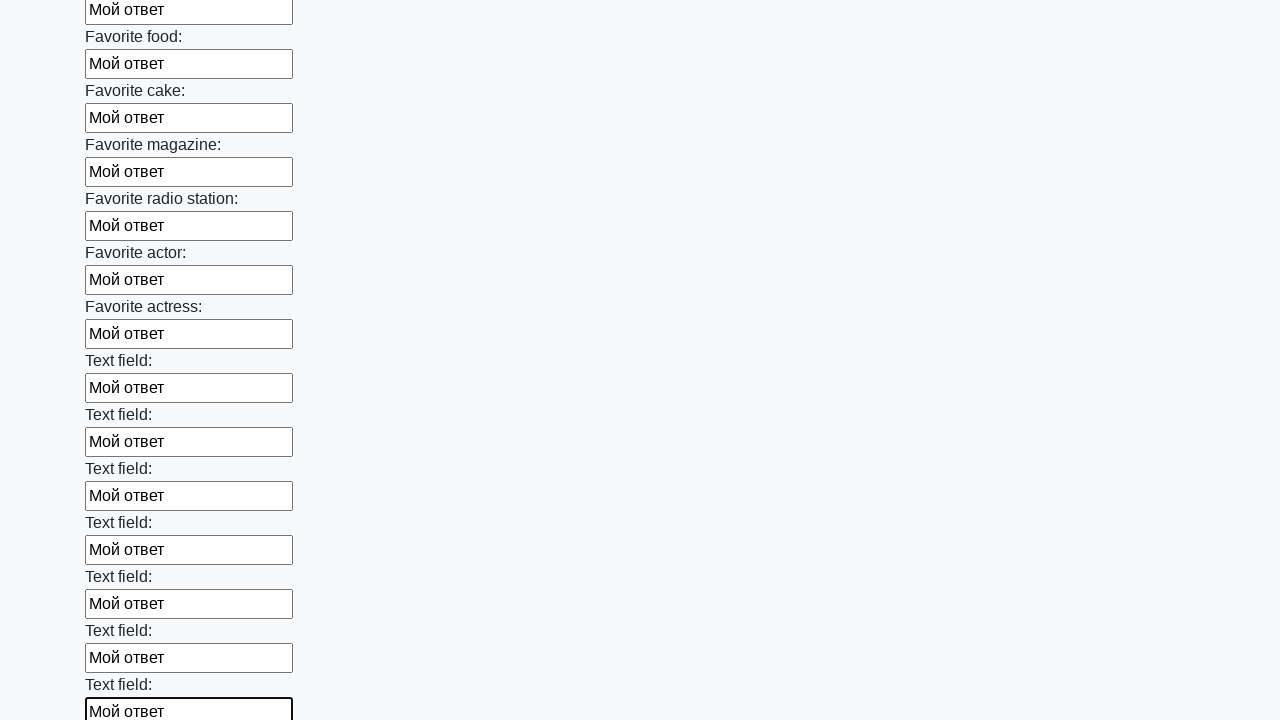

Filled an input field with 'Мой ответ' on input >> nth=33
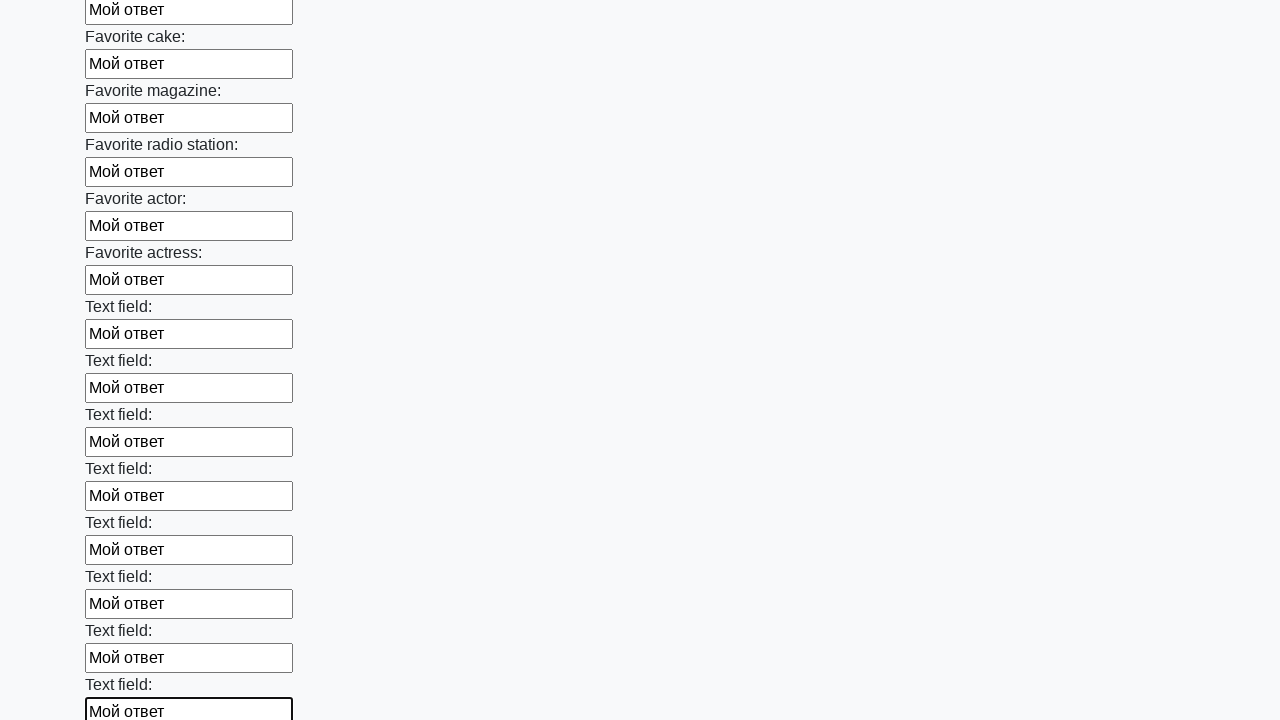

Filled an input field with 'Мой ответ' on input >> nth=34
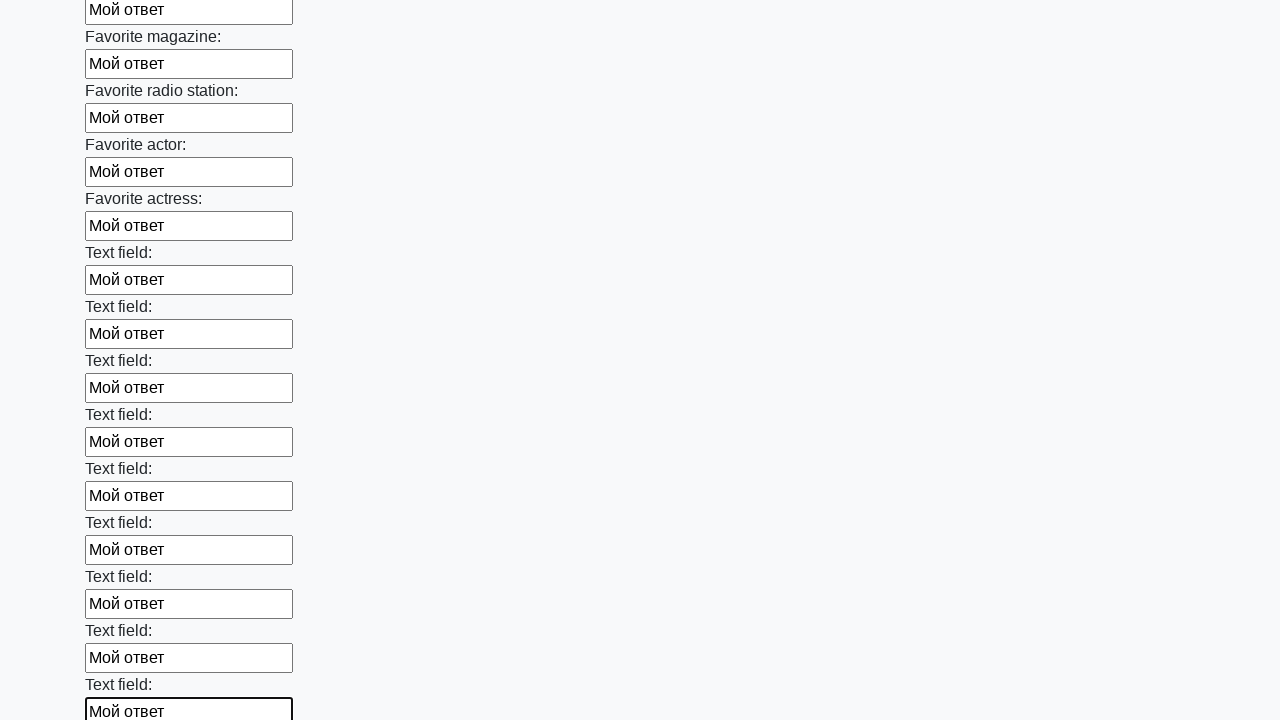

Filled an input field with 'Мой ответ' on input >> nth=35
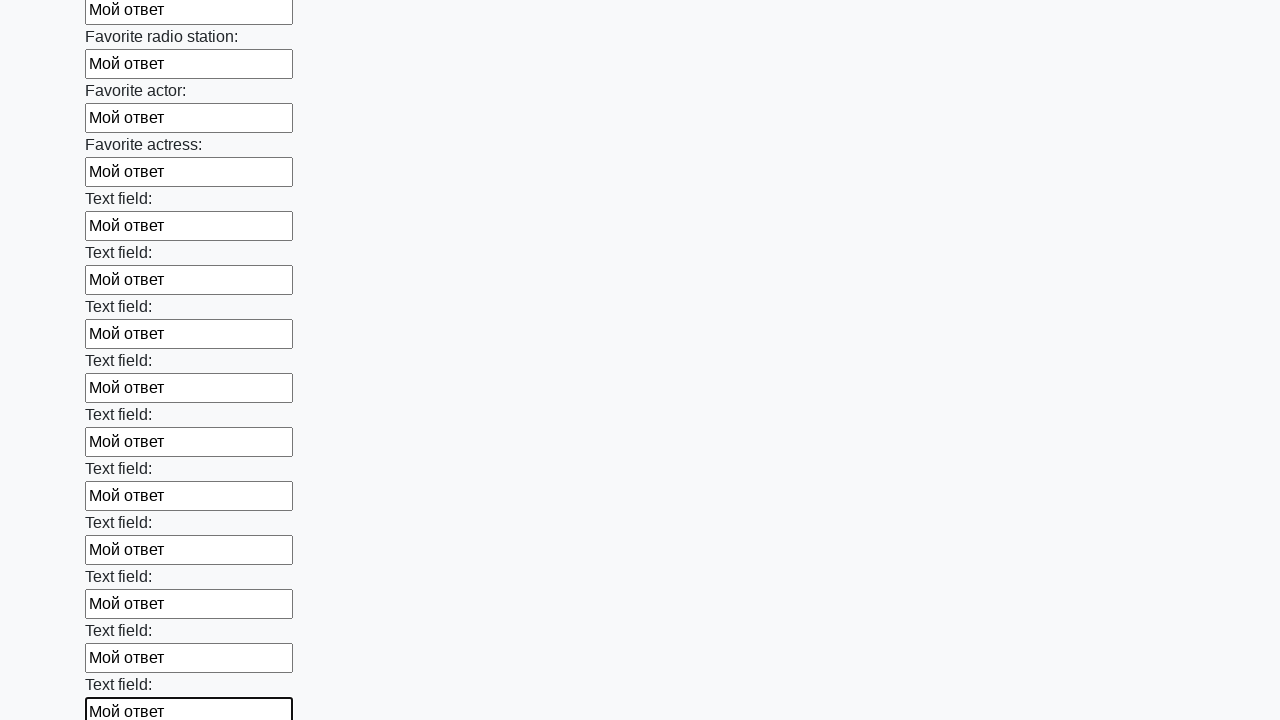

Filled an input field with 'Мой ответ' on input >> nth=36
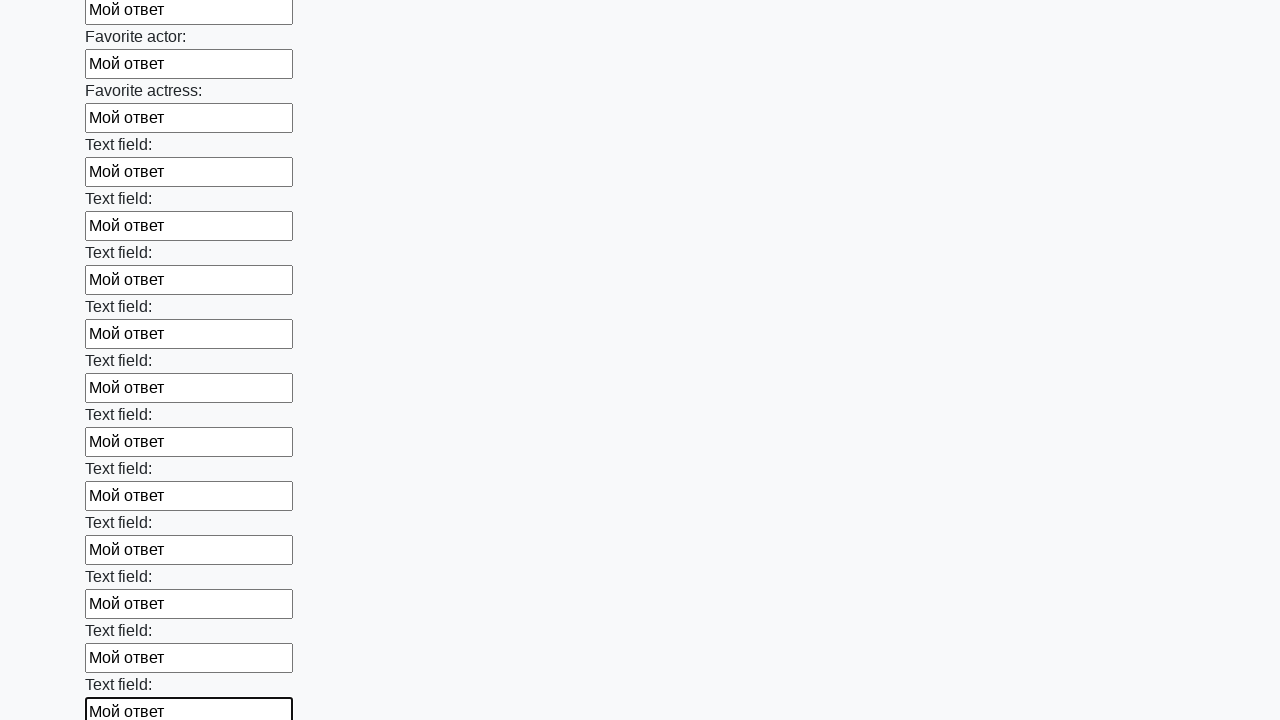

Filled an input field with 'Мой ответ' on input >> nth=37
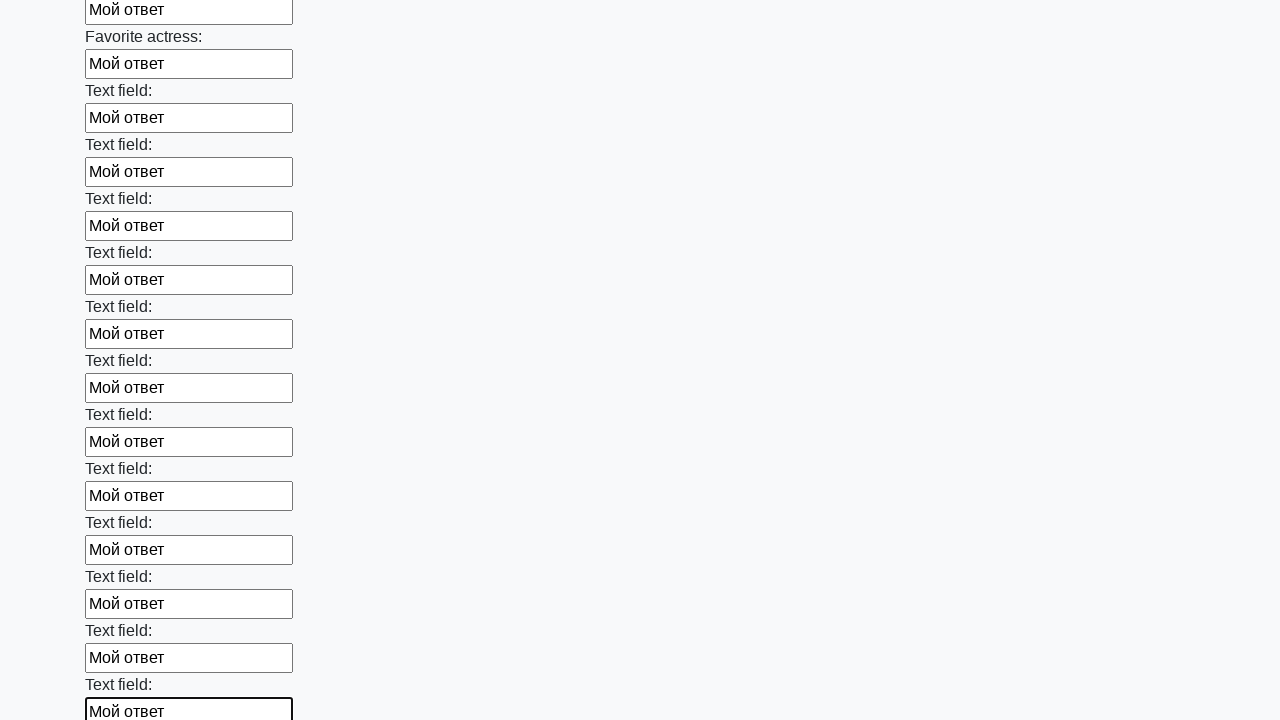

Filled an input field with 'Мой ответ' on input >> nth=38
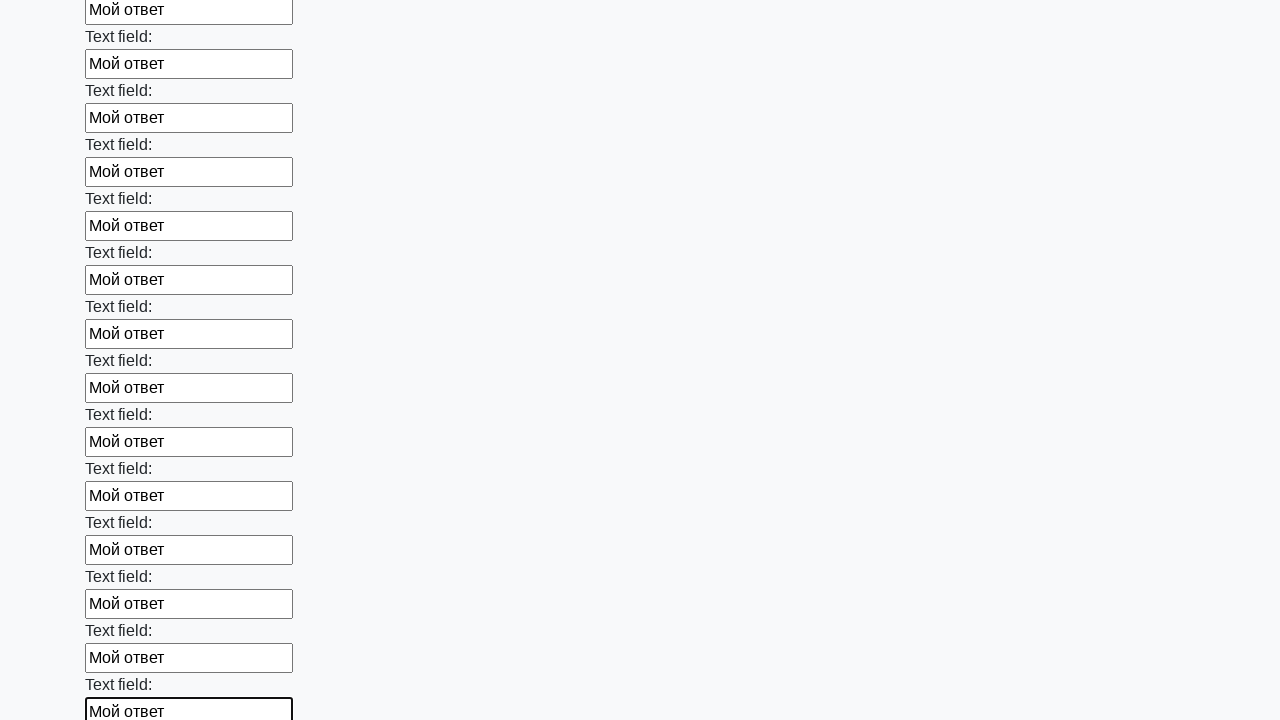

Filled an input field with 'Мой ответ' on input >> nth=39
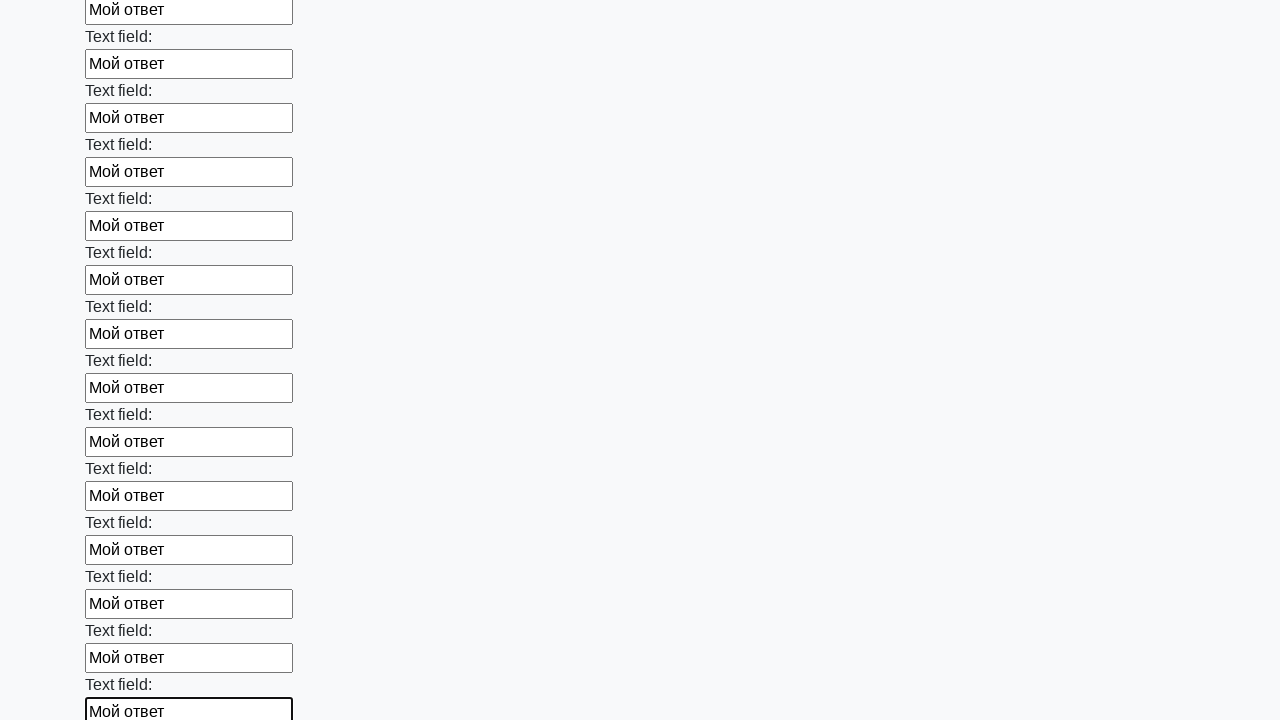

Filled an input field with 'Мой ответ' on input >> nth=40
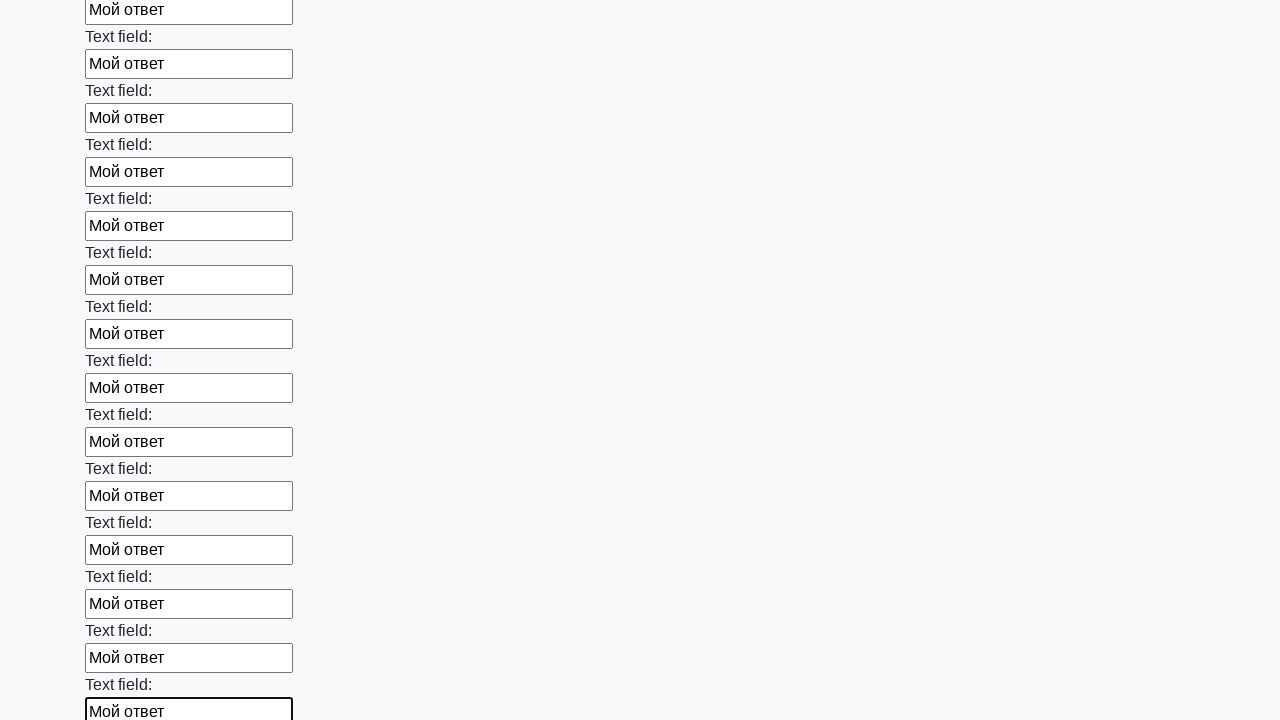

Filled an input field with 'Мой ответ' on input >> nth=41
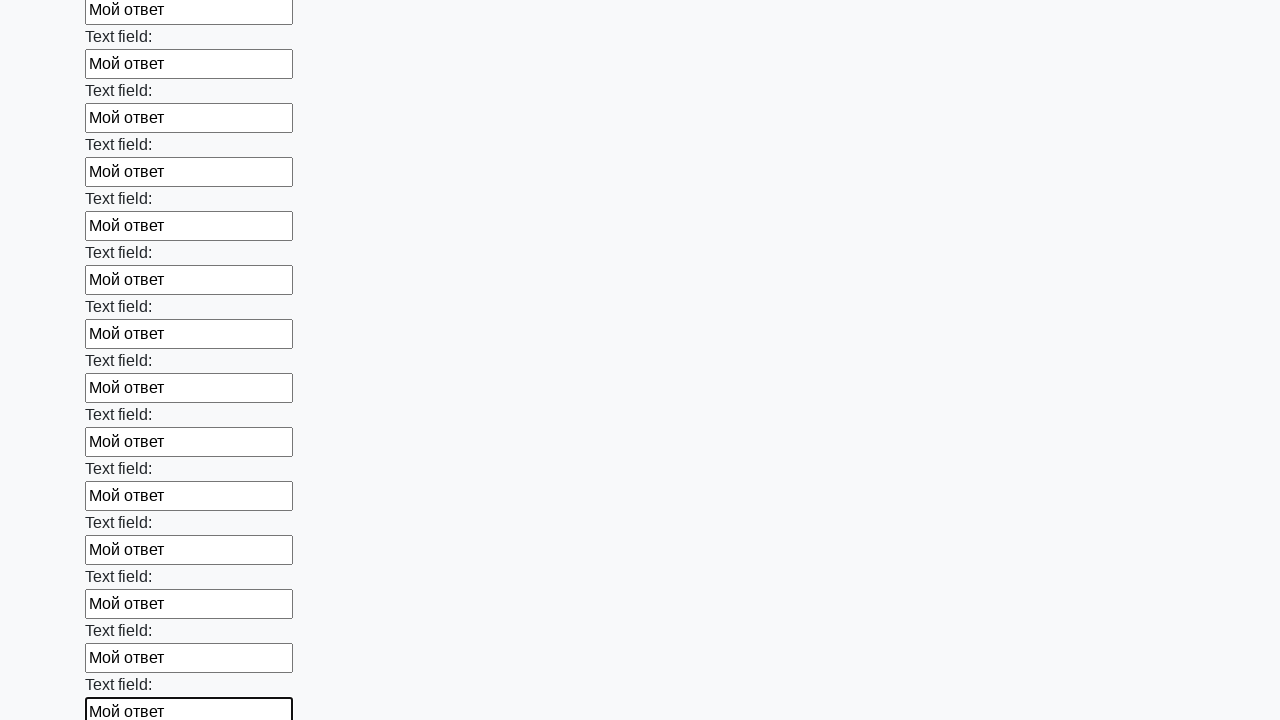

Filled an input field with 'Мой ответ' on input >> nth=42
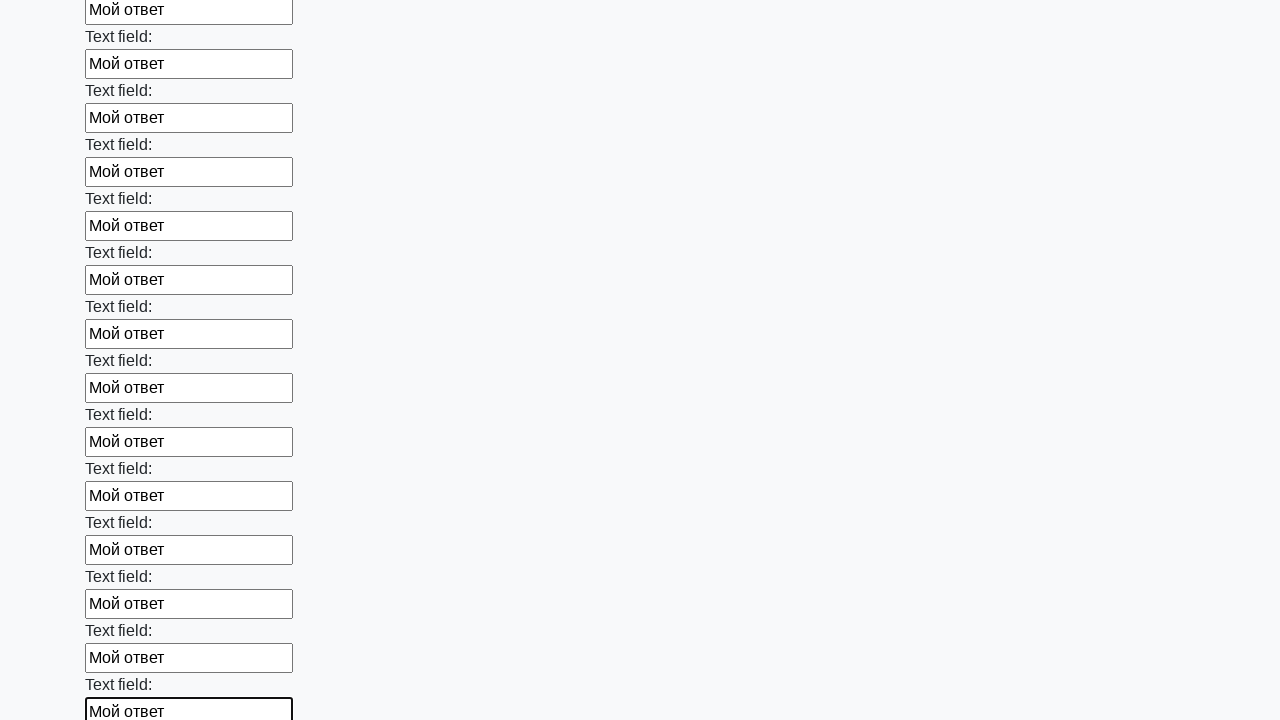

Filled an input field with 'Мой ответ' on input >> nth=43
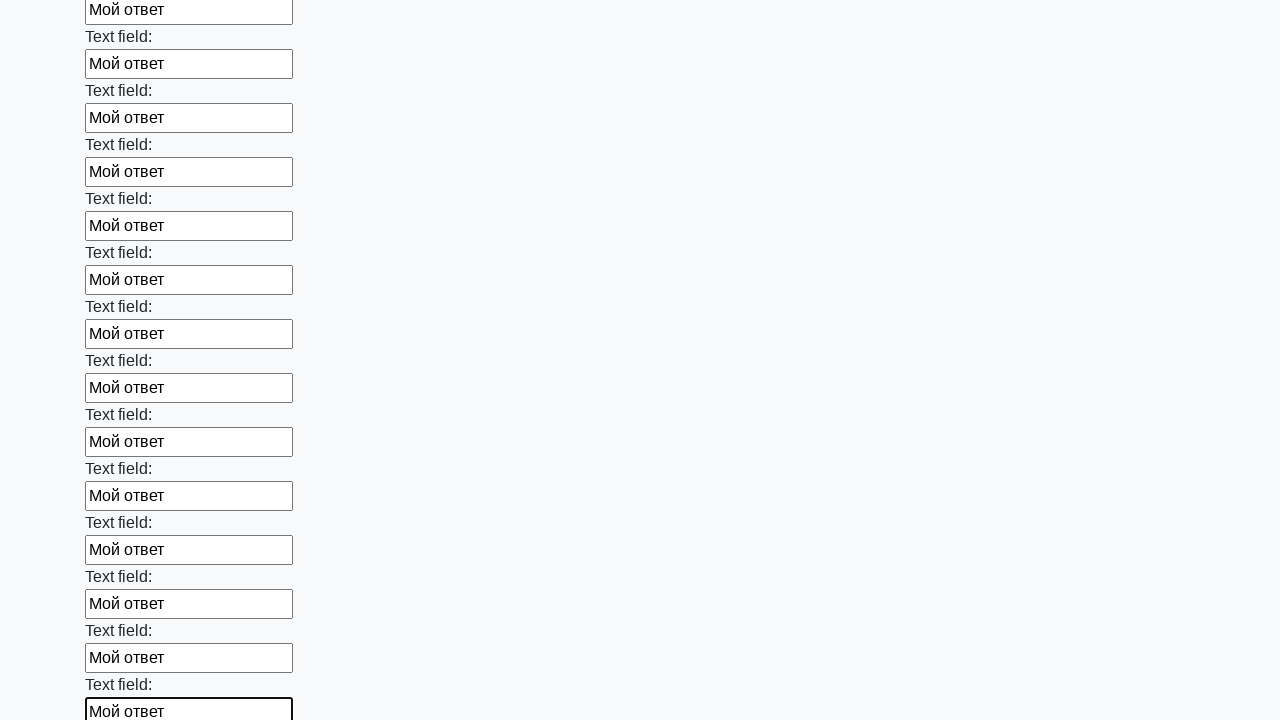

Filled an input field with 'Мой ответ' on input >> nth=44
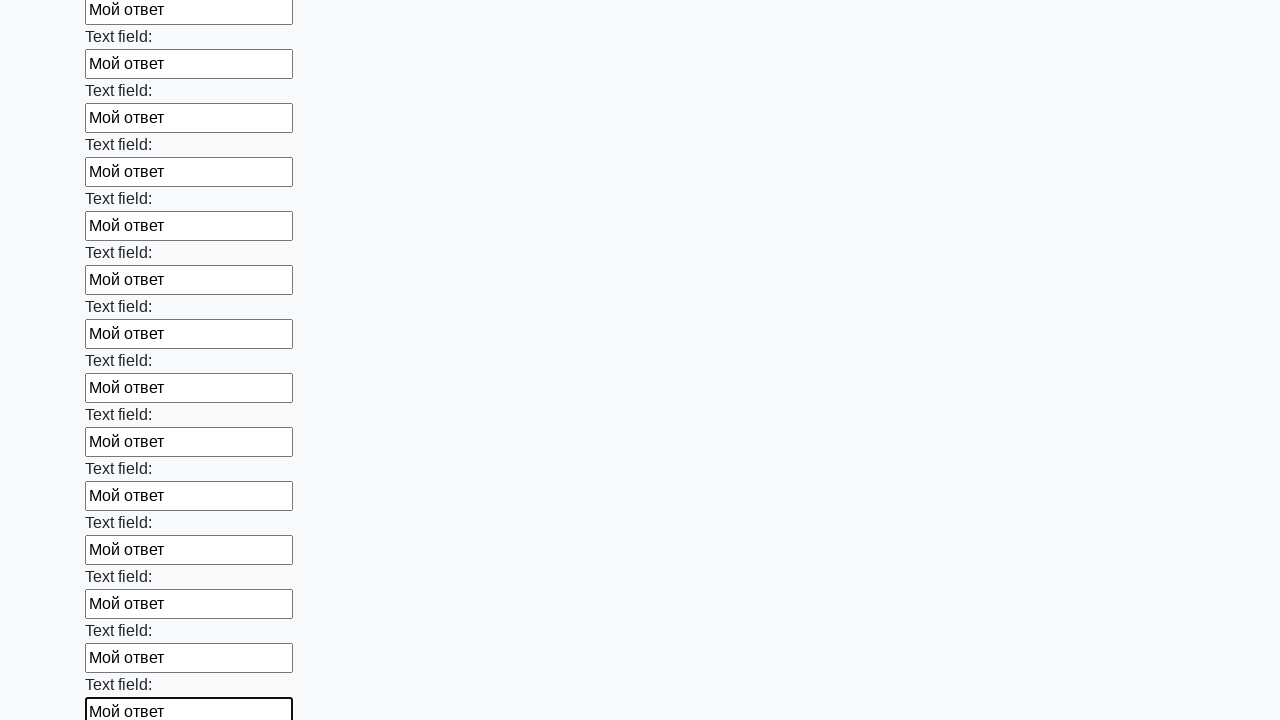

Filled an input field with 'Мой ответ' on input >> nth=45
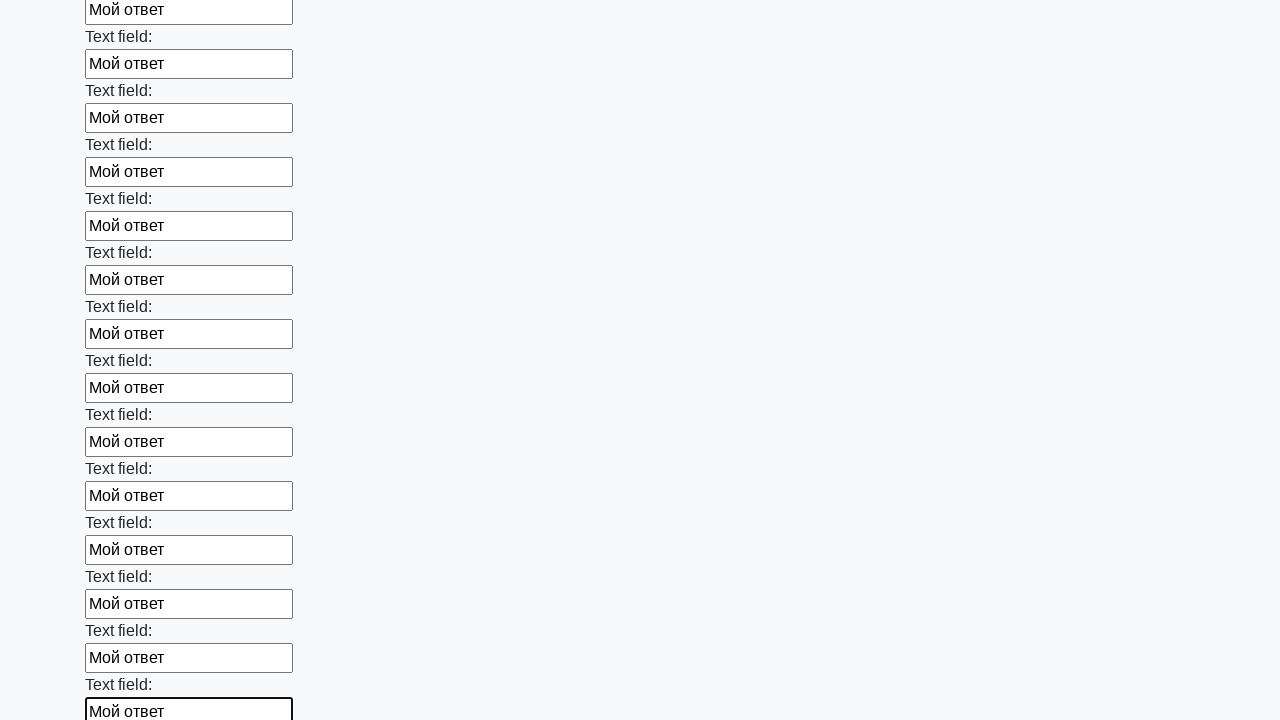

Filled an input field with 'Мой ответ' on input >> nth=46
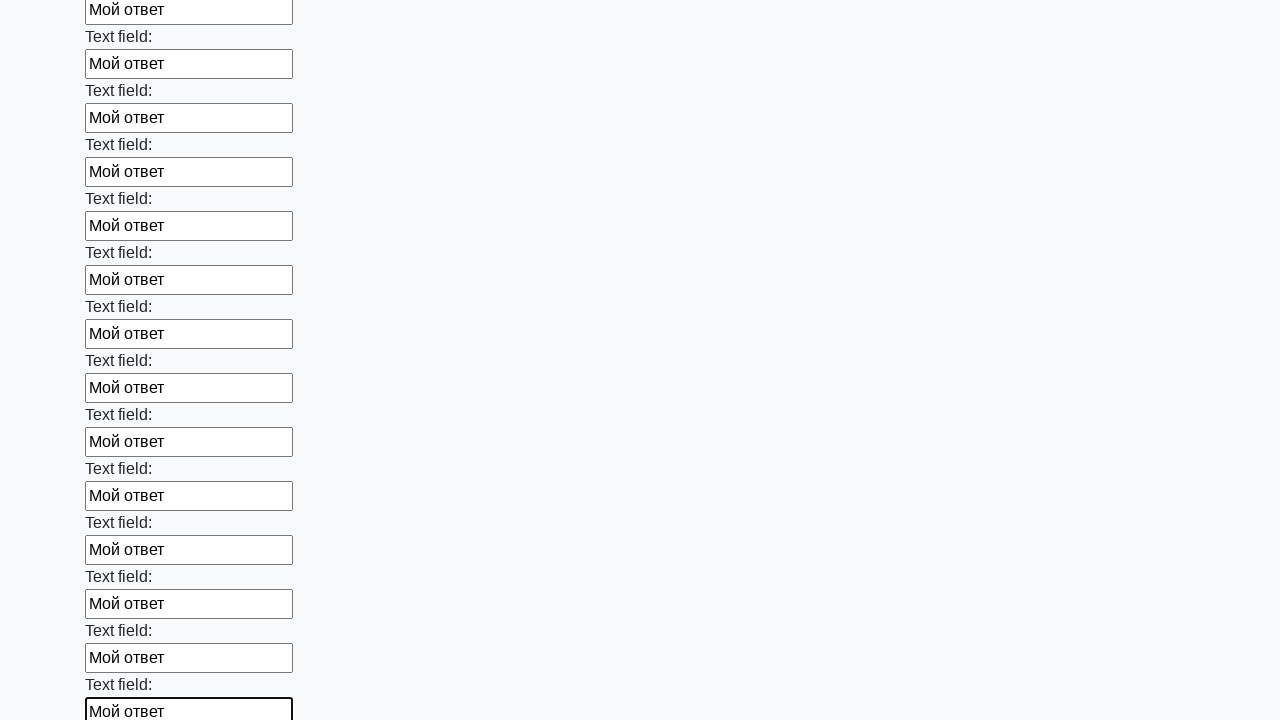

Filled an input field with 'Мой ответ' on input >> nth=47
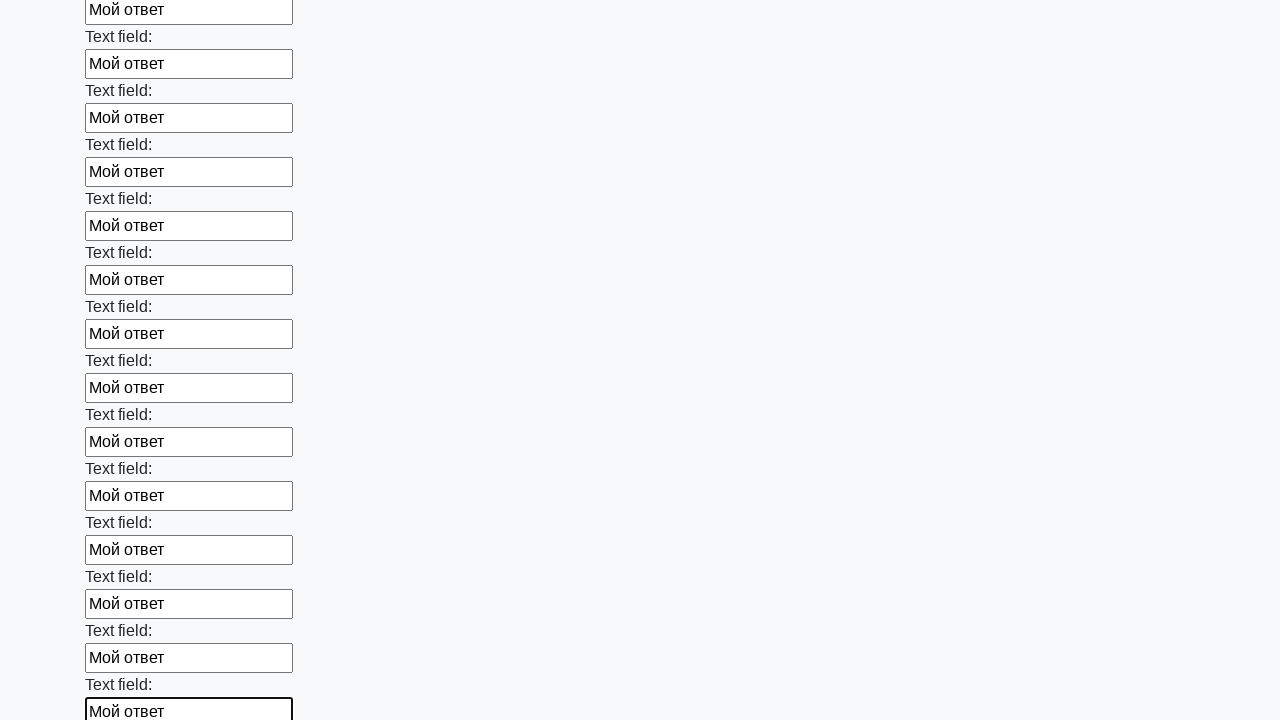

Filled an input field with 'Мой ответ' on input >> nth=48
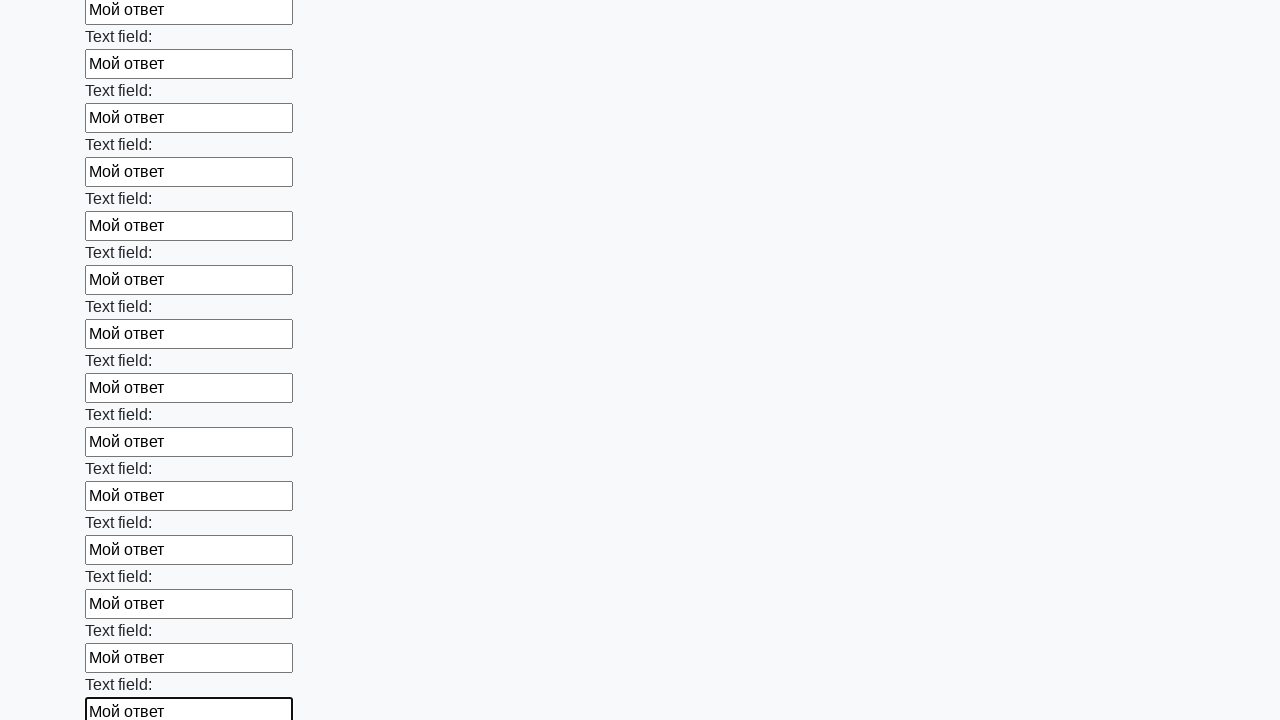

Filled an input field with 'Мой ответ' on input >> nth=49
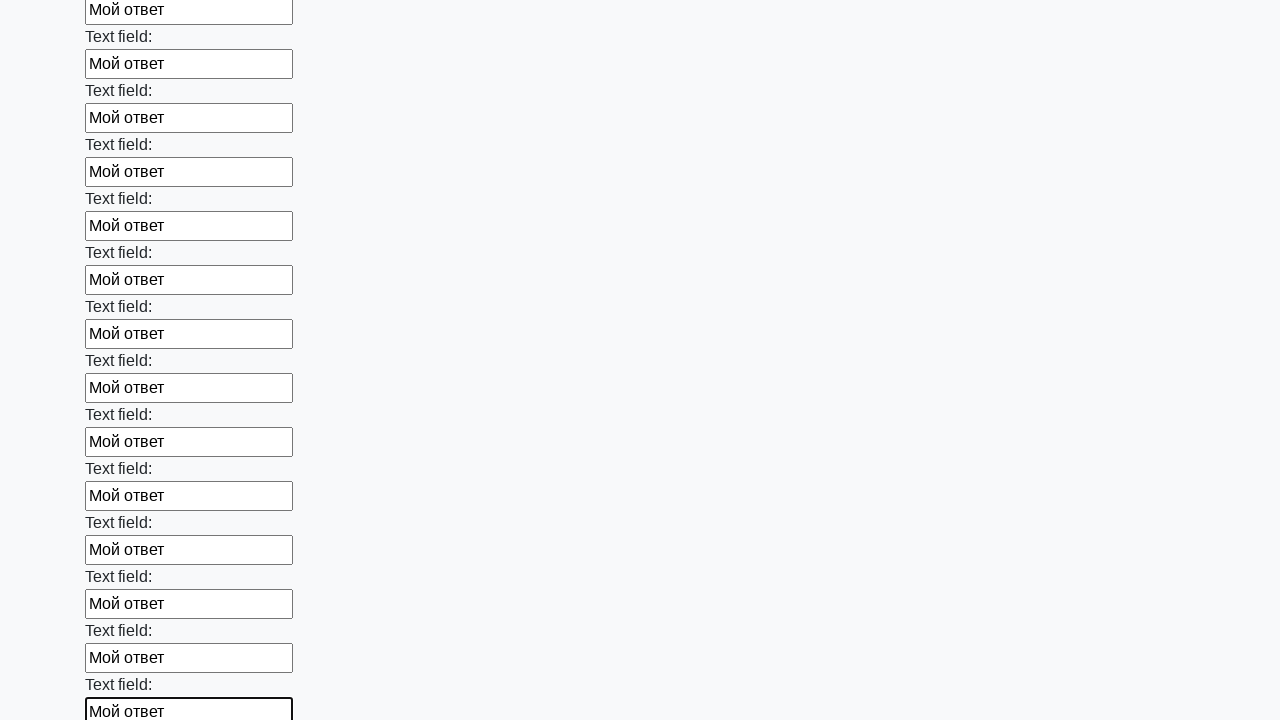

Filled an input field with 'Мой ответ' on input >> nth=50
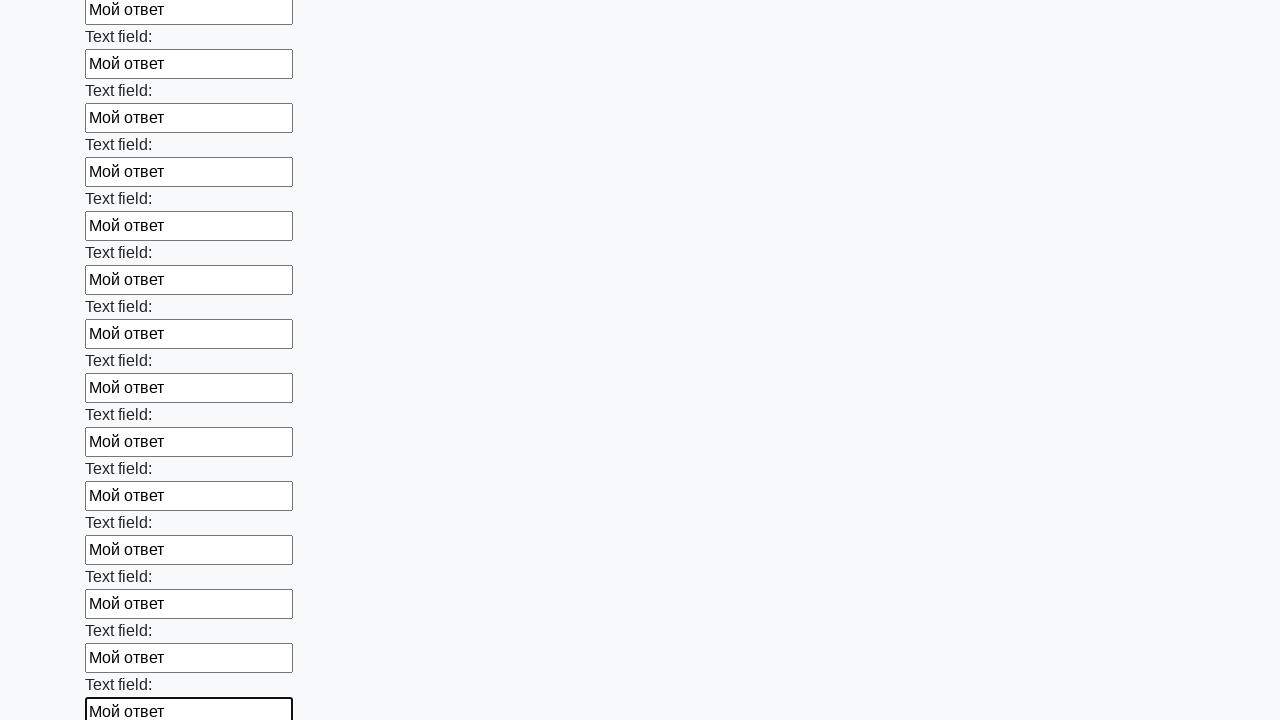

Filled an input field with 'Мой ответ' on input >> nth=51
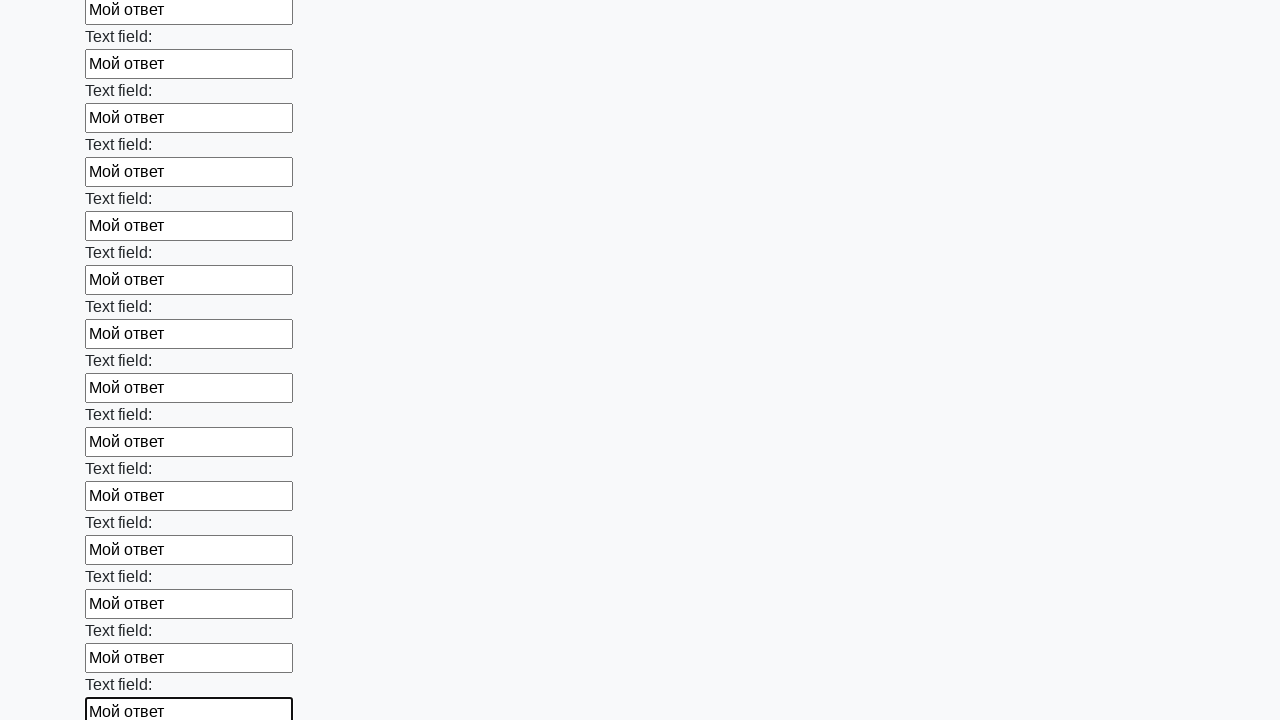

Filled an input field with 'Мой ответ' on input >> nth=52
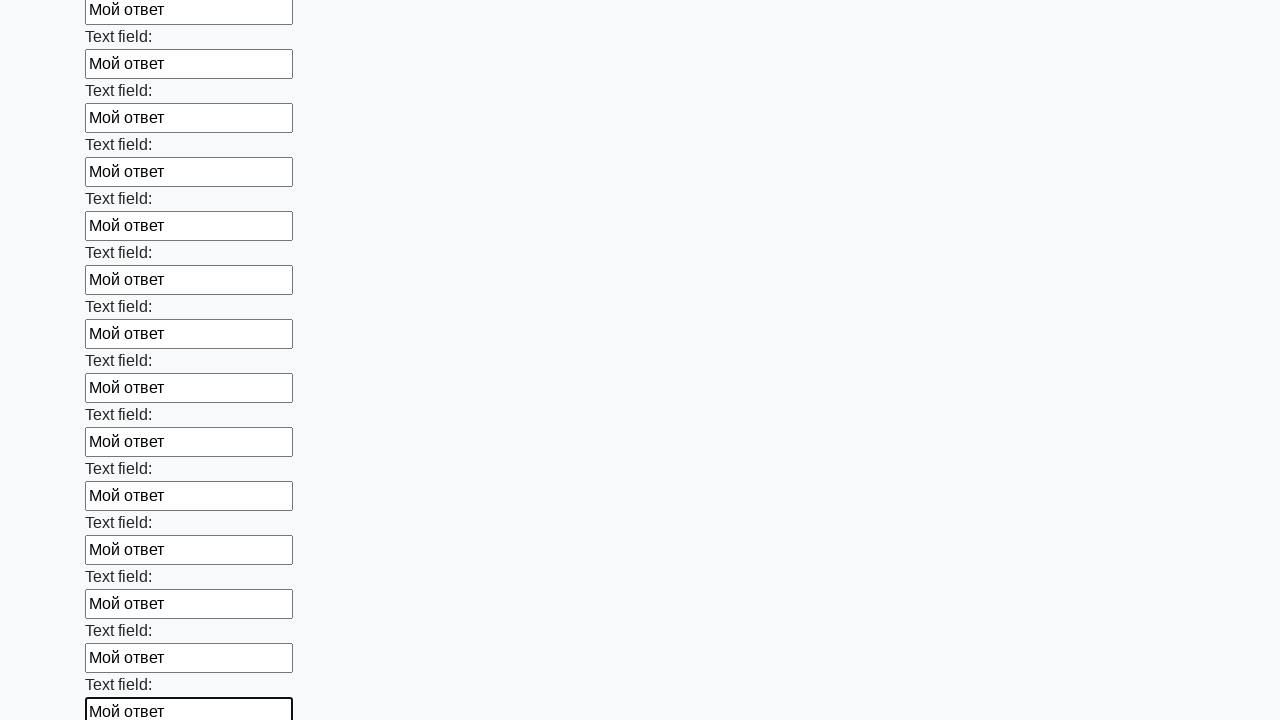

Filled an input field with 'Мой ответ' on input >> nth=53
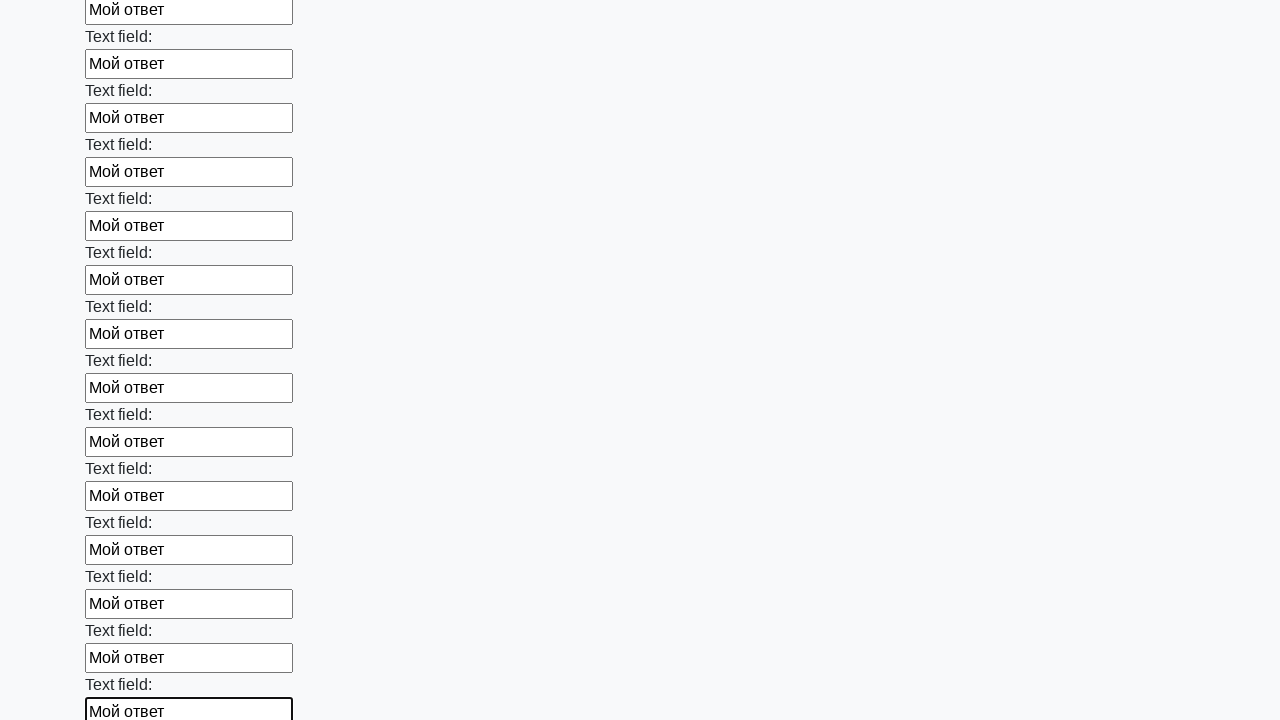

Filled an input field with 'Мой ответ' on input >> nth=54
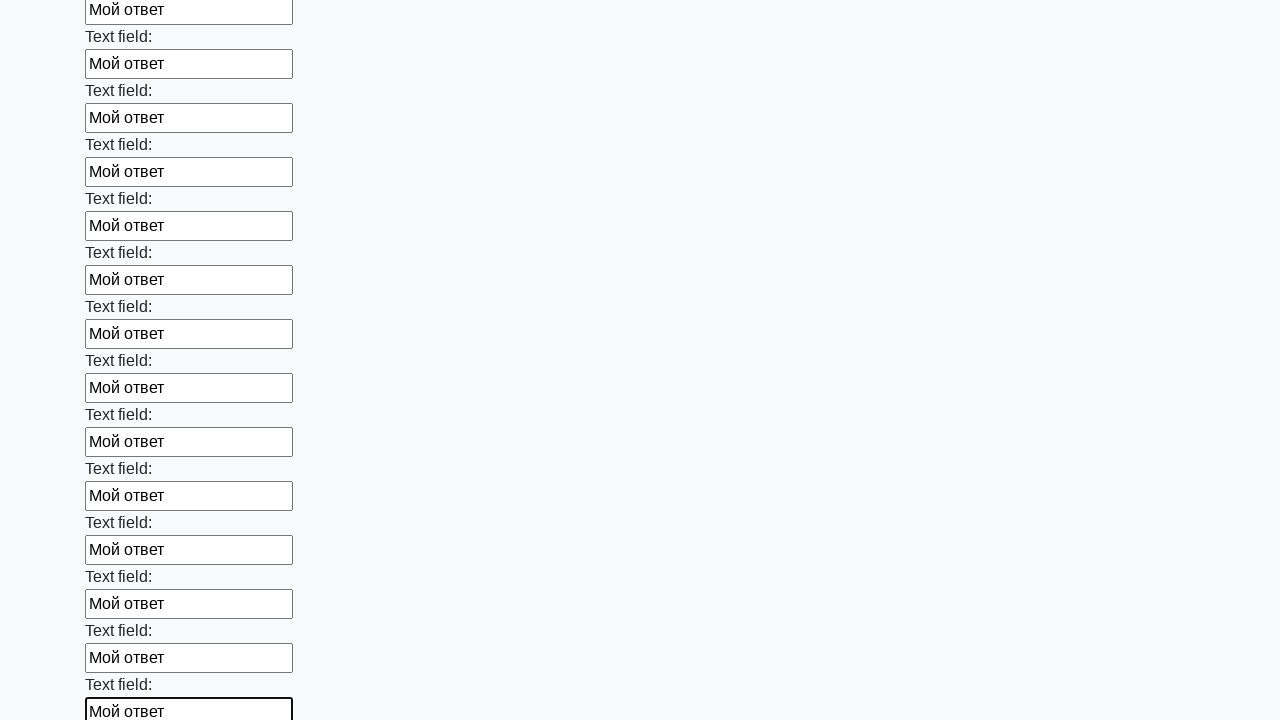

Filled an input field with 'Мой ответ' on input >> nth=55
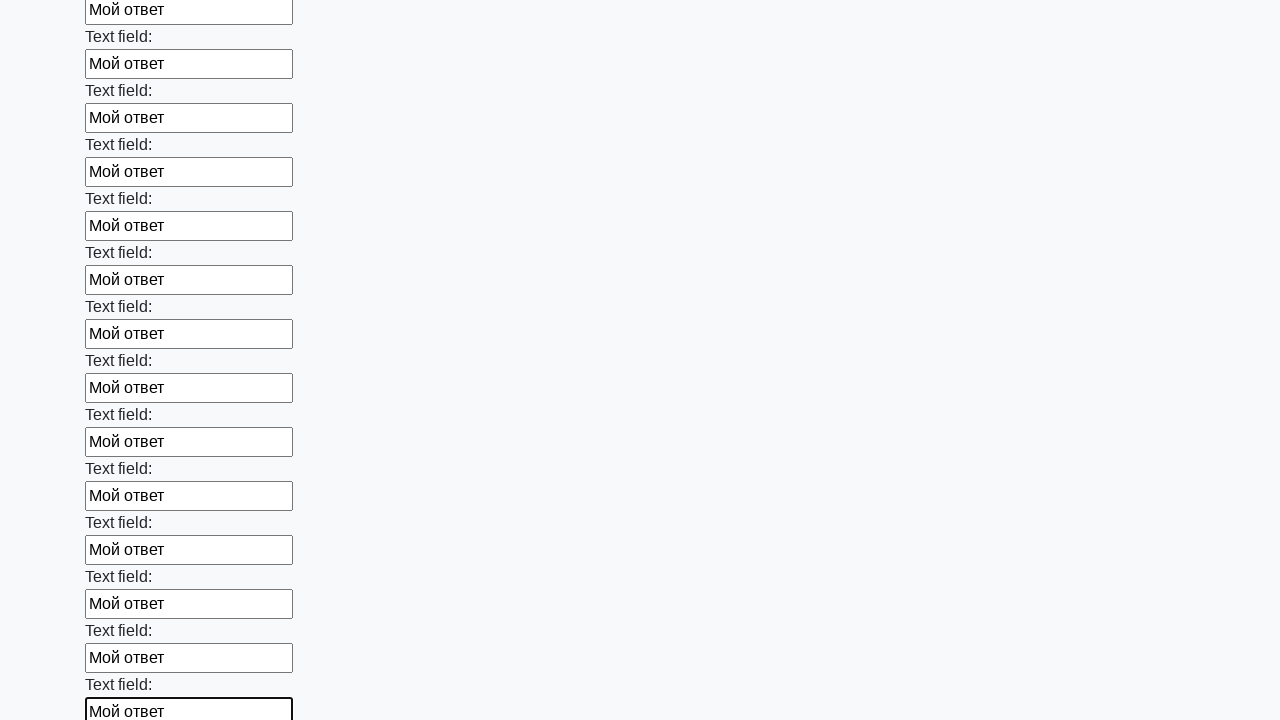

Filled an input field with 'Мой ответ' on input >> nth=56
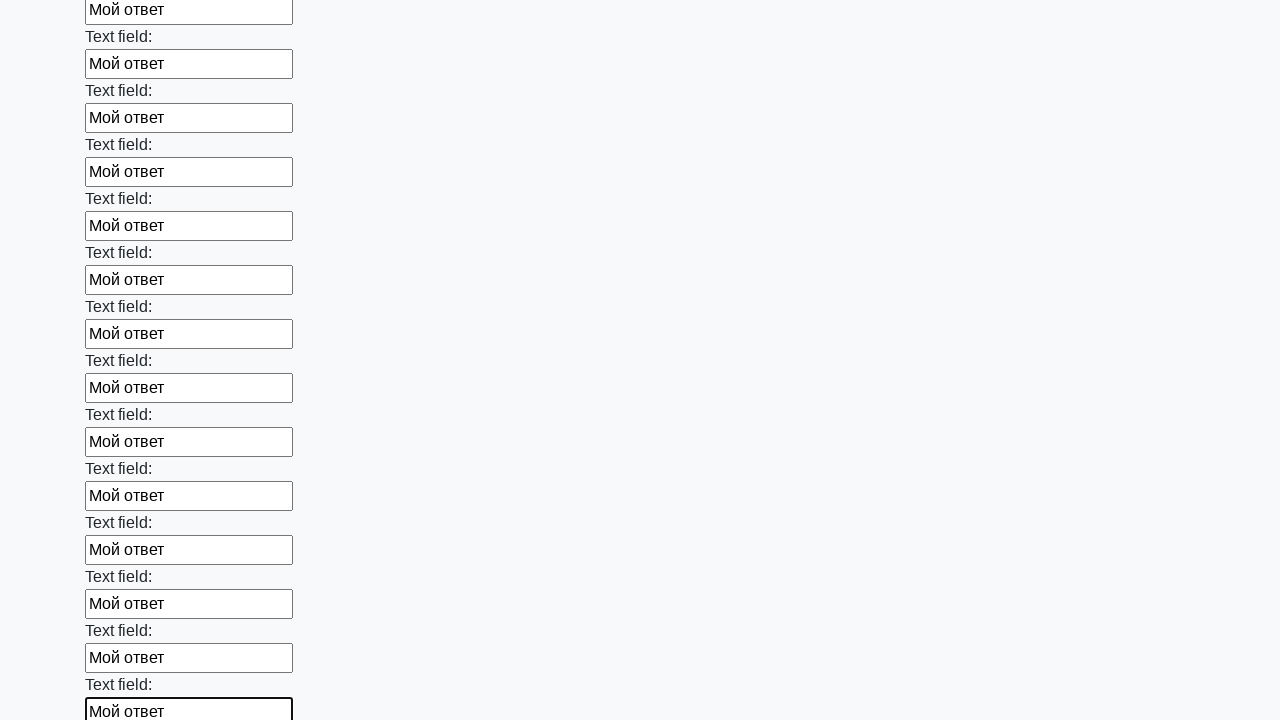

Filled an input field with 'Мой ответ' on input >> nth=57
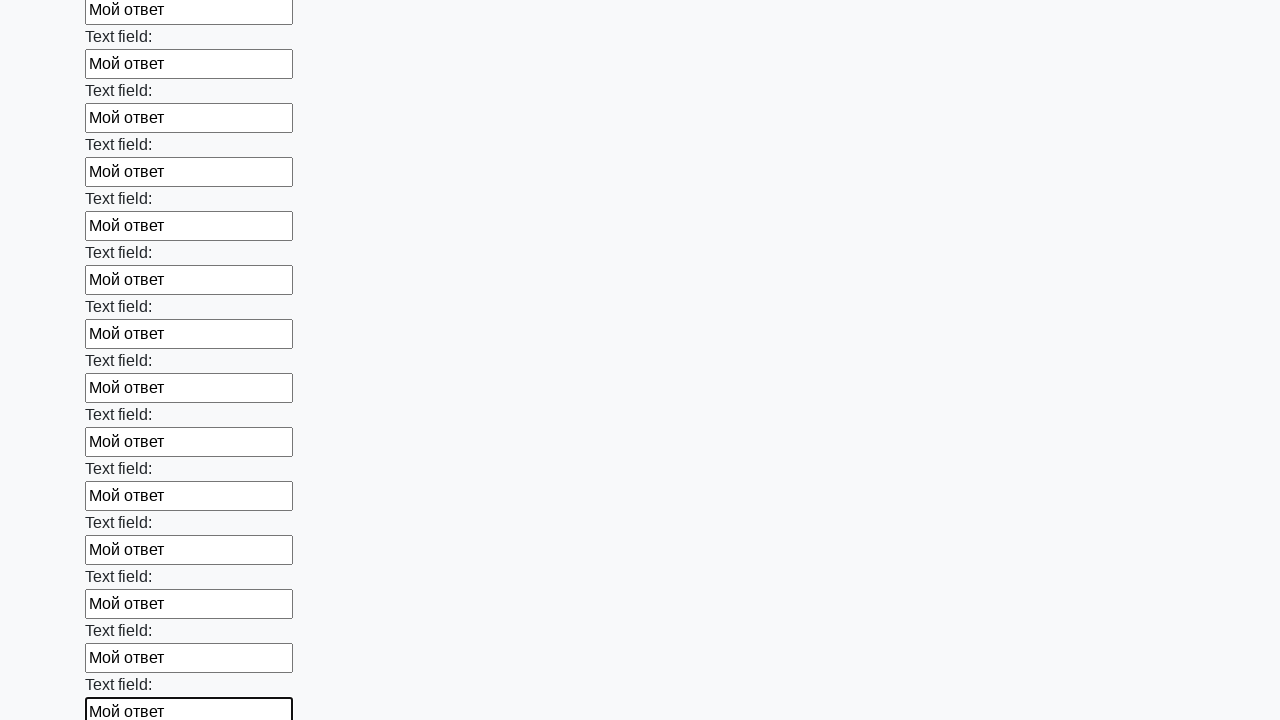

Filled an input field with 'Мой ответ' on input >> nth=58
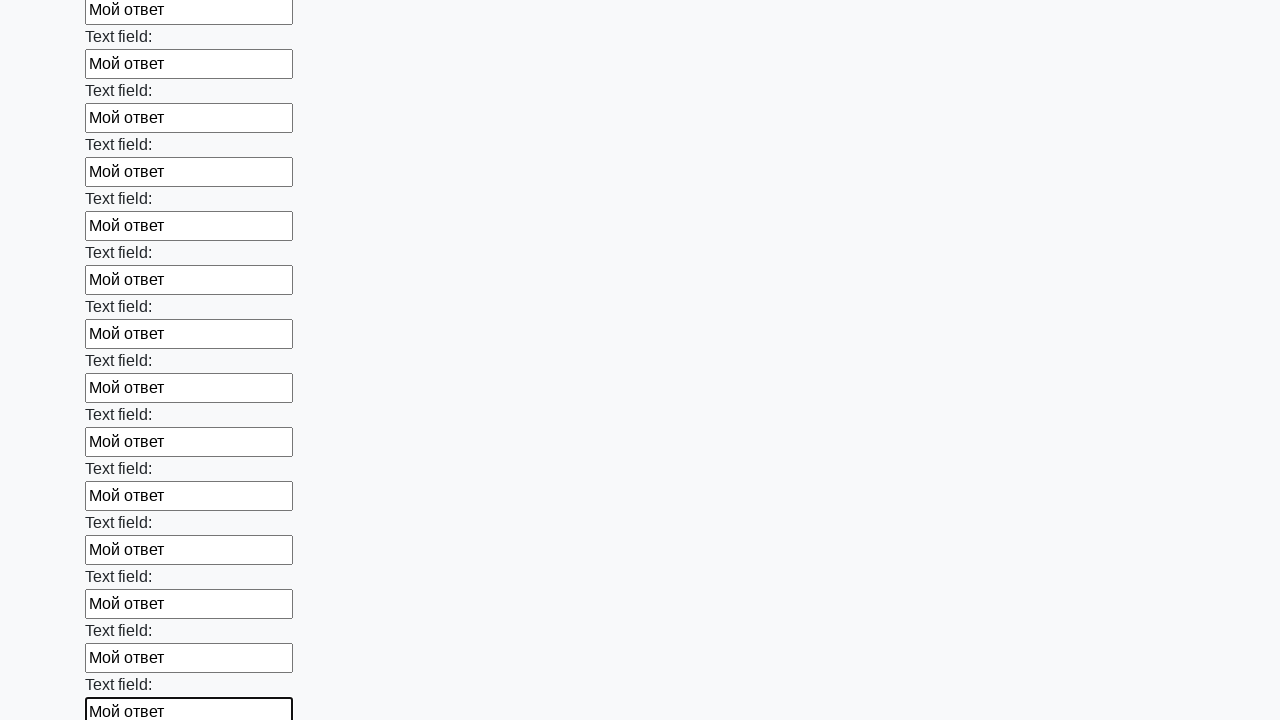

Filled an input field with 'Мой ответ' on input >> nth=59
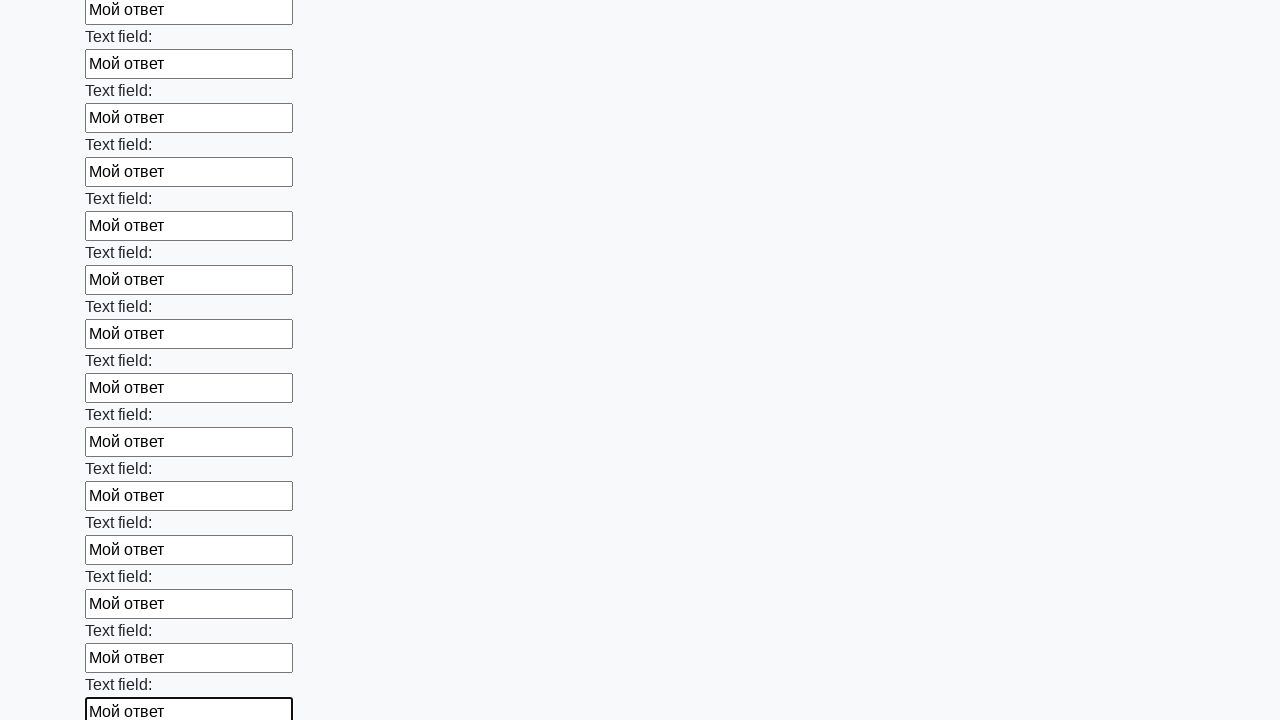

Filled an input field with 'Мой ответ' on input >> nth=60
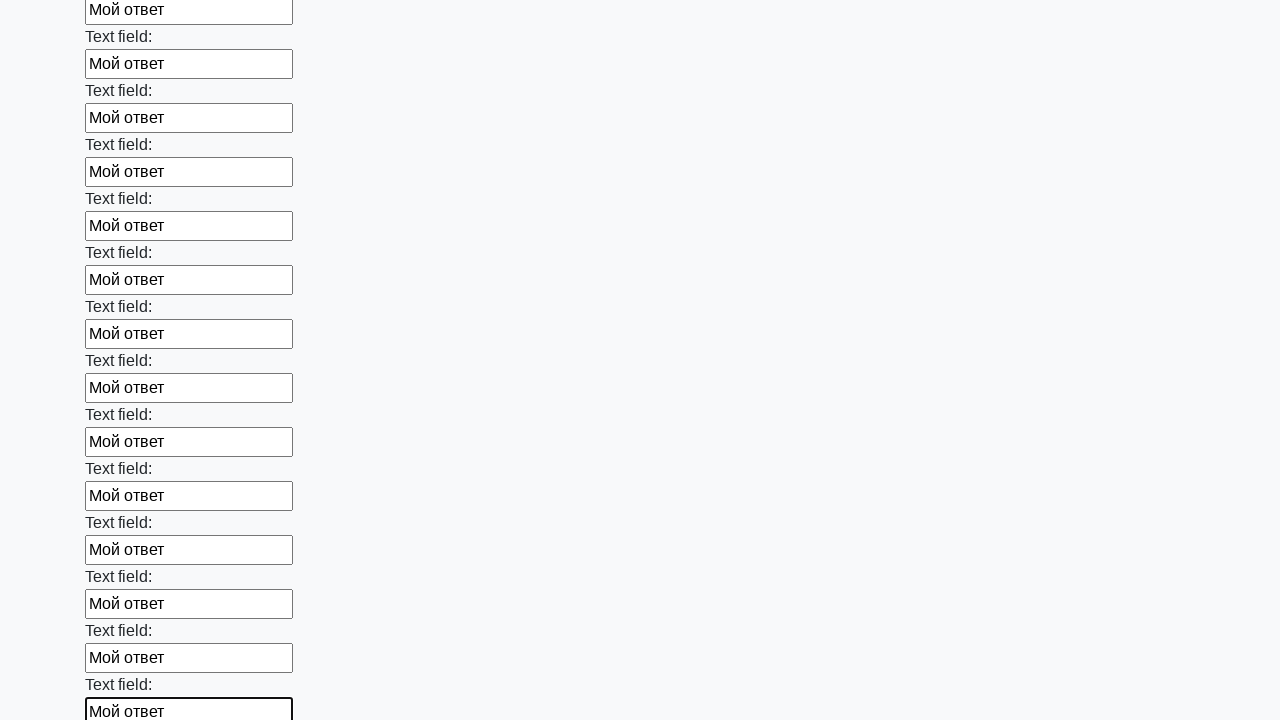

Filled an input field with 'Мой ответ' on input >> nth=61
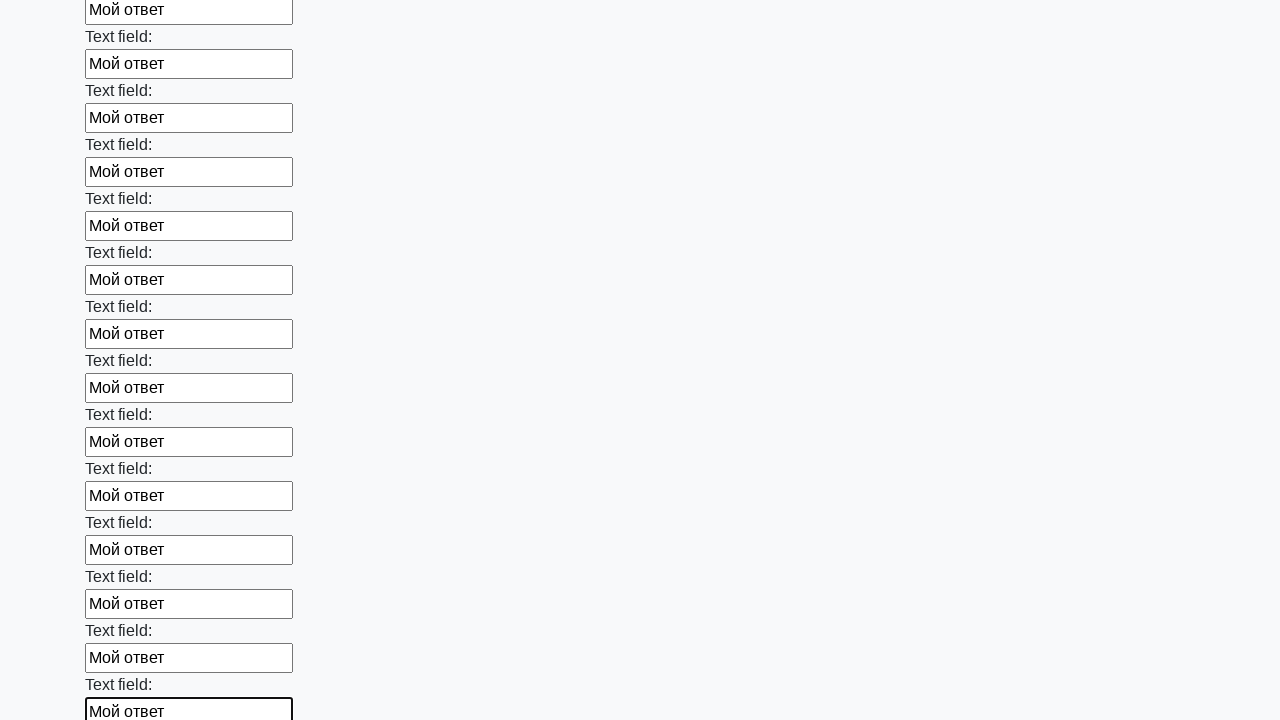

Filled an input field with 'Мой ответ' on input >> nth=62
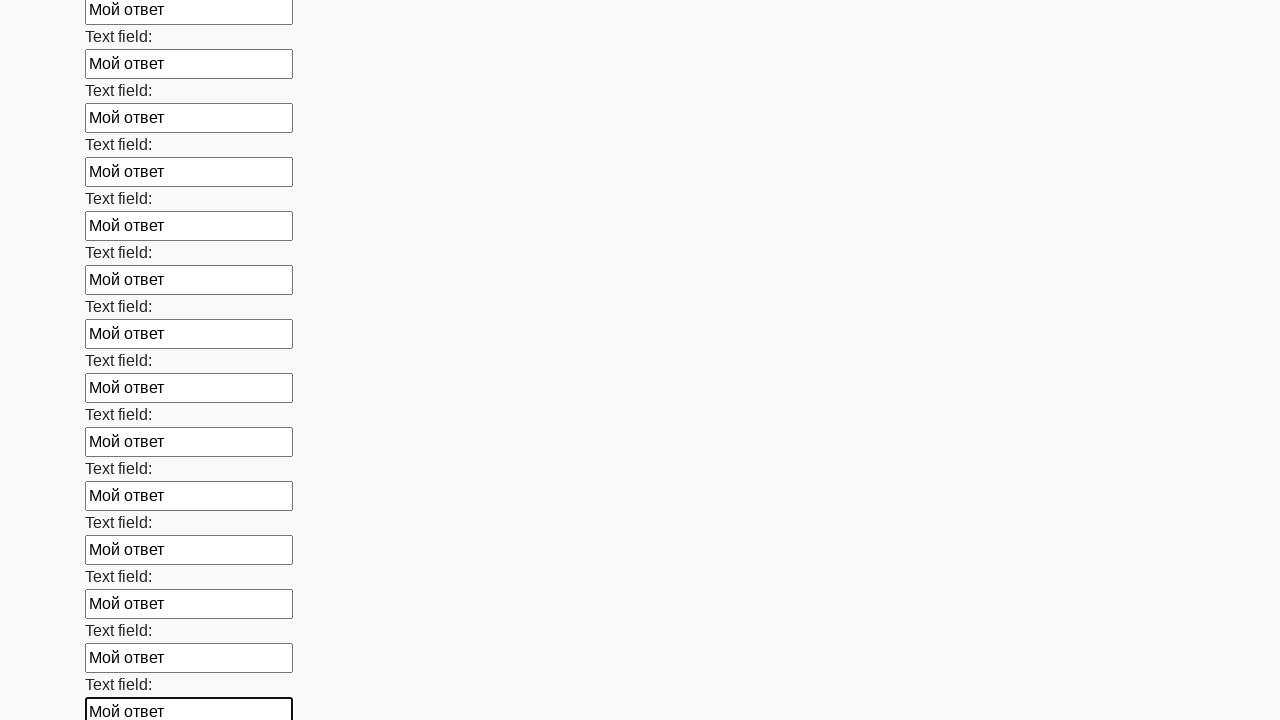

Filled an input field with 'Мой ответ' on input >> nth=63
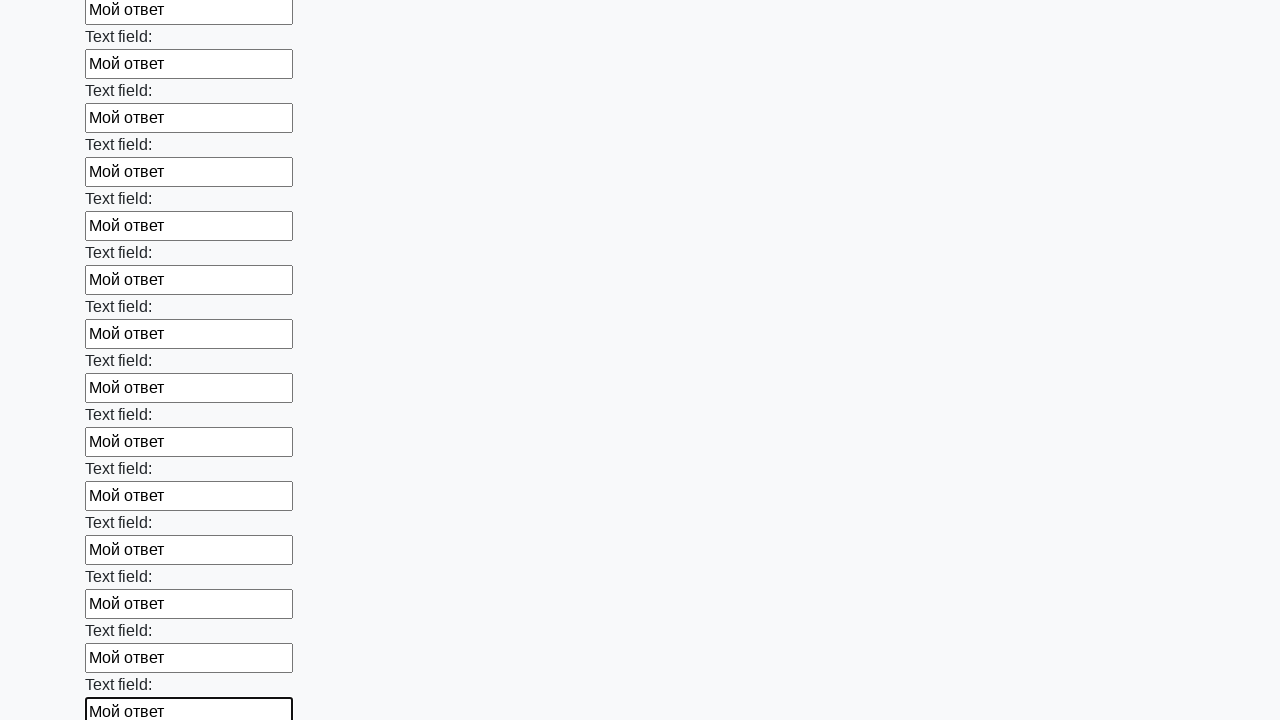

Filled an input field with 'Мой ответ' on input >> nth=64
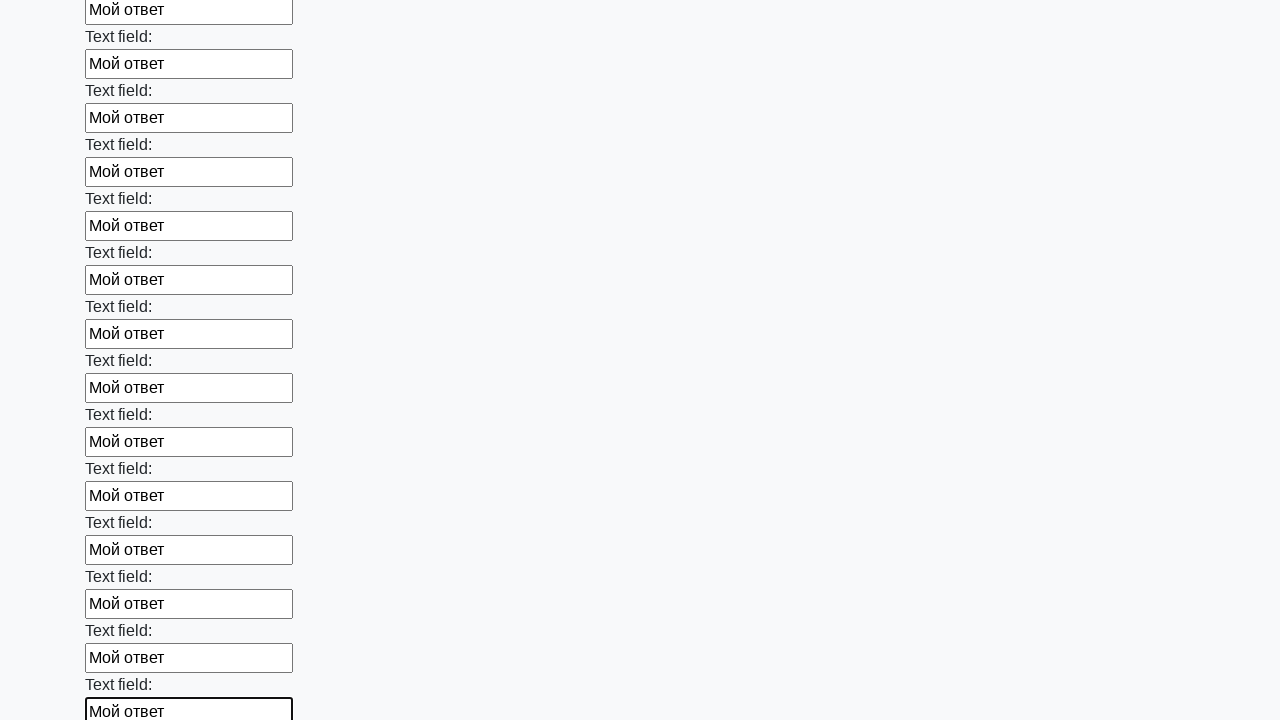

Filled an input field with 'Мой ответ' on input >> nth=65
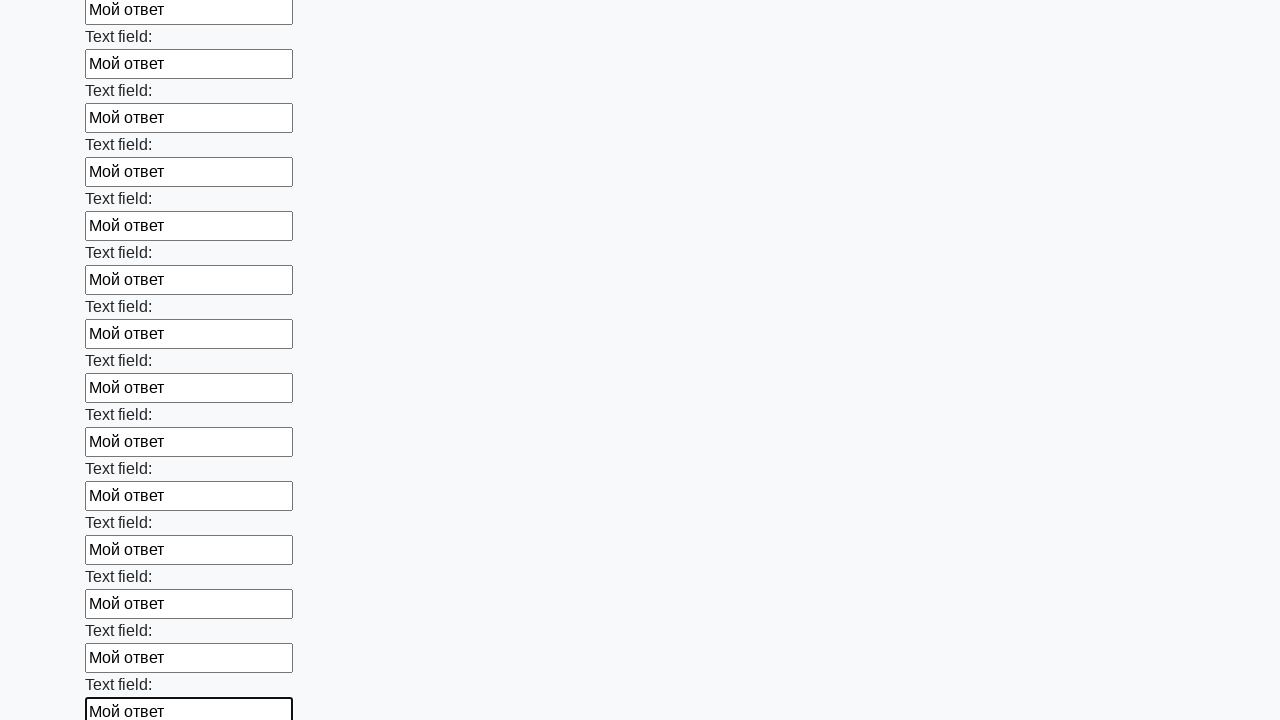

Filled an input field with 'Мой ответ' on input >> nth=66
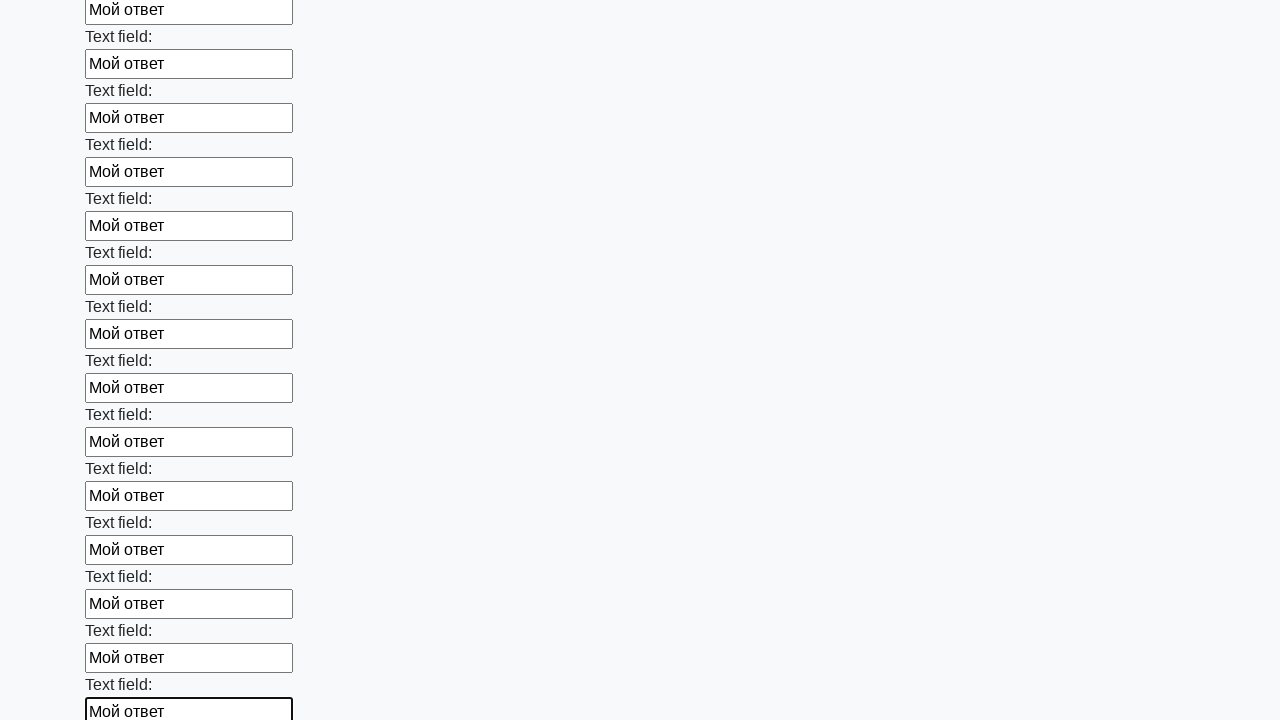

Filled an input field with 'Мой ответ' on input >> nth=67
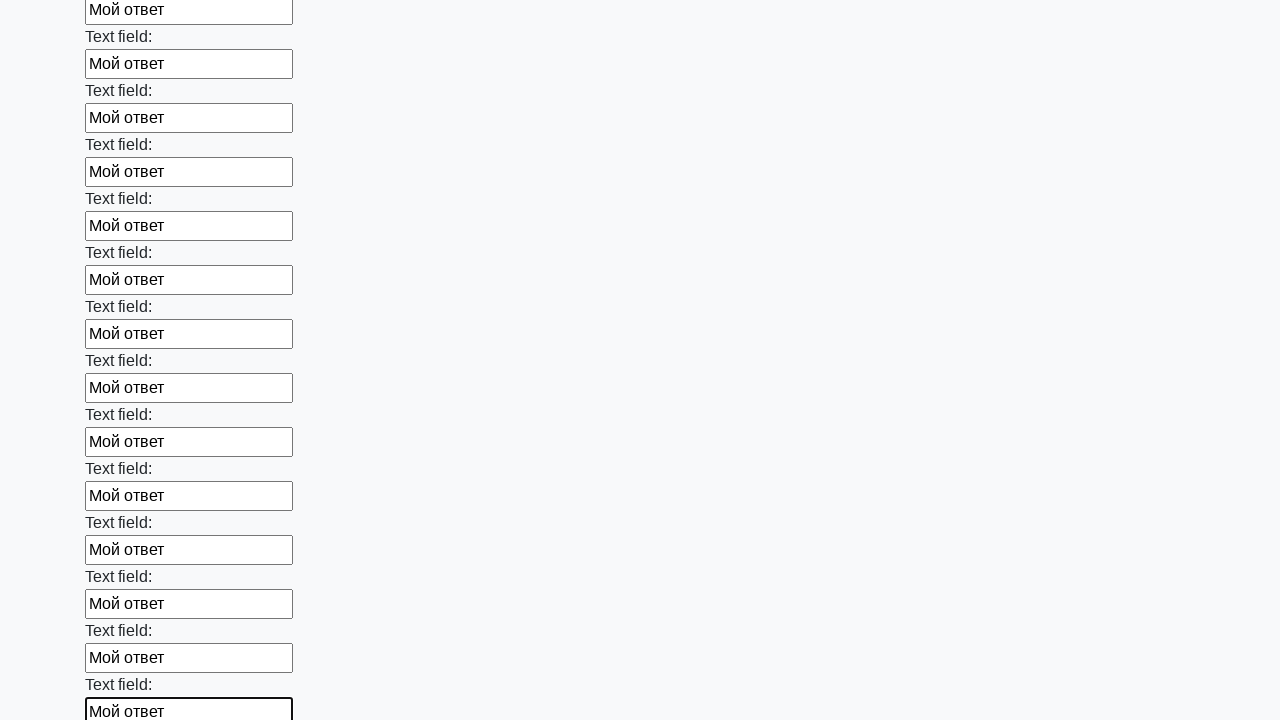

Filled an input field with 'Мой ответ' on input >> nth=68
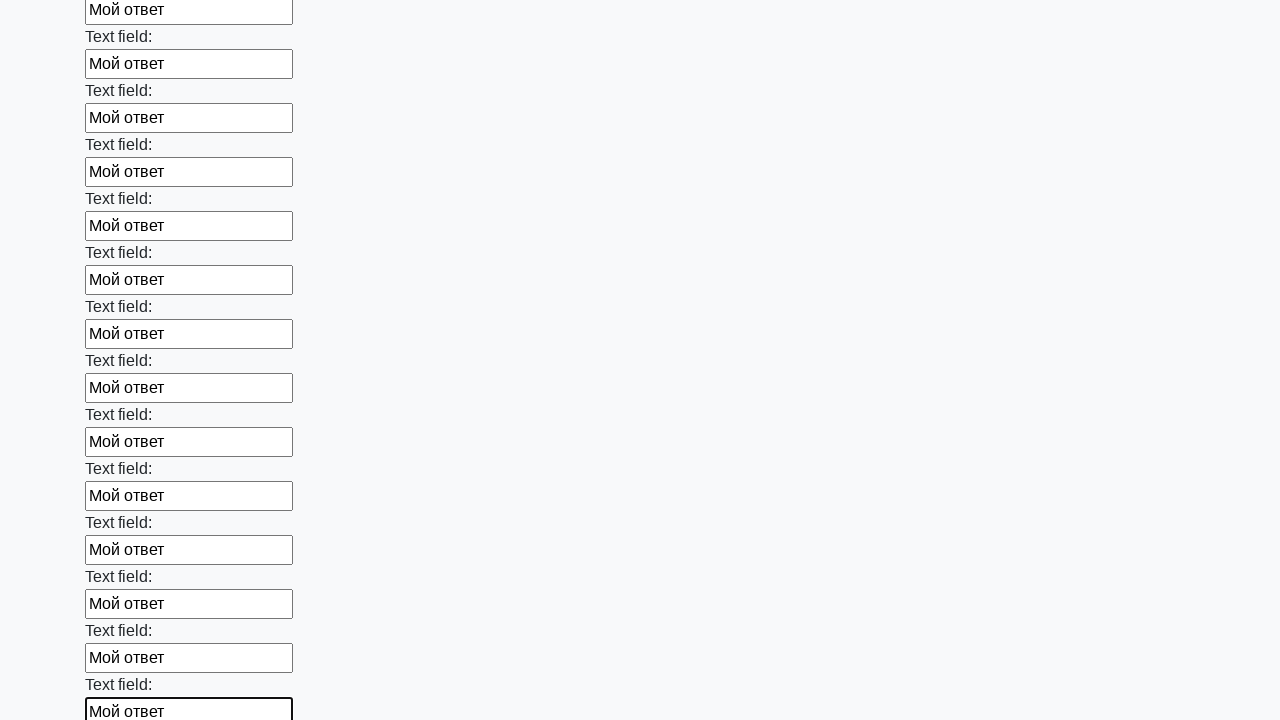

Filled an input field with 'Мой ответ' on input >> nth=69
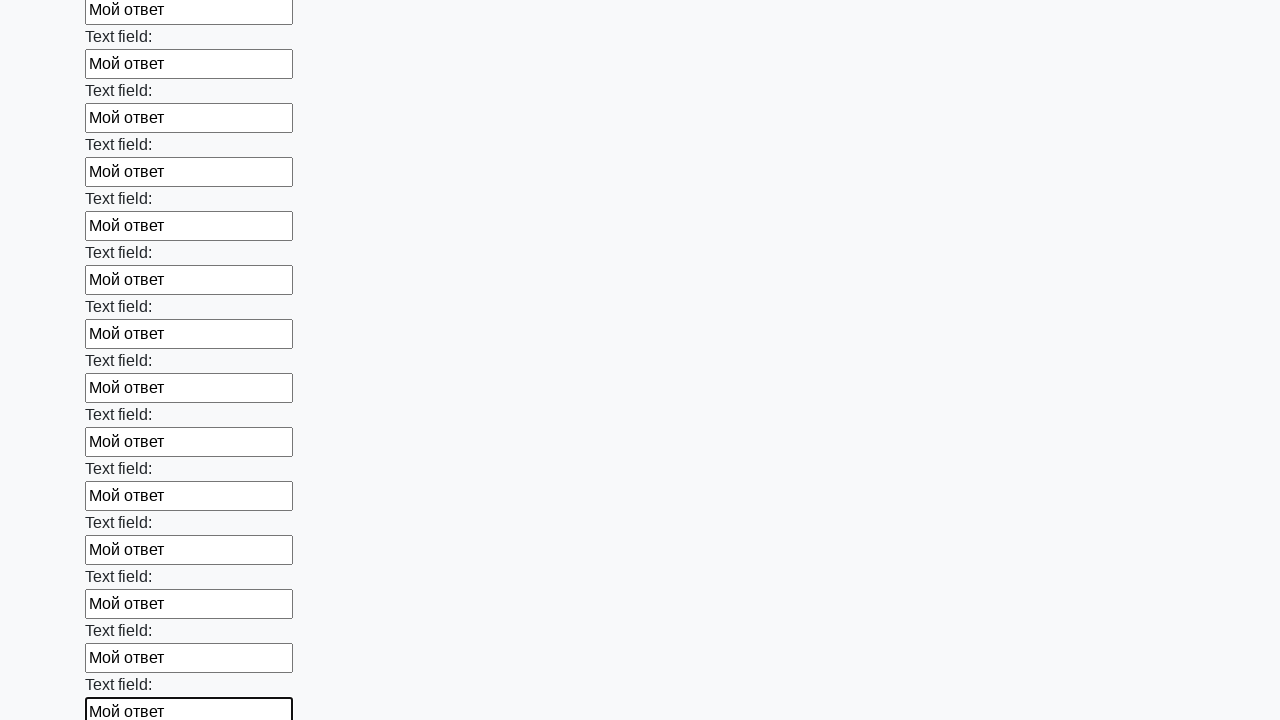

Filled an input field with 'Мой ответ' on input >> nth=70
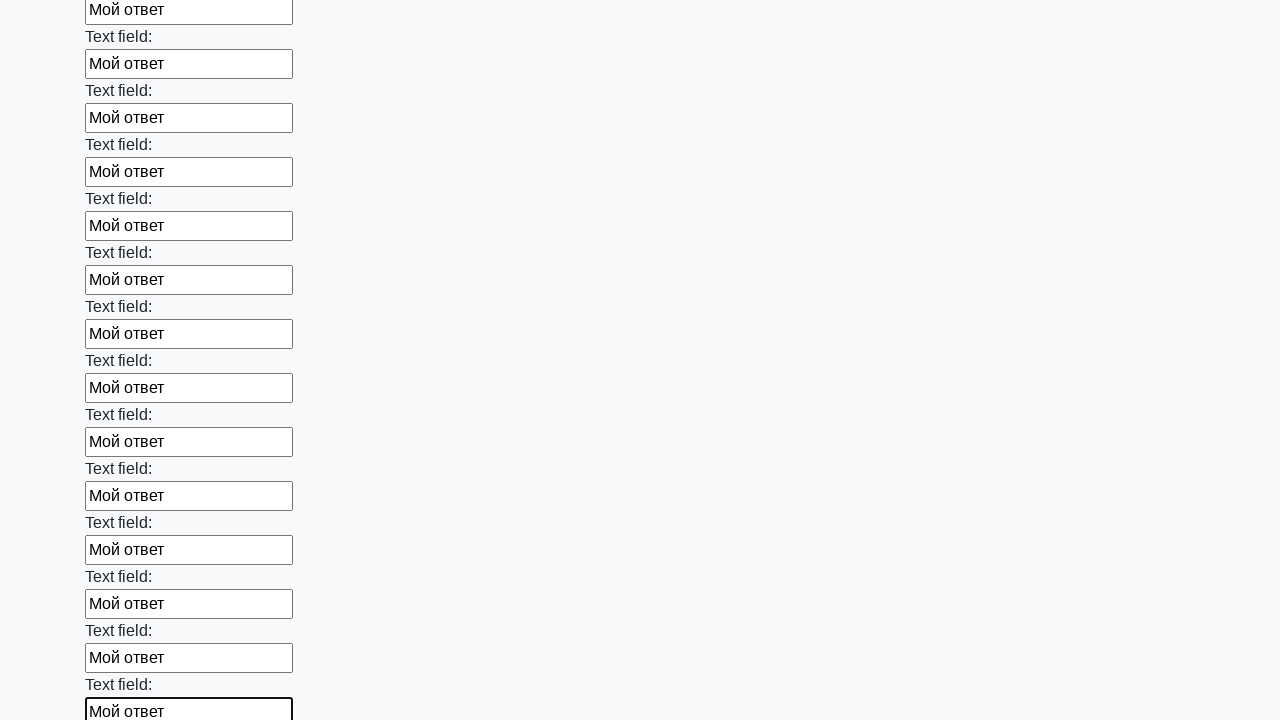

Filled an input field with 'Мой ответ' on input >> nth=71
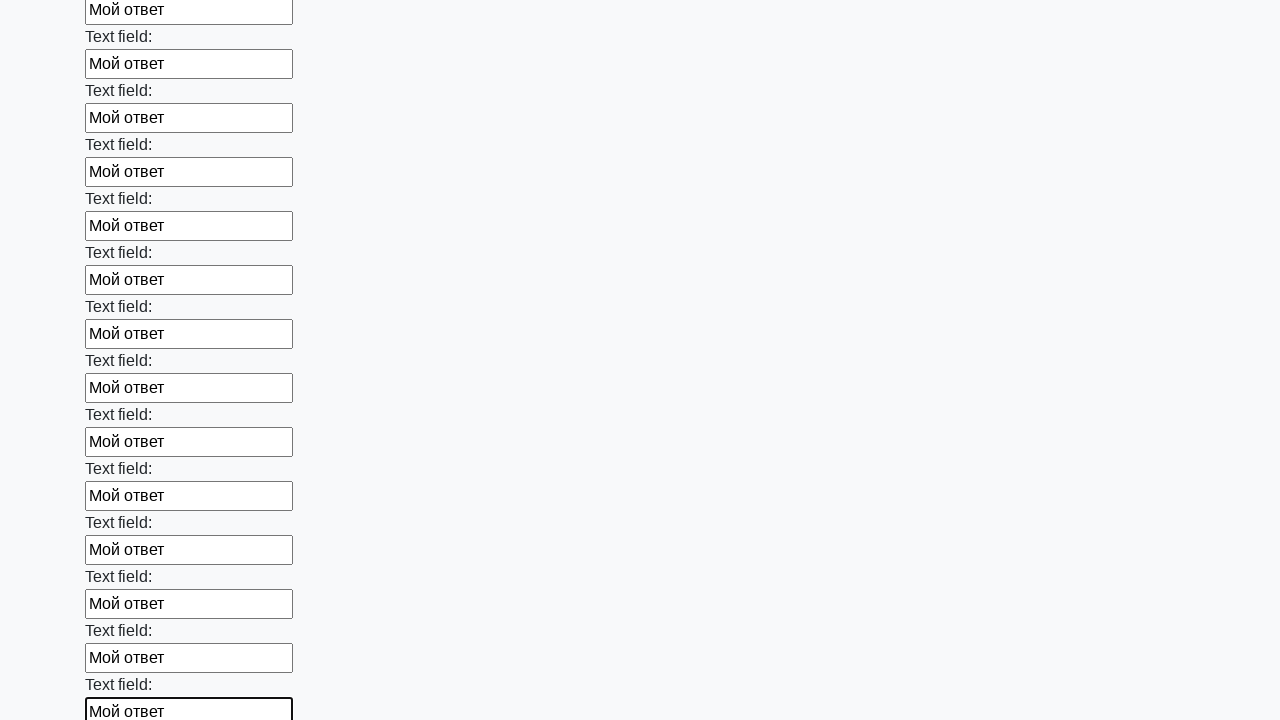

Filled an input field with 'Мой ответ' on input >> nth=72
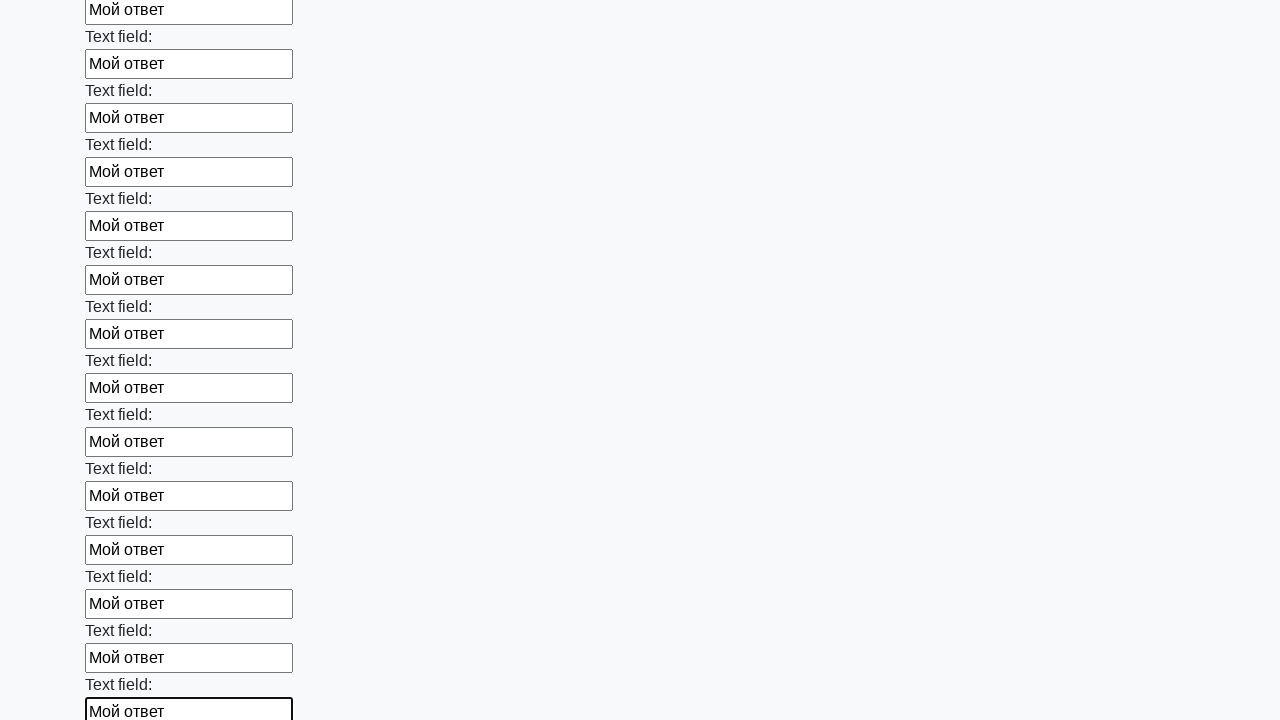

Filled an input field with 'Мой ответ' on input >> nth=73
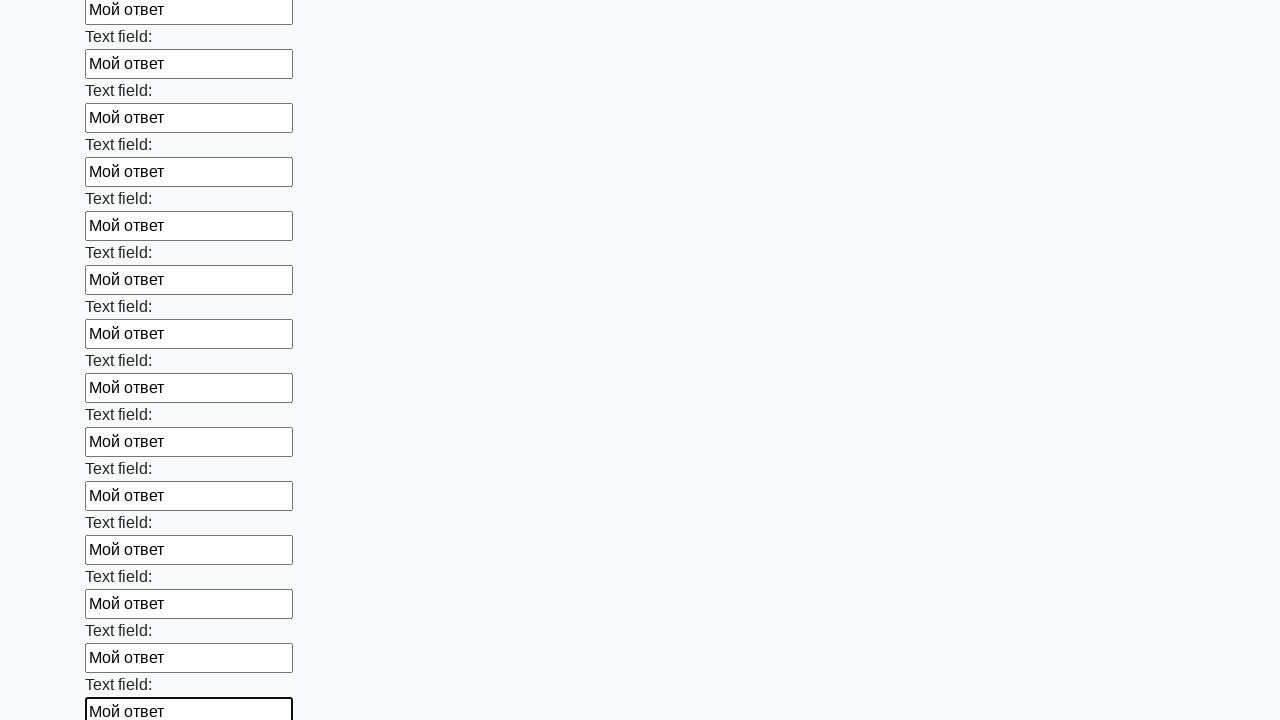

Filled an input field with 'Мой ответ' on input >> nth=74
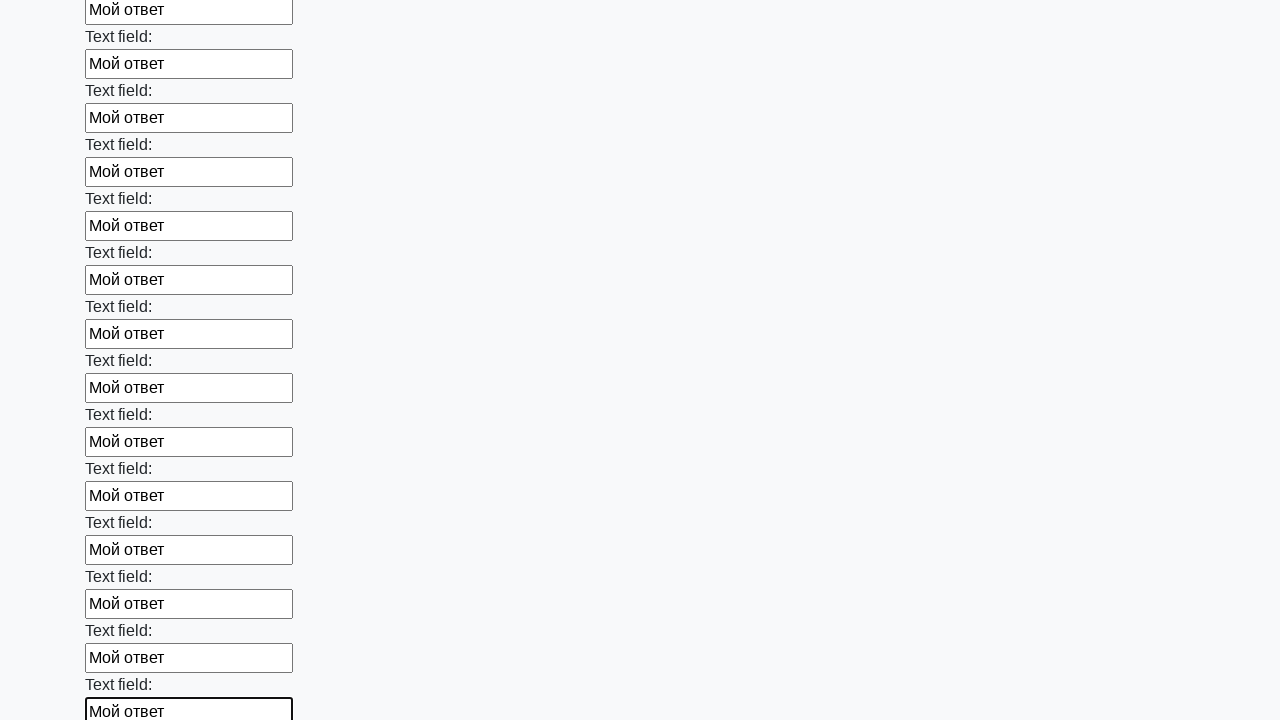

Filled an input field with 'Мой ответ' on input >> nth=75
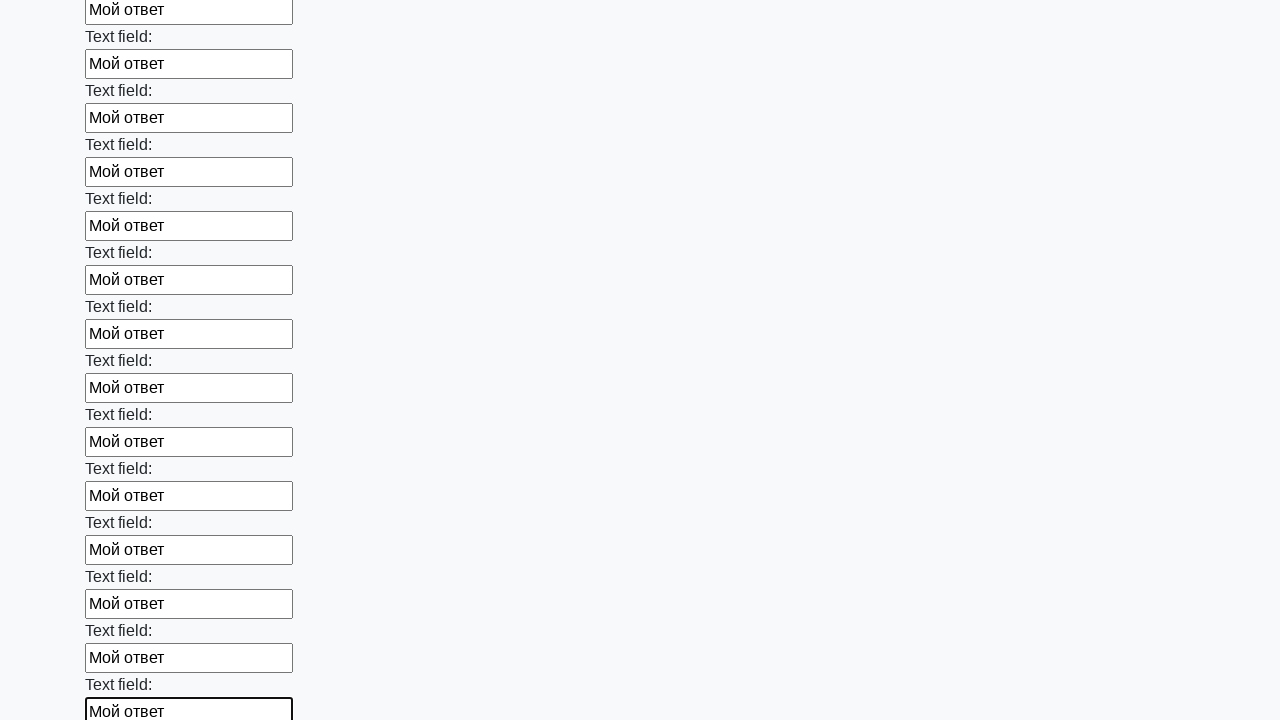

Filled an input field with 'Мой ответ' on input >> nth=76
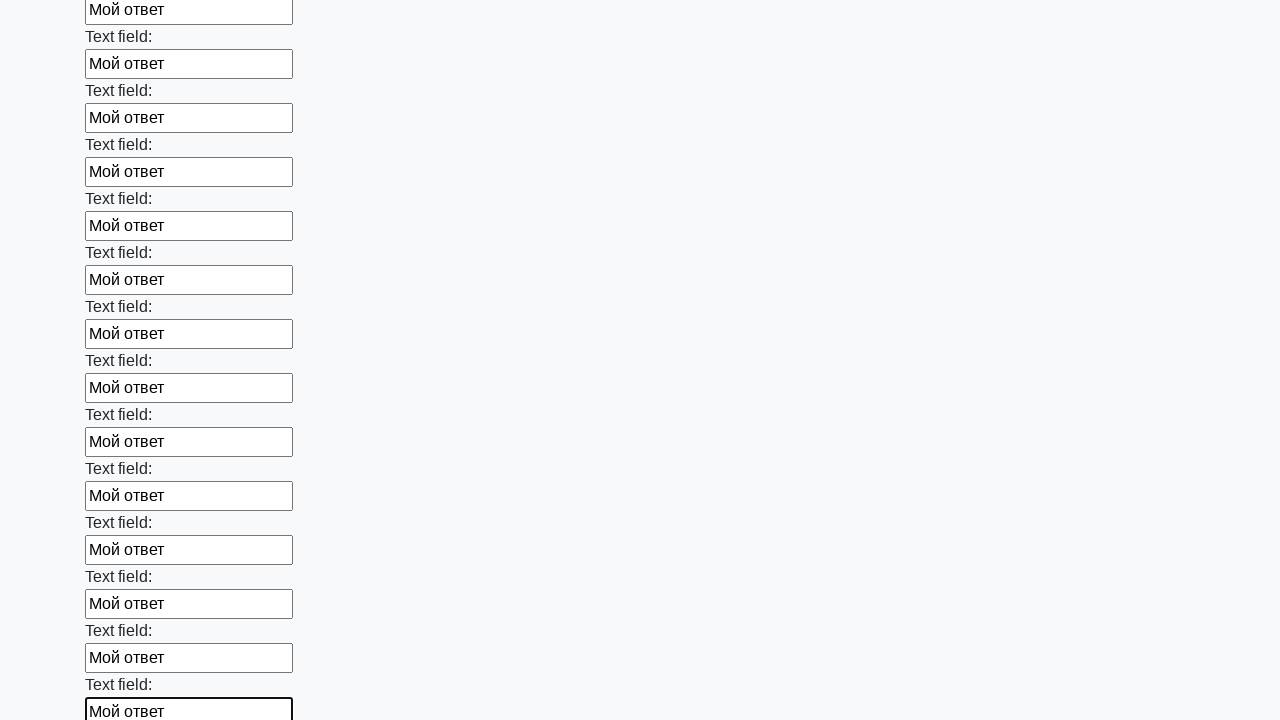

Filled an input field with 'Мой ответ' on input >> nth=77
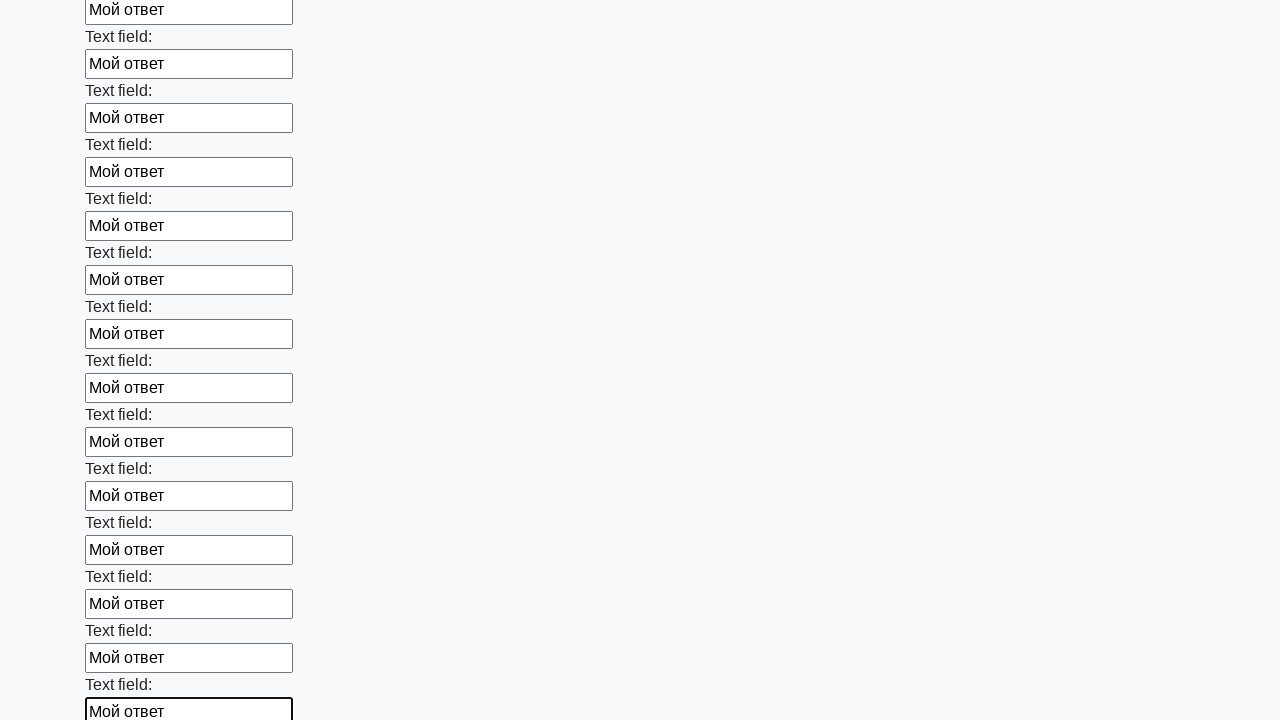

Filled an input field with 'Мой ответ' on input >> nth=78
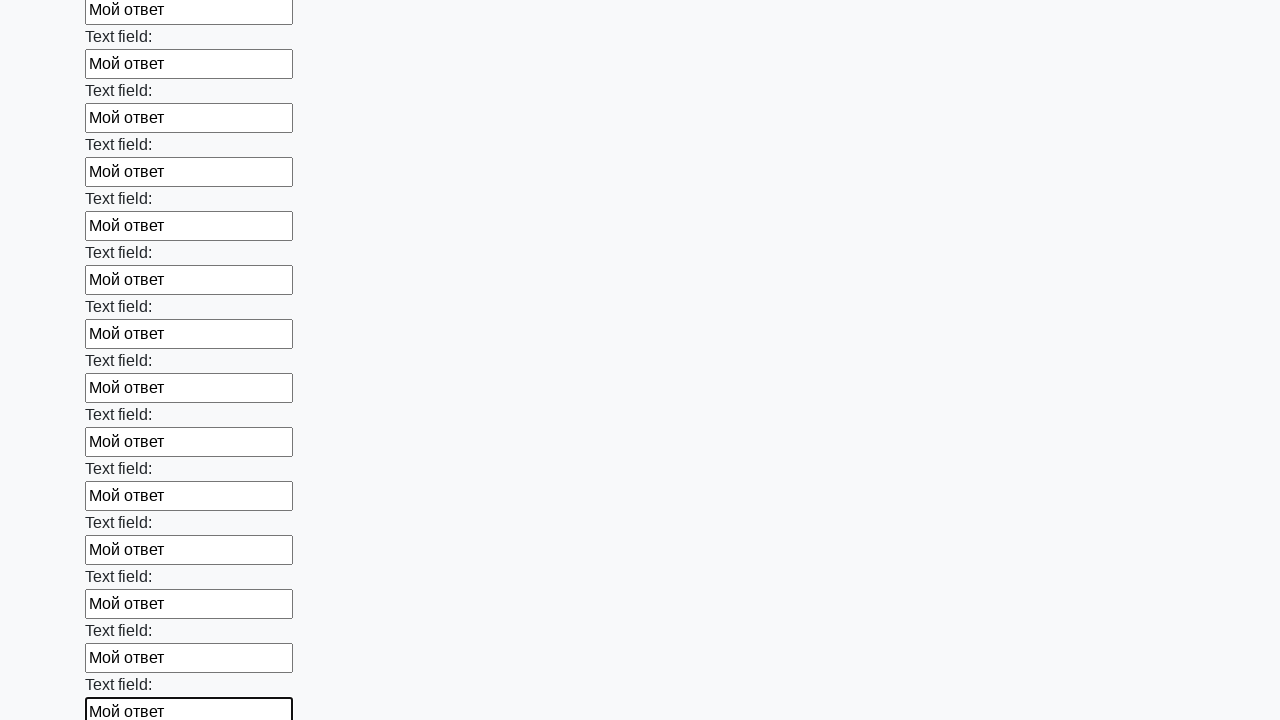

Filled an input field with 'Мой ответ' on input >> nth=79
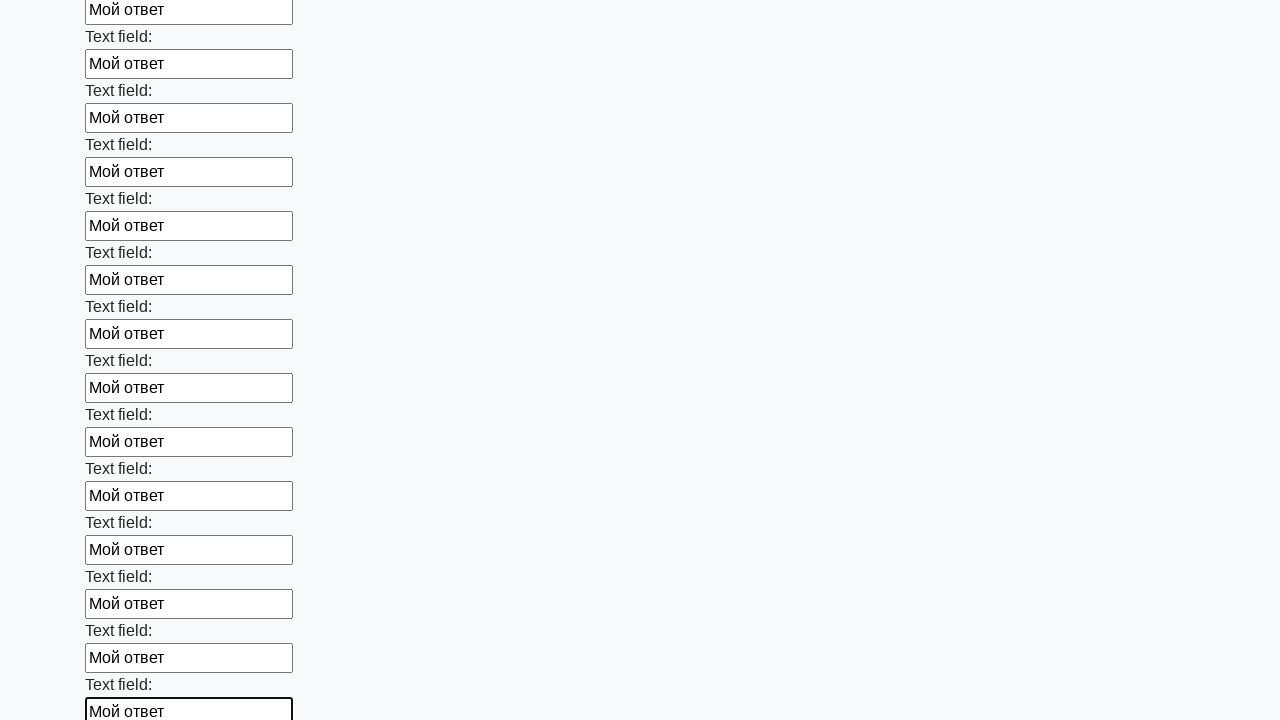

Filled an input field with 'Мой ответ' on input >> nth=80
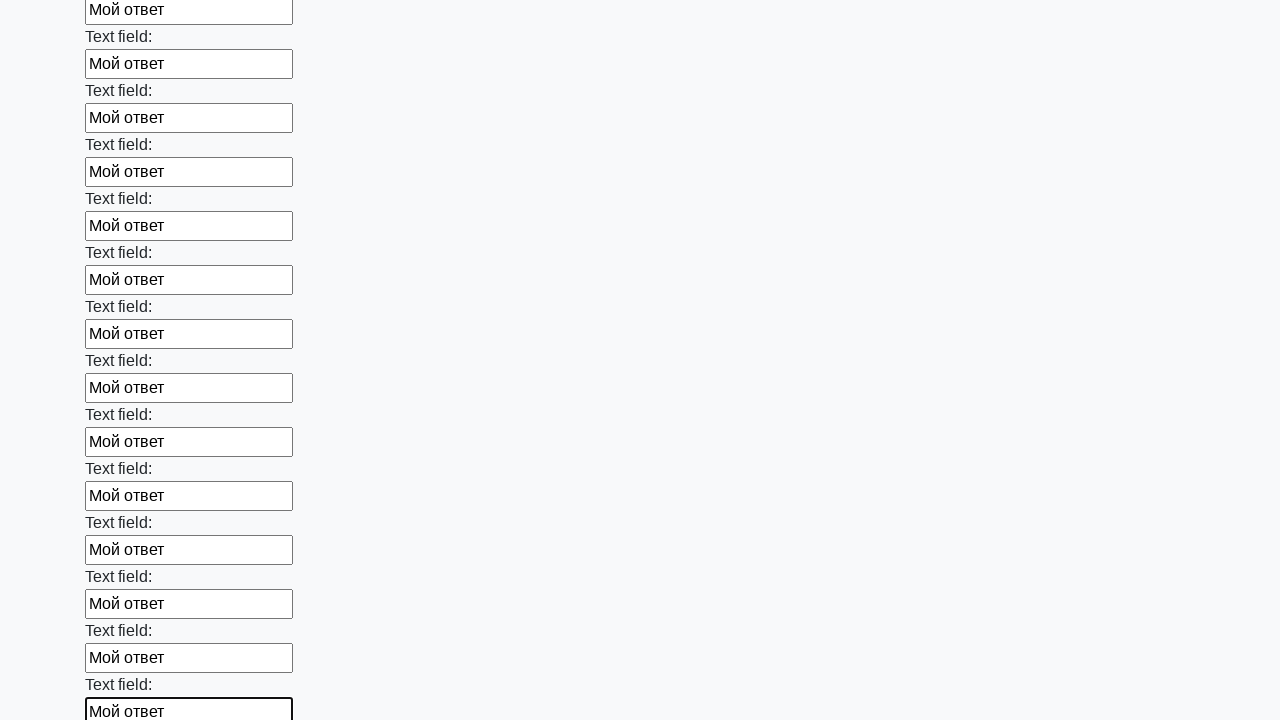

Filled an input field with 'Мой ответ' on input >> nth=81
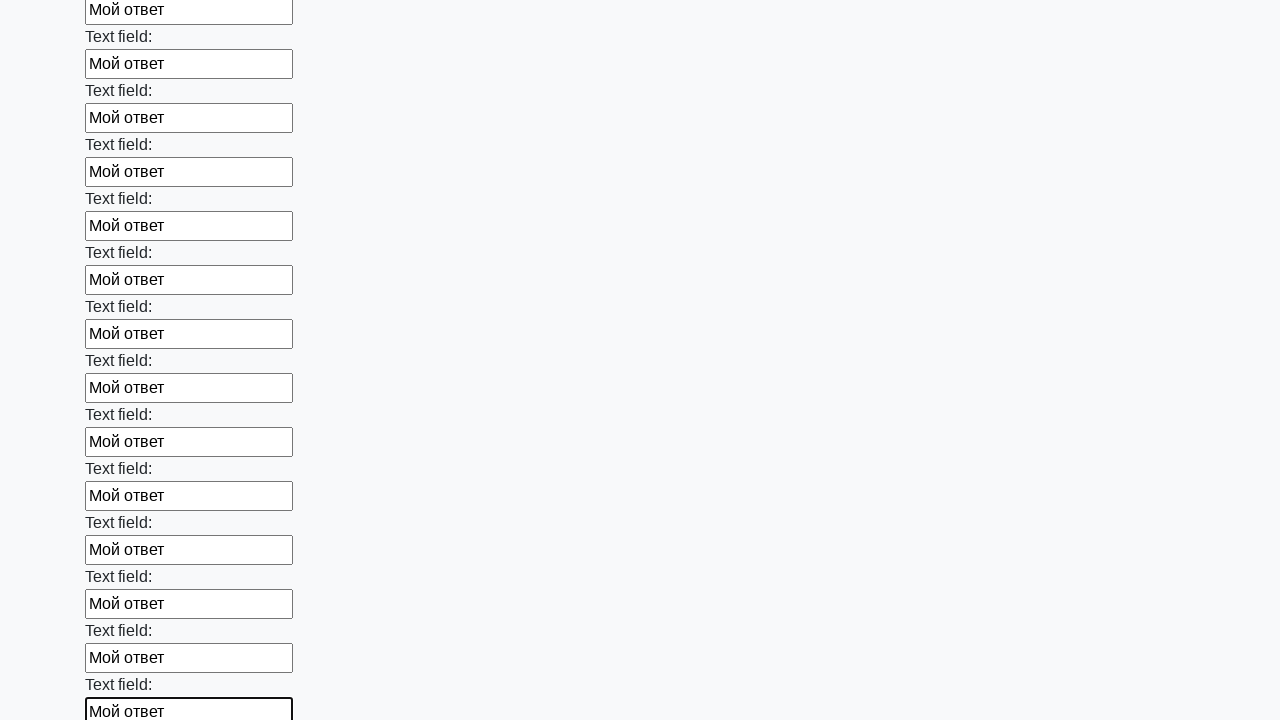

Filled an input field with 'Мой ответ' on input >> nth=82
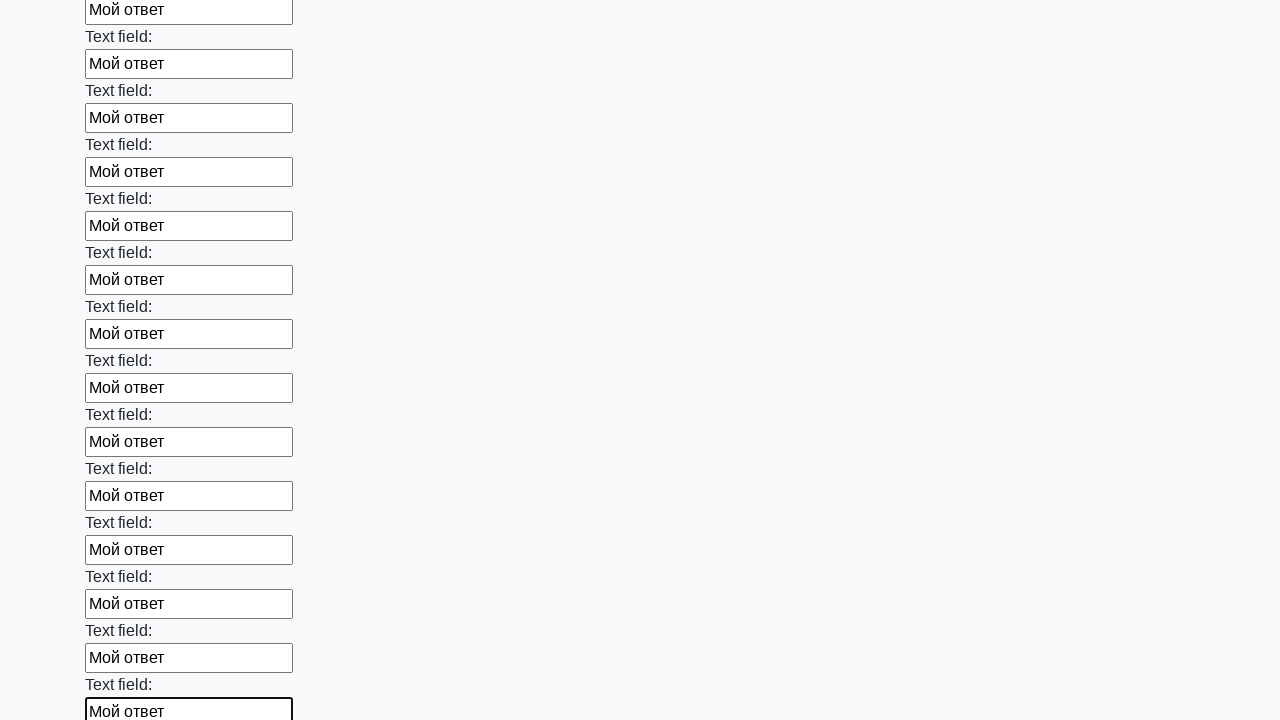

Filled an input field with 'Мой ответ' on input >> nth=83
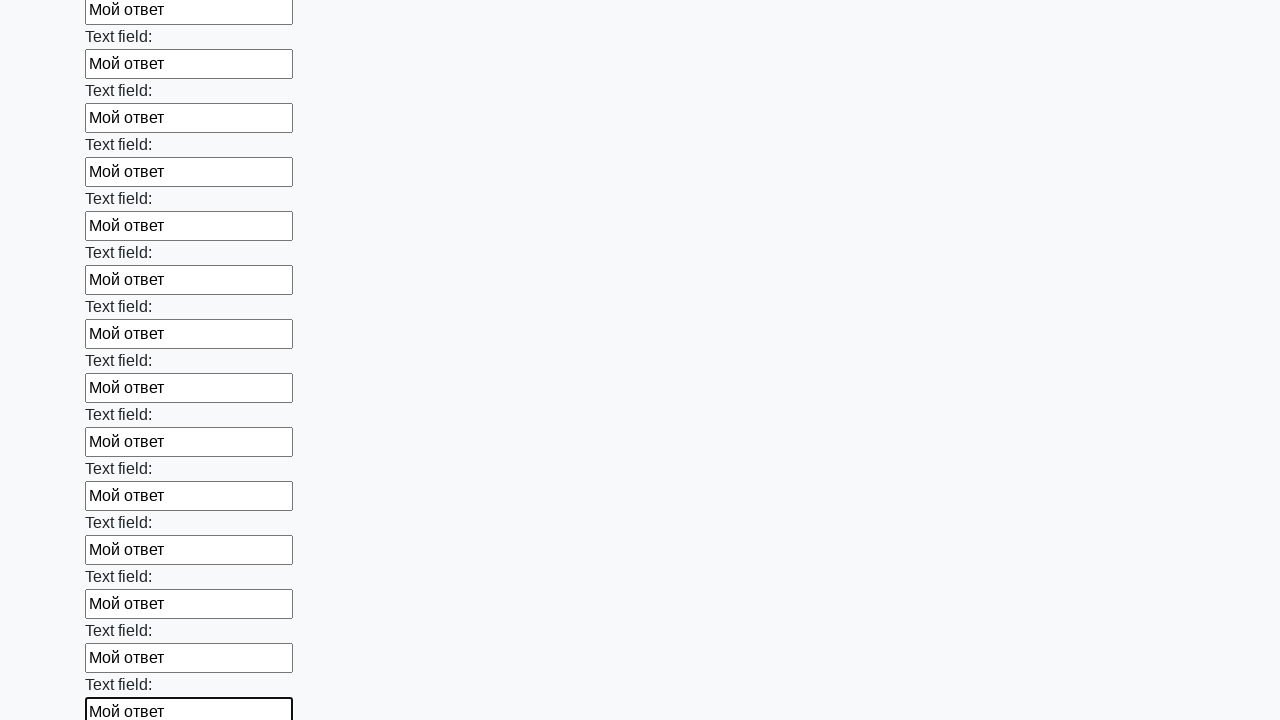

Filled an input field with 'Мой ответ' on input >> nth=84
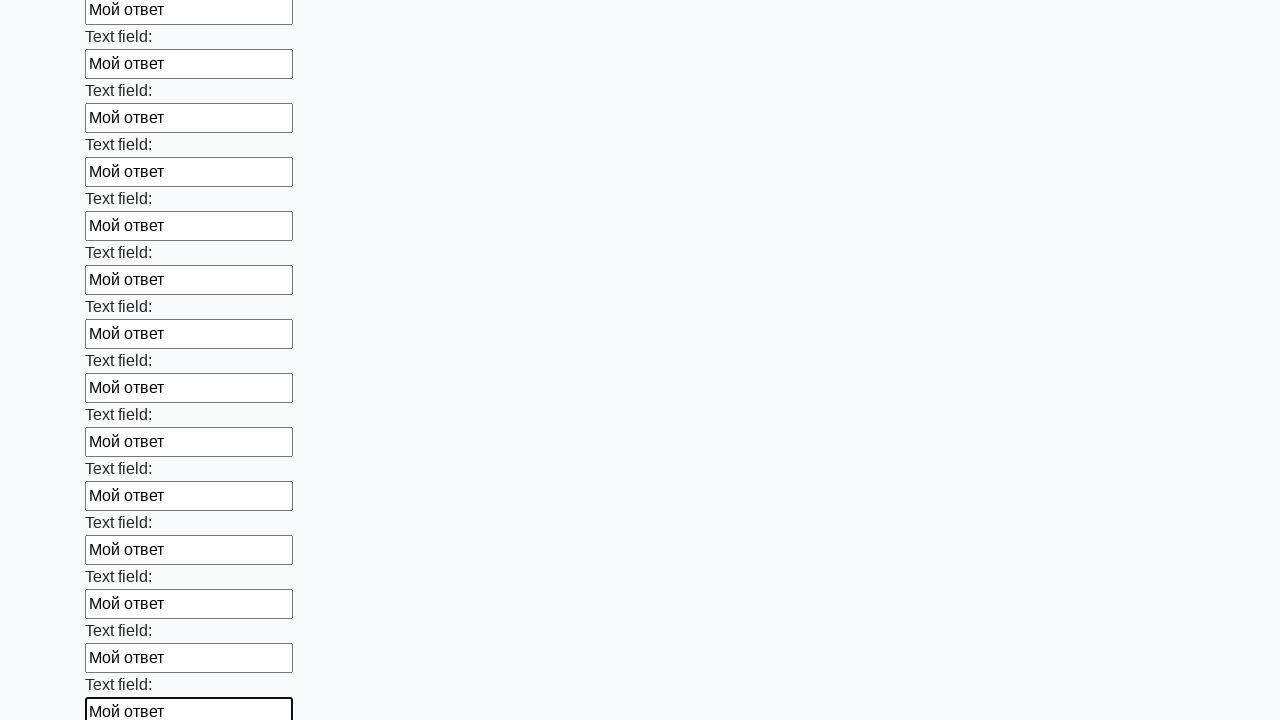

Filled an input field with 'Мой ответ' on input >> nth=85
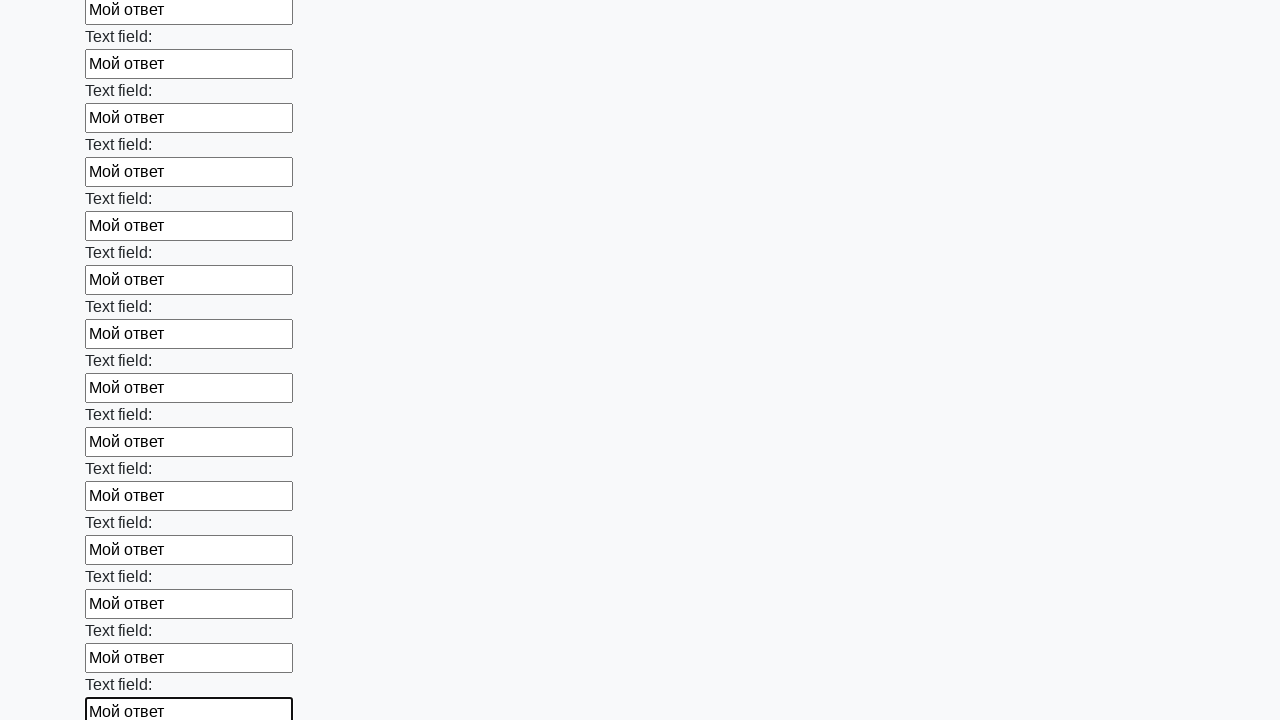

Filled an input field with 'Мой ответ' on input >> nth=86
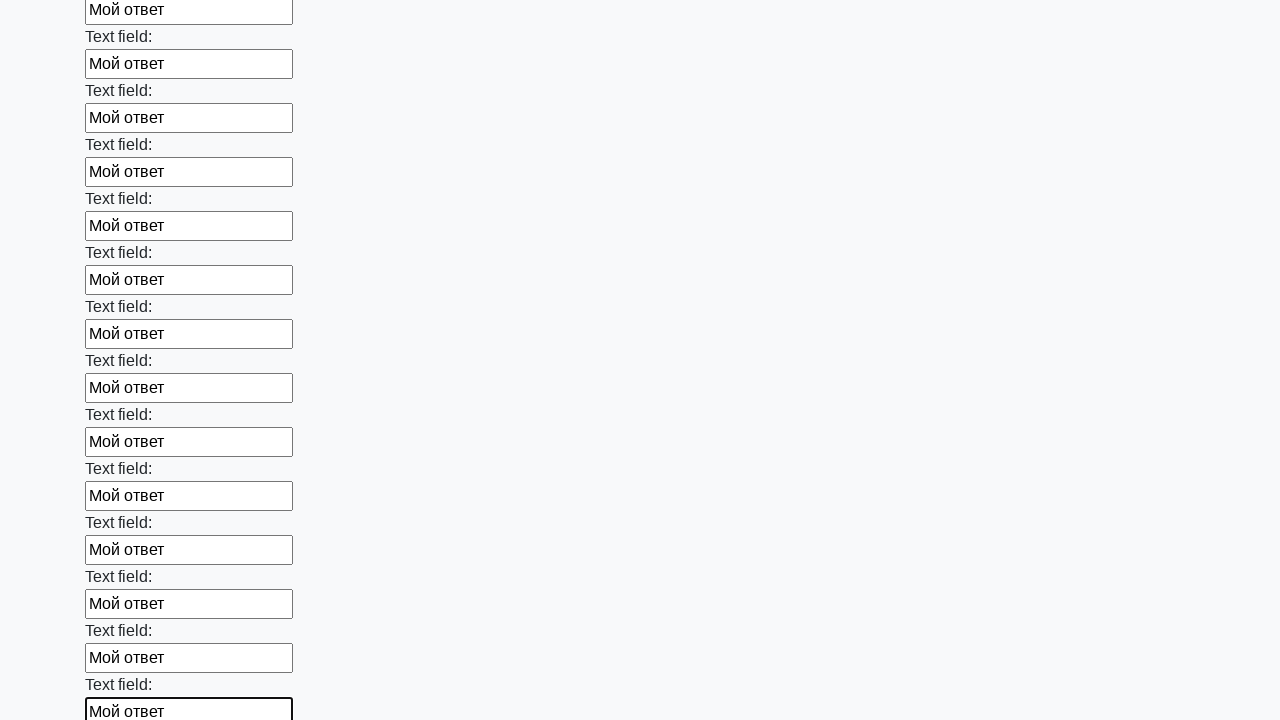

Filled an input field with 'Мой ответ' on input >> nth=87
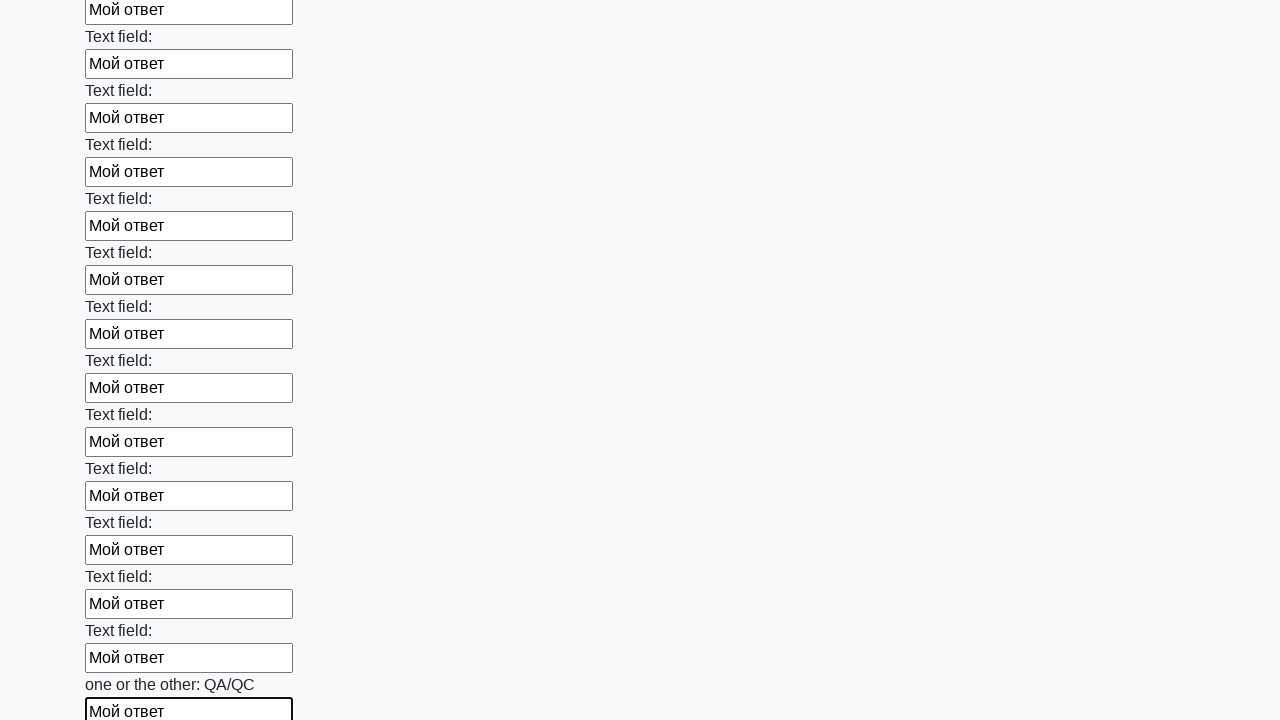

Filled an input field with 'Мой ответ' on input >> nth=88
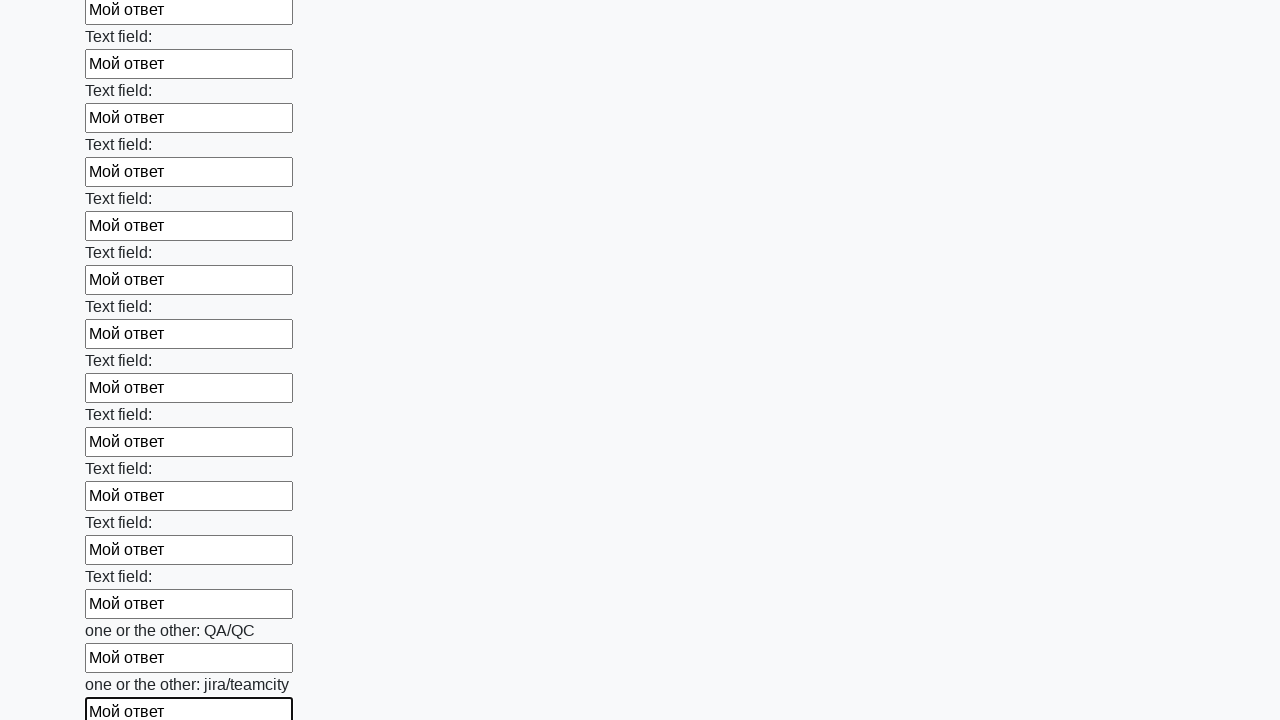

Filled an input field with 'Мой ответ' on input >> nth=89
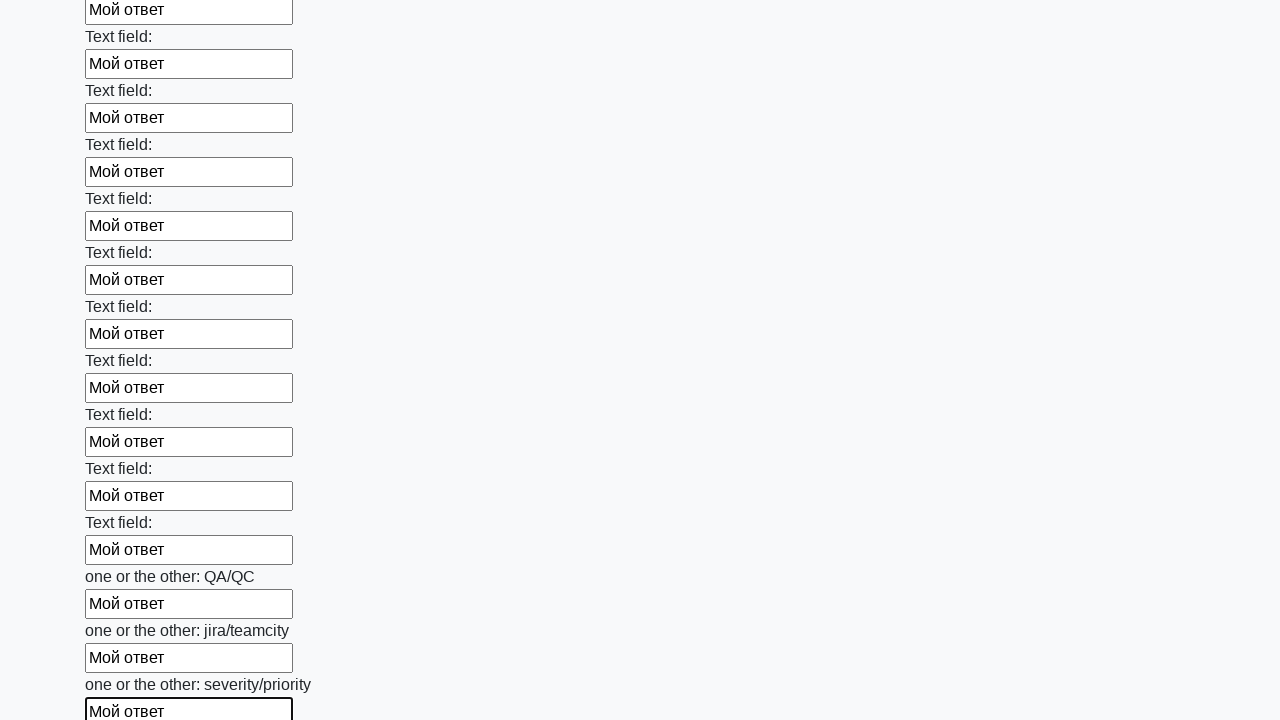

Filled an input field with 'Мой ответ' on input >> nth=90
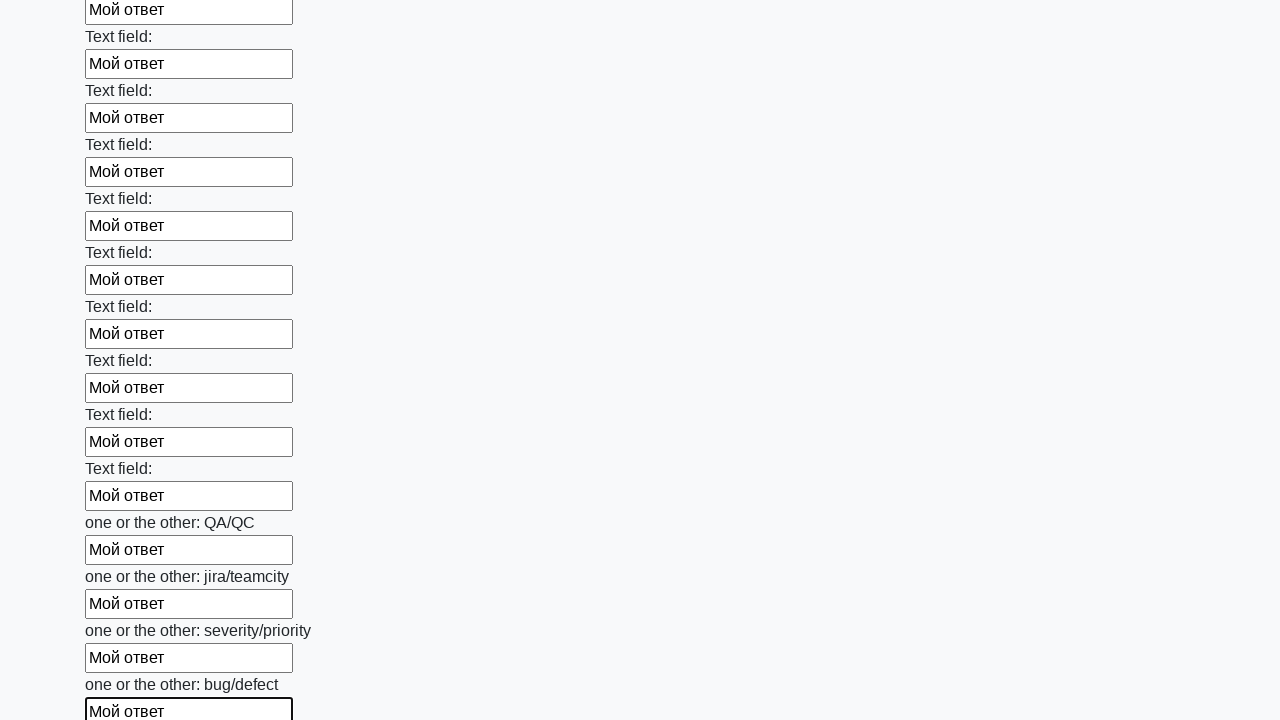

Filled an input field with 'Мой ответ' on input >> nth=91
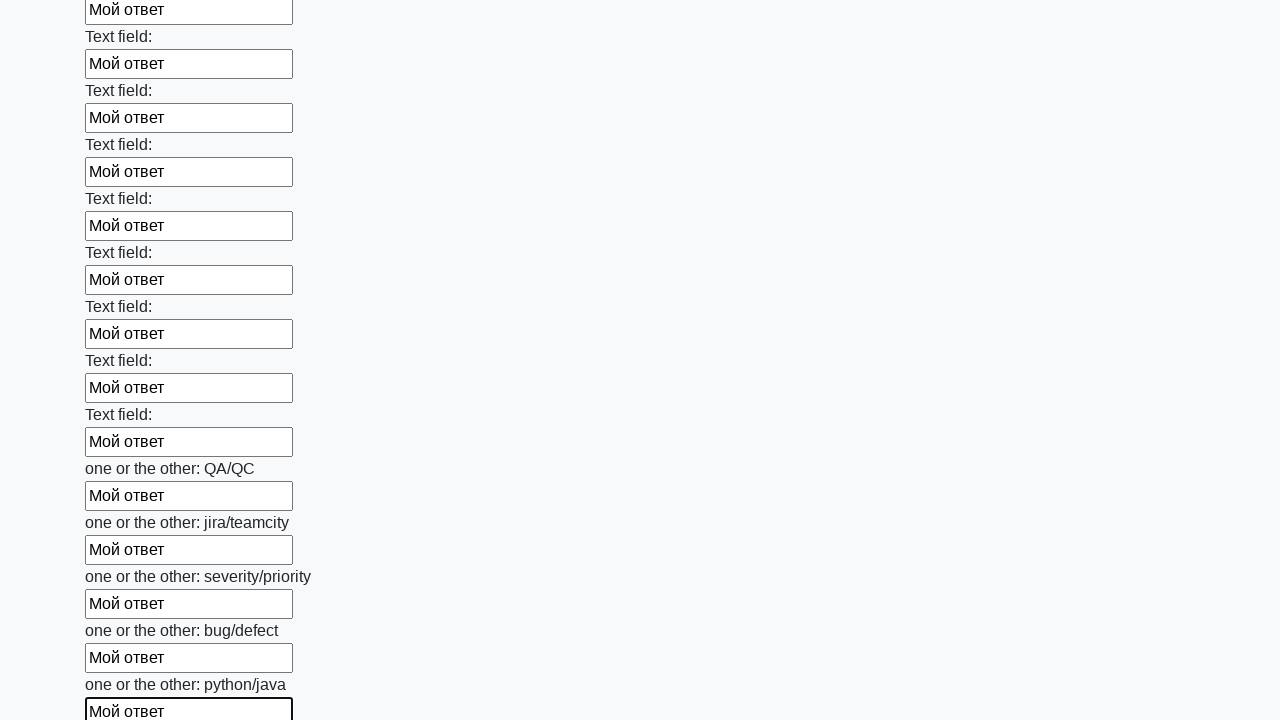

Filled an input field with 'Мой ответ' on input >> nth=92
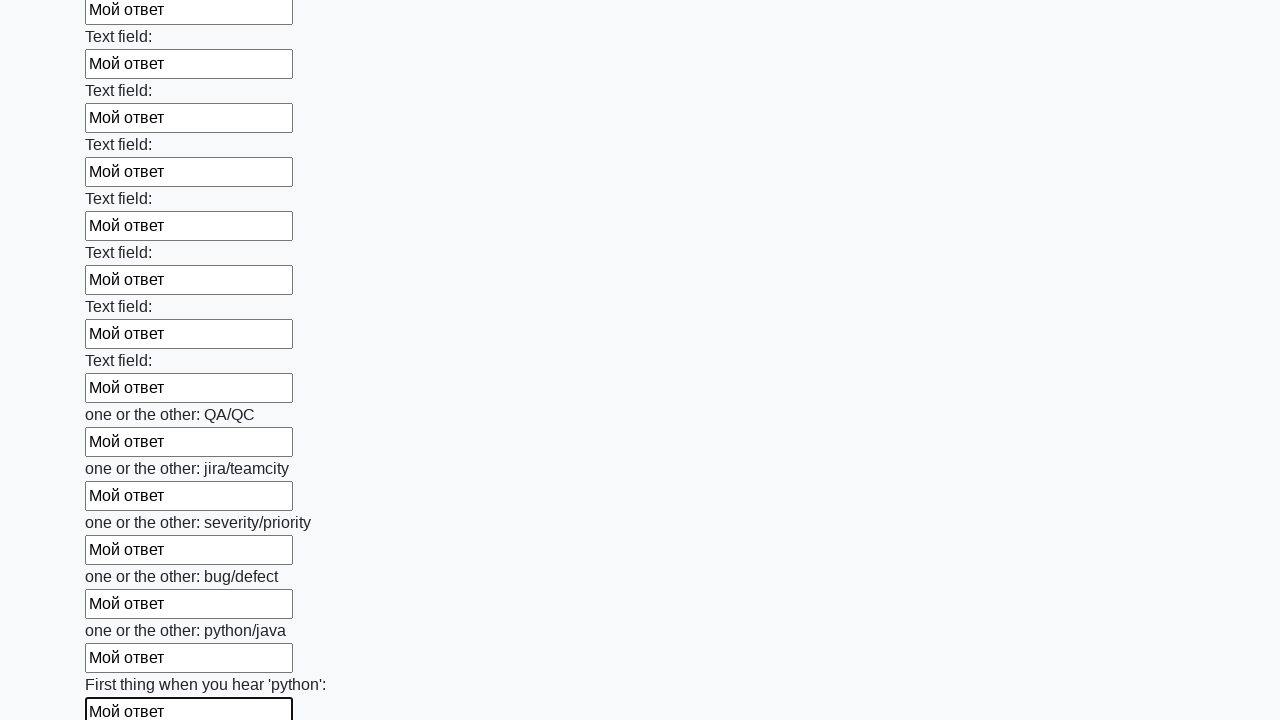

Filled an input field with 'Мой ответ' on input >> nth=93
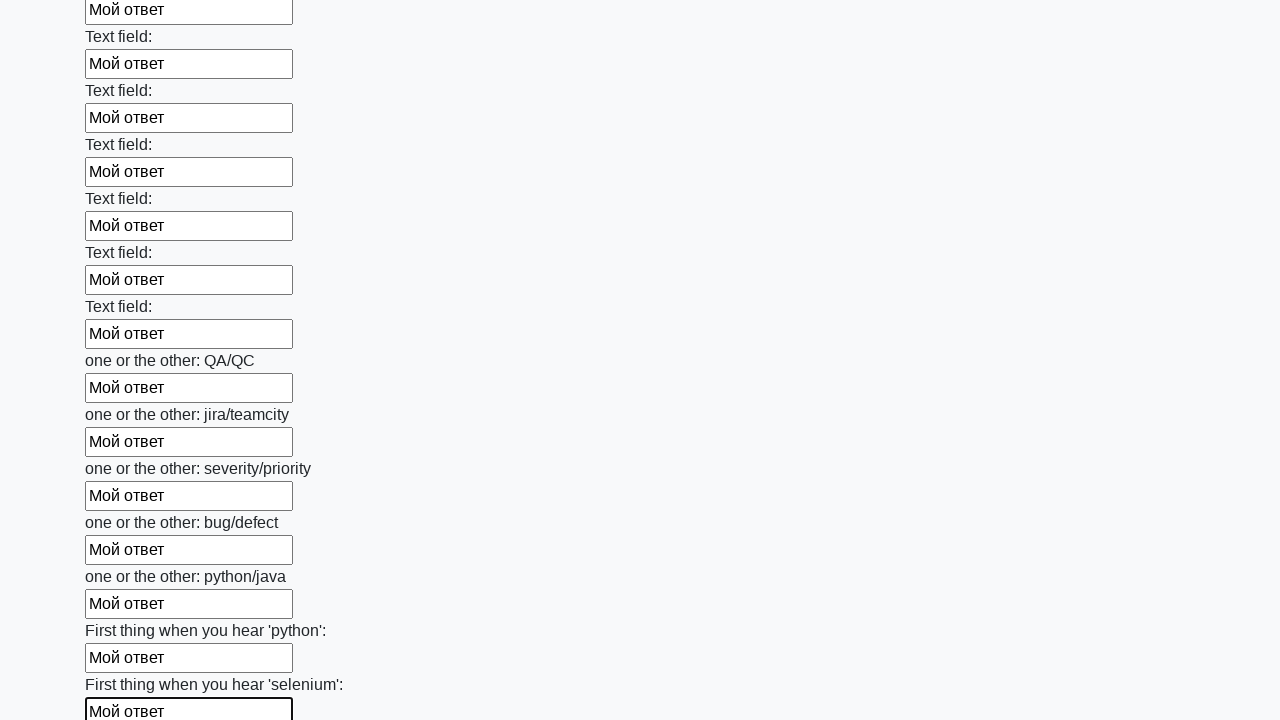

Filled an input field with 'Мой ответ' on input >> nth=94
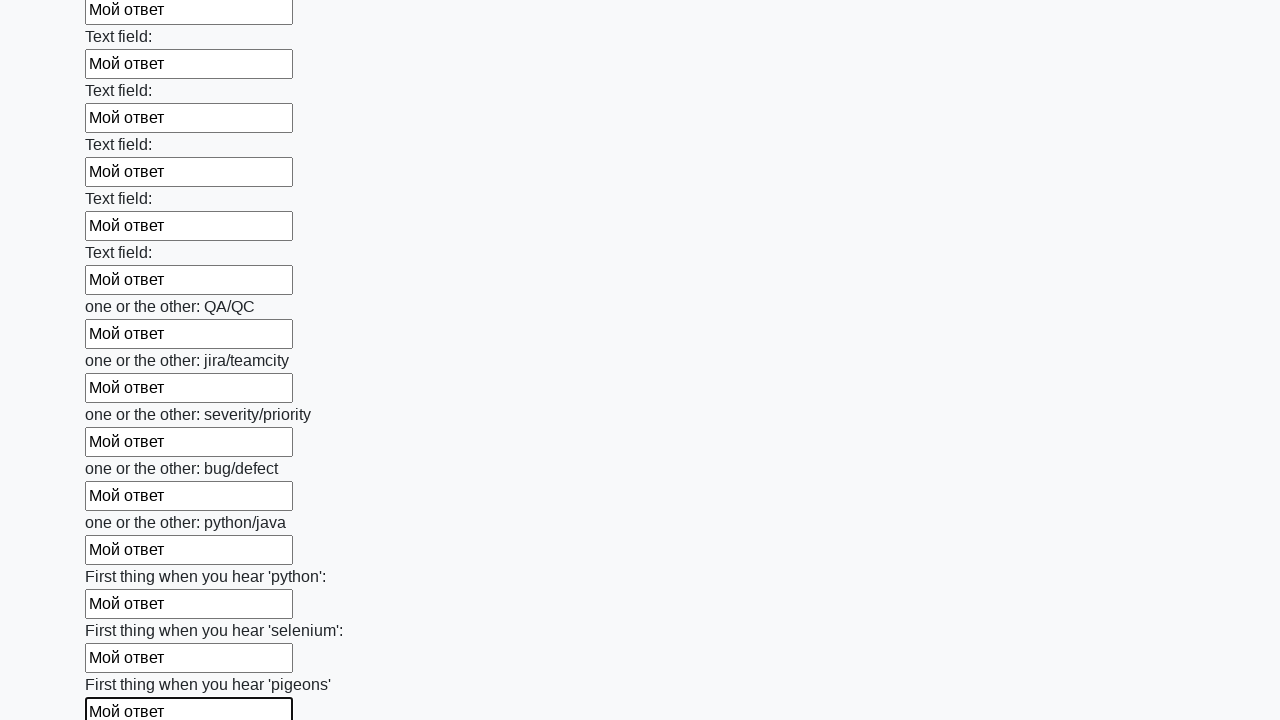

Filled an input field with 'Мой ответ' on input >> nth=95
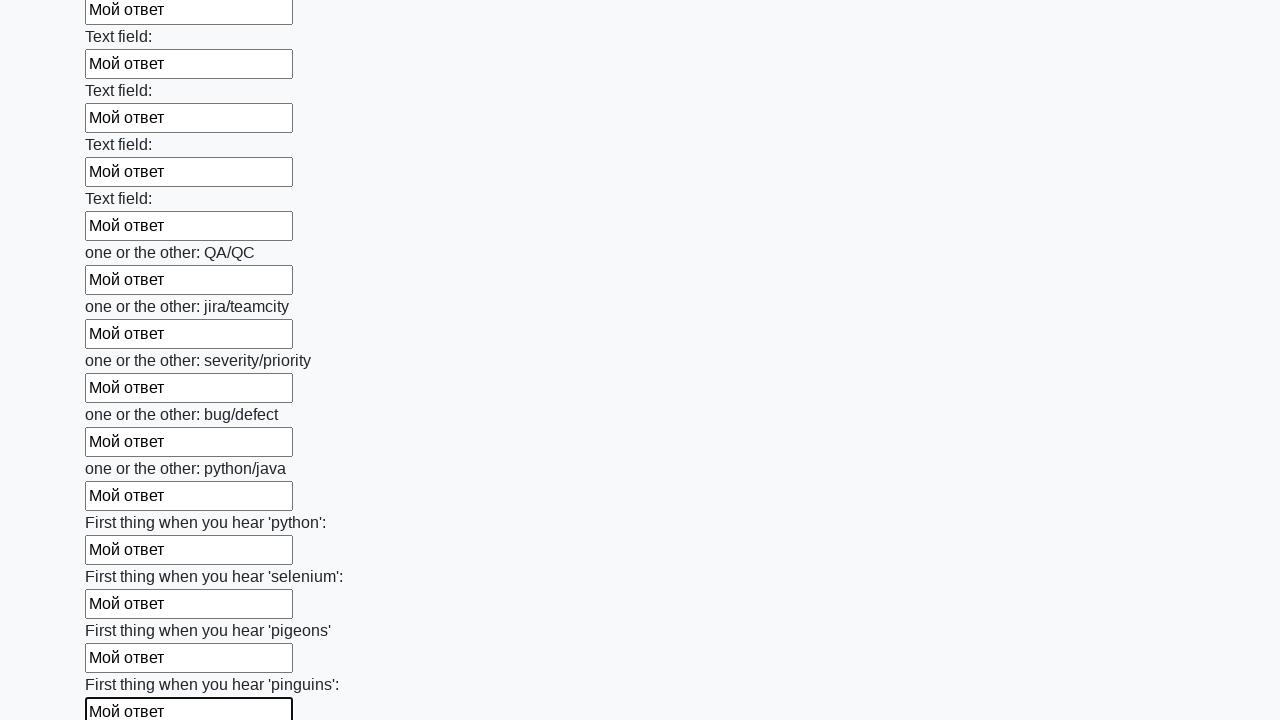

Filled an input field with 'Мой ответ' on input >> nth=96
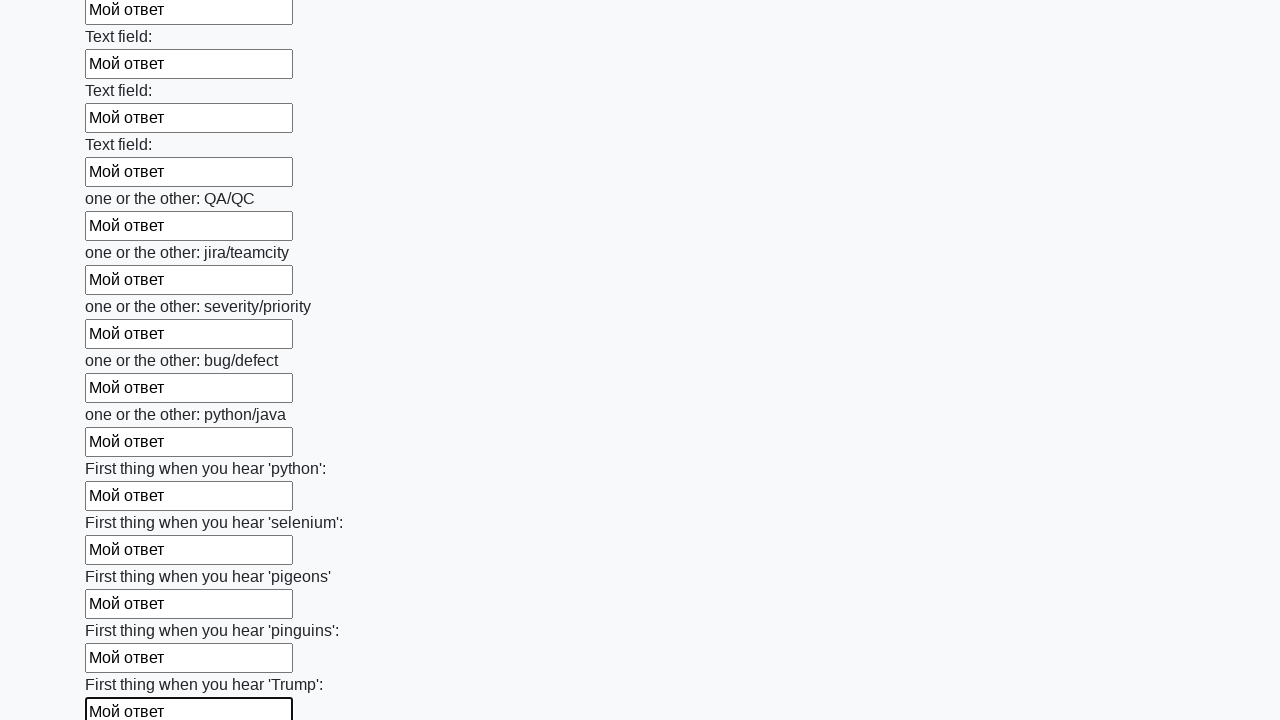

Filled an input field with 'Мой ответ' on input >> nth=97
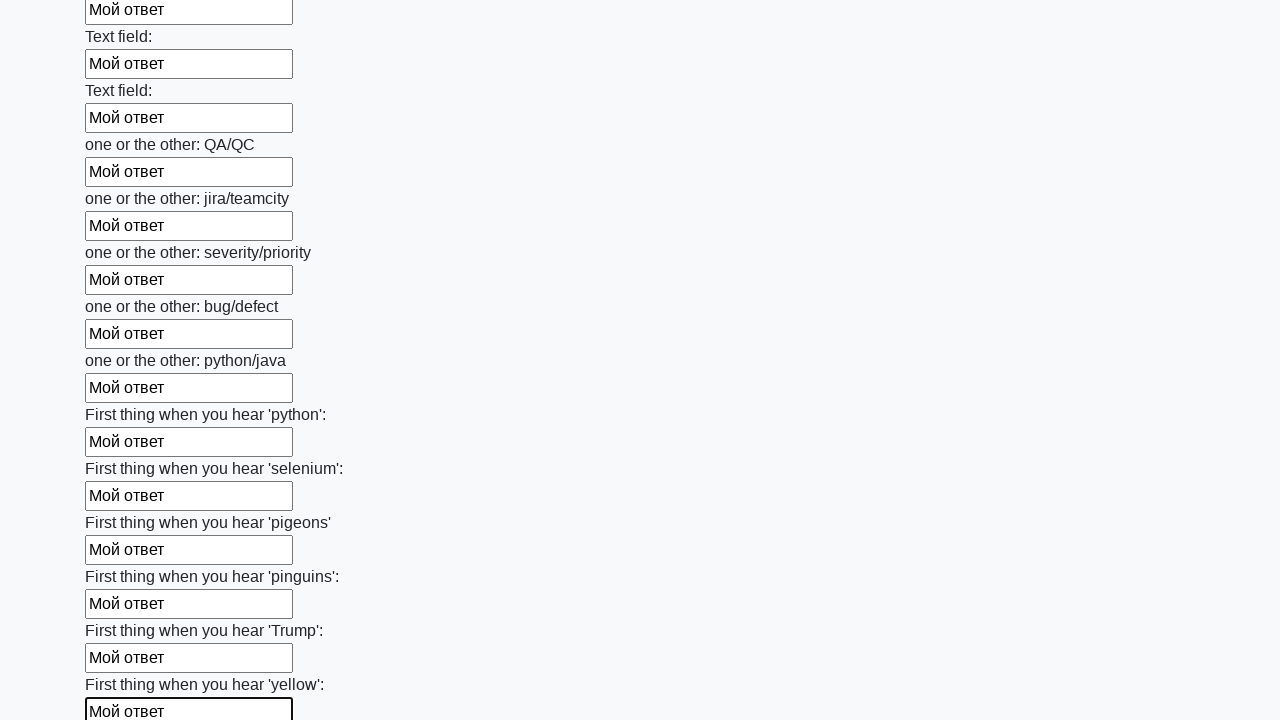

Filled an input field with 'Мой ответ' on input >> nth=98
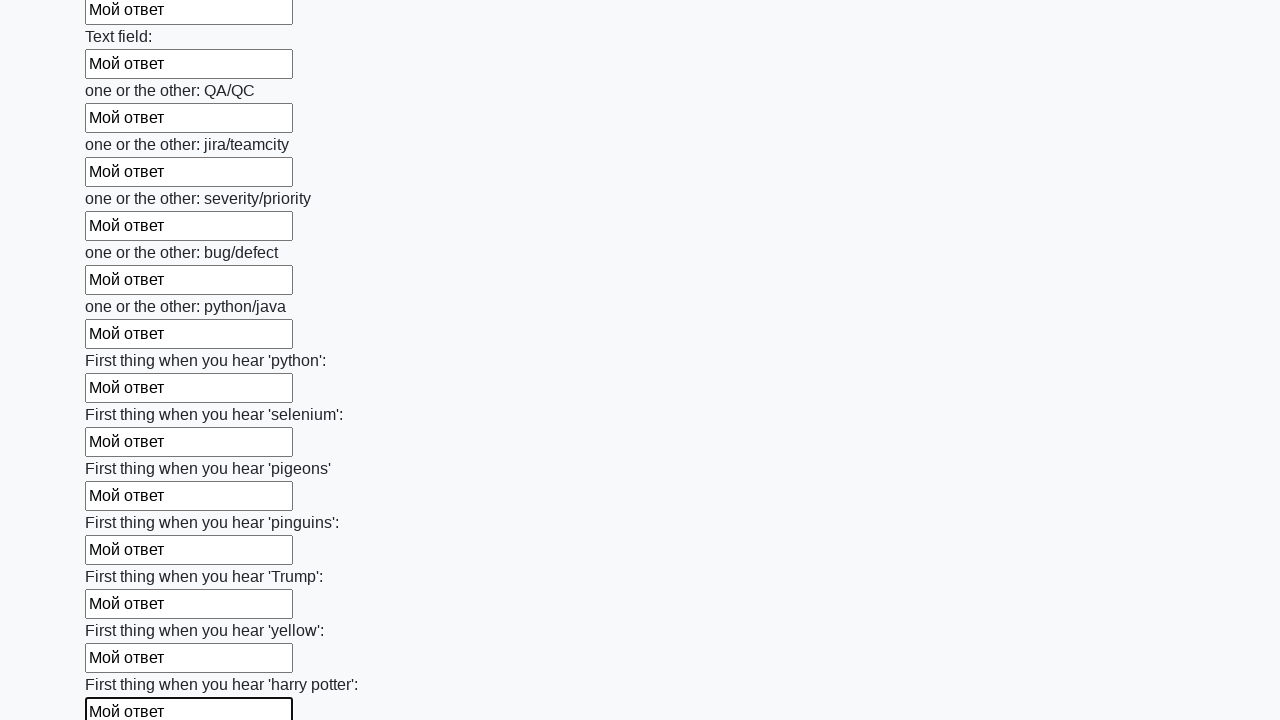

Filled an input field with 'Мой ответ' on input >> nth=99
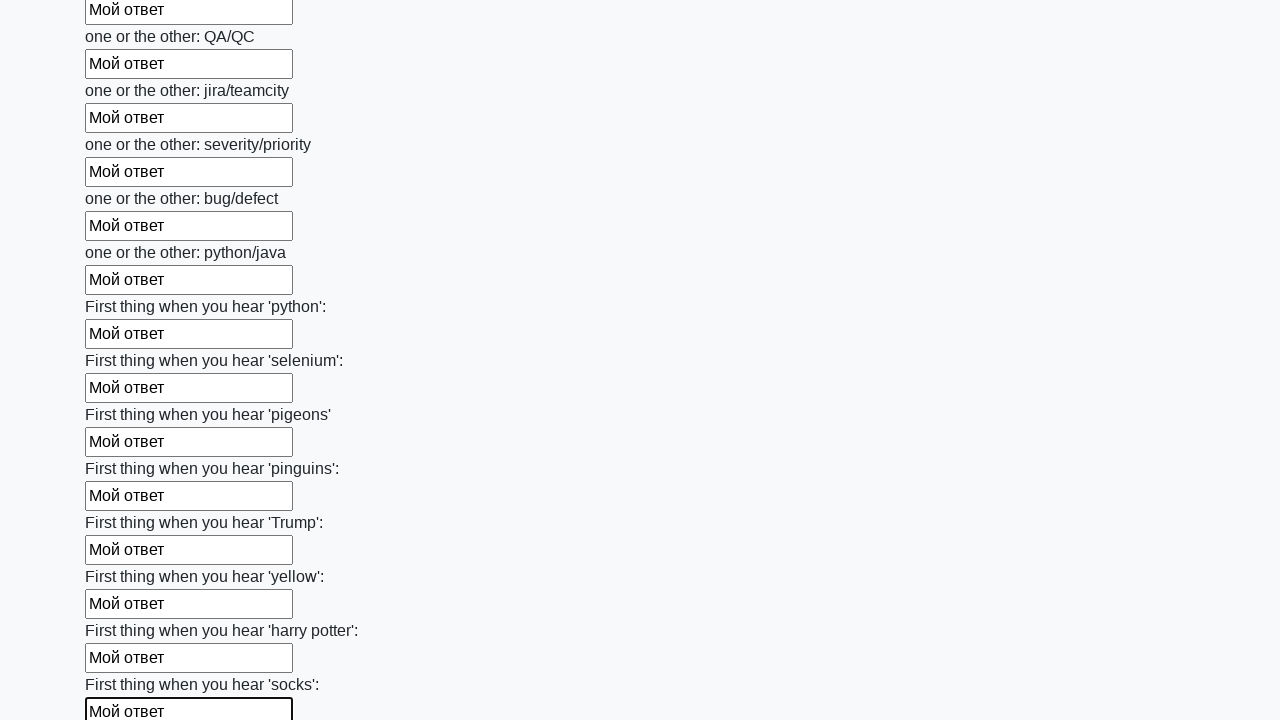

Clicked the submit button at (123, 611) on button.btn
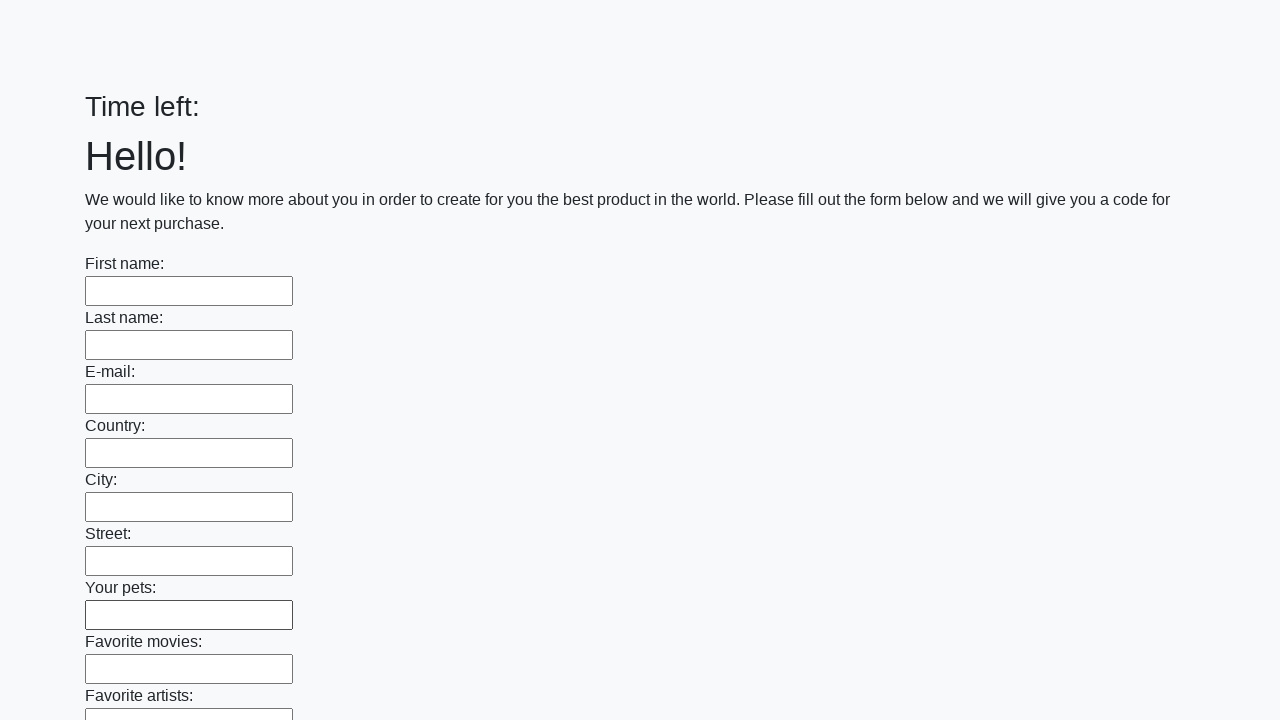

Set up dialog handler to accept alerts
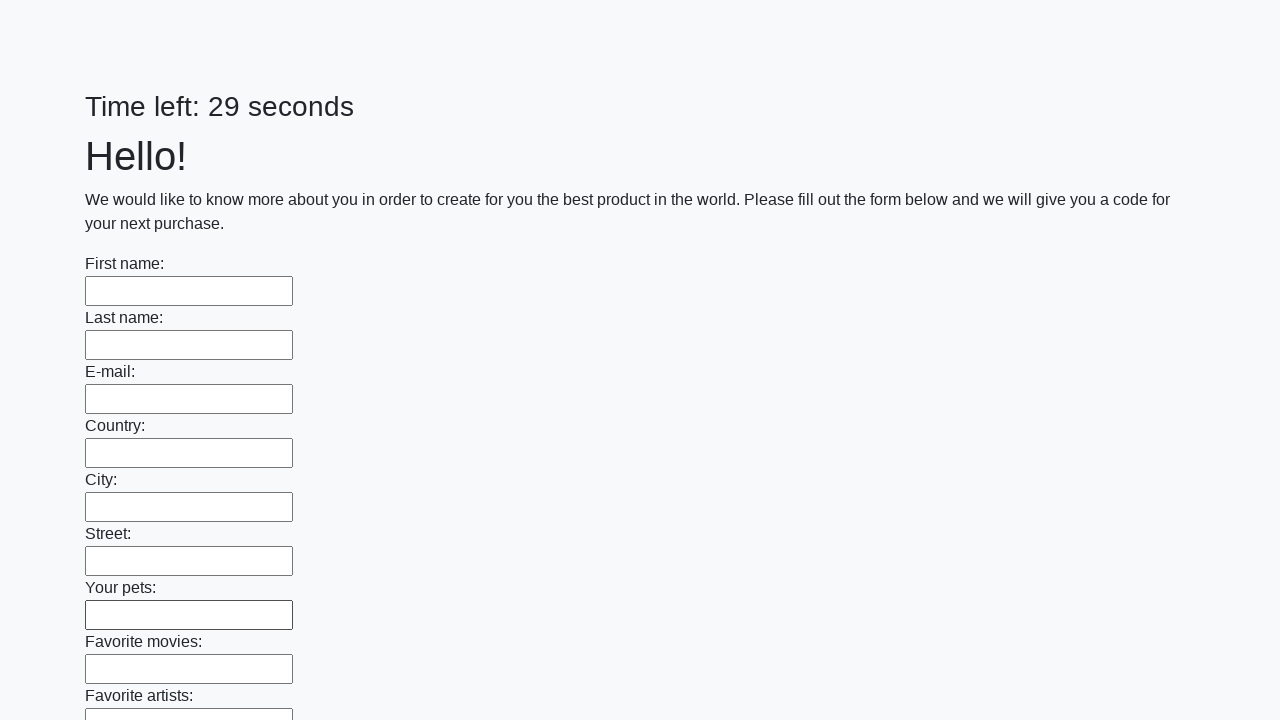

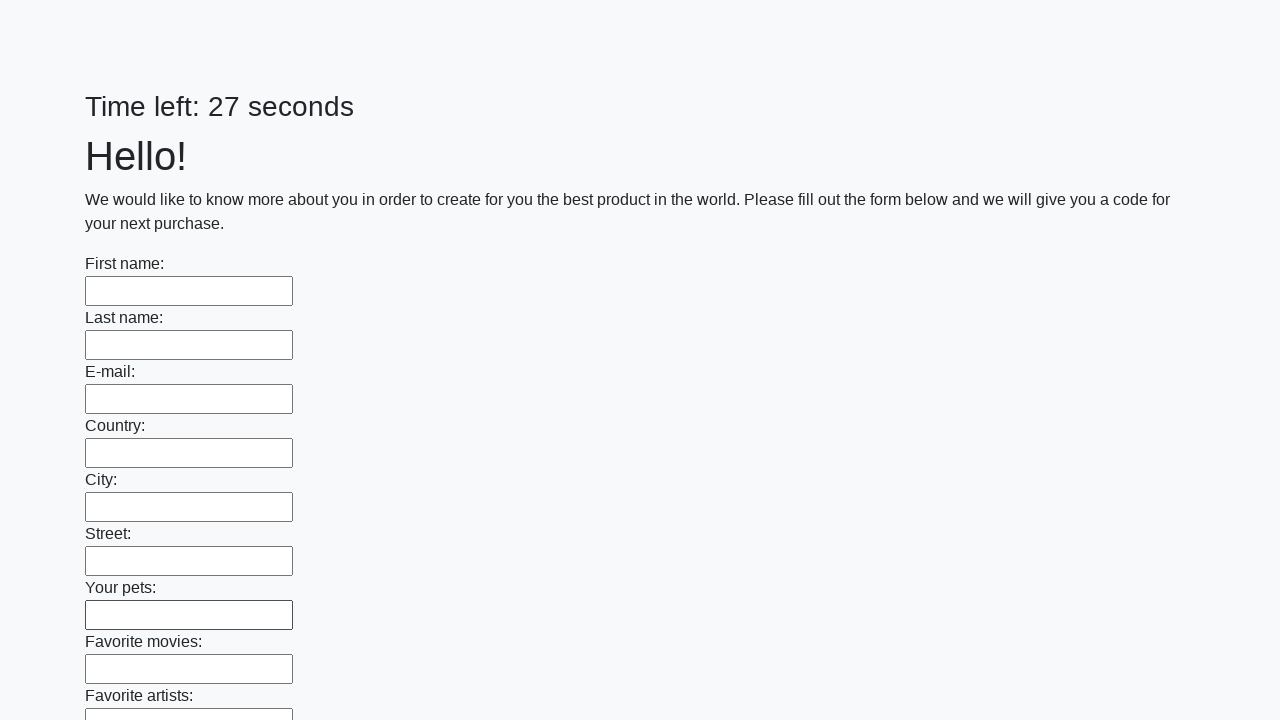